Tests date picker navigation by opening a calendar, navigating to a past date (July 2024), and selecting day 10

Starting URL: https://www.hyrtutorials.com/p/calendar-practice.html

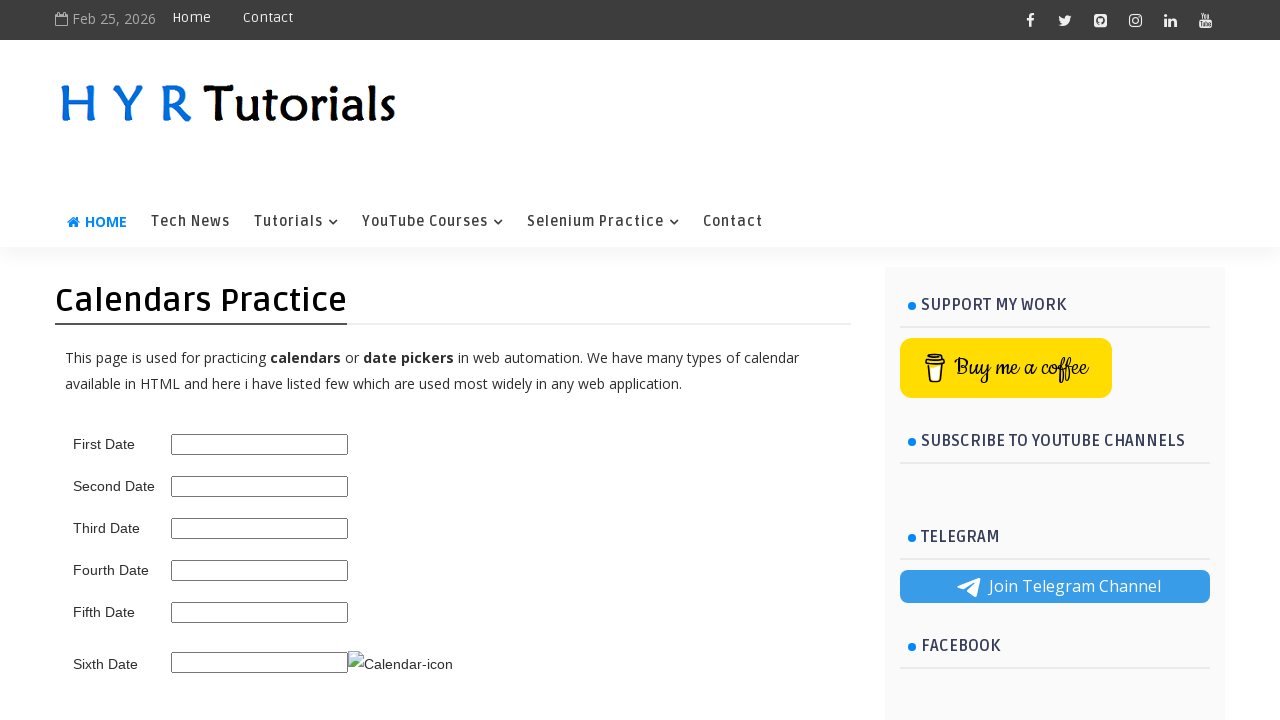

Clicked to open the second date picker at (260, 486) on #second_date_picker
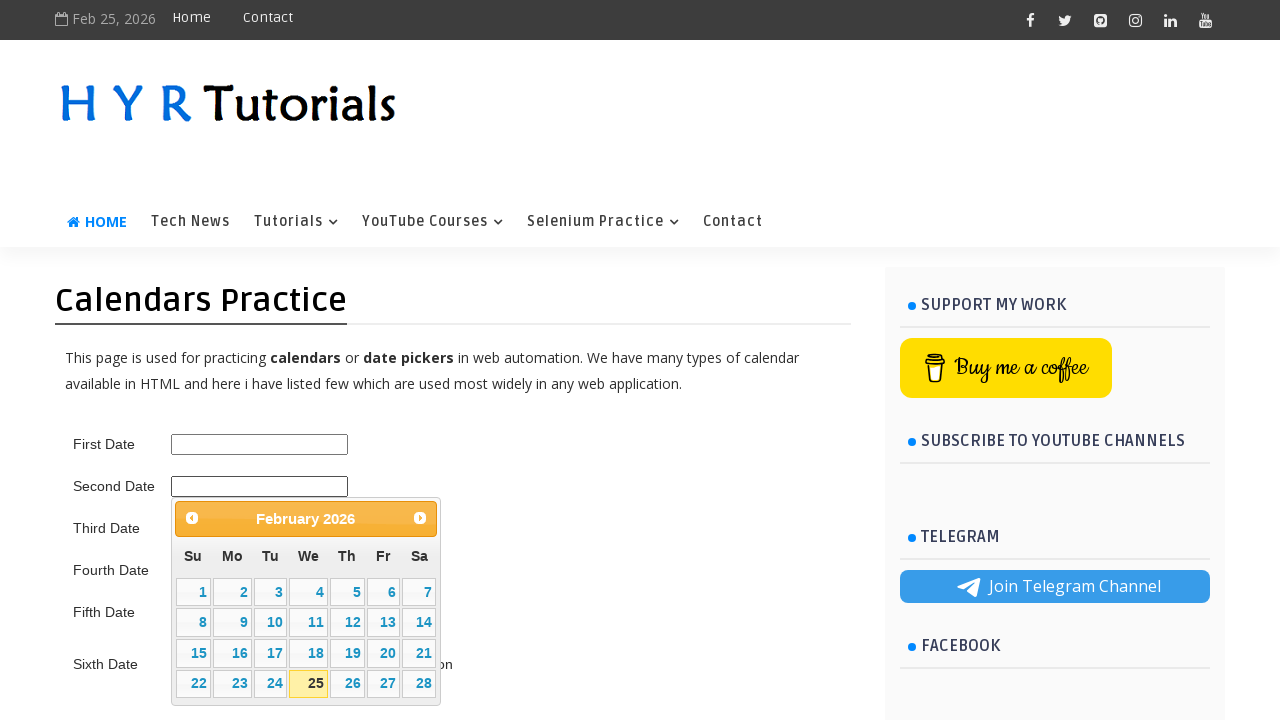

Retrieved current year: 2026
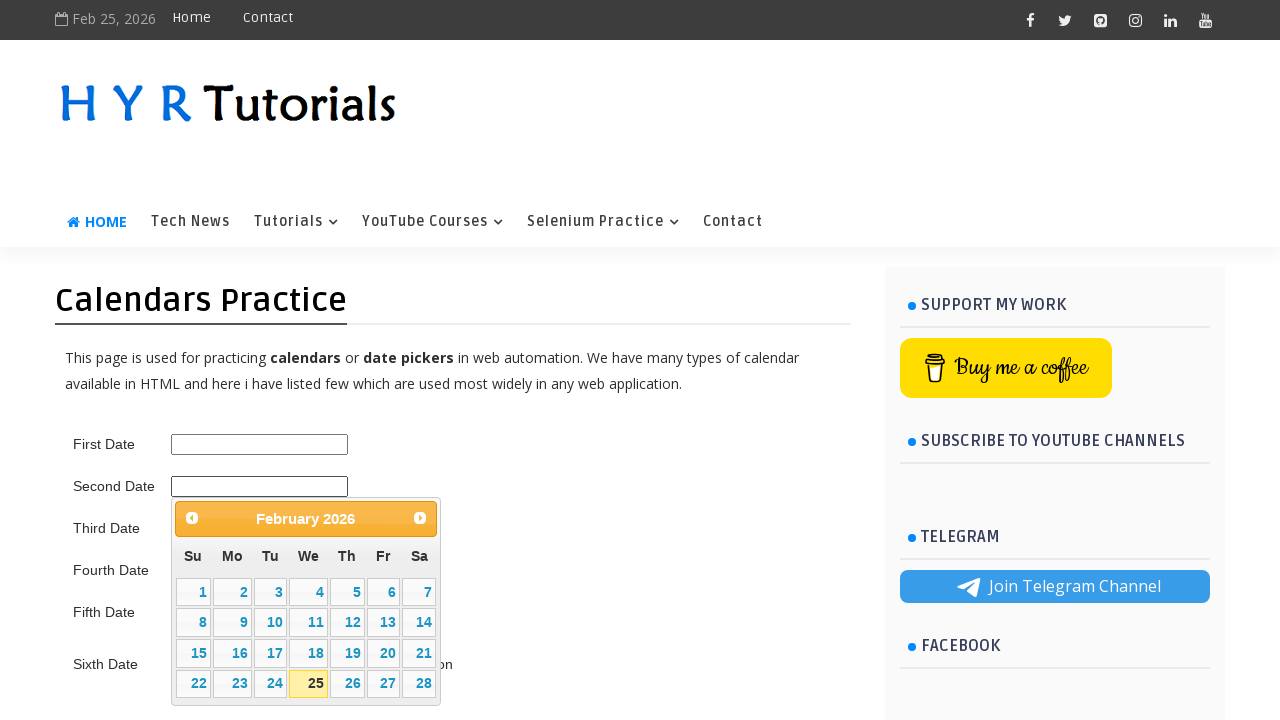

Retrieved current month: February
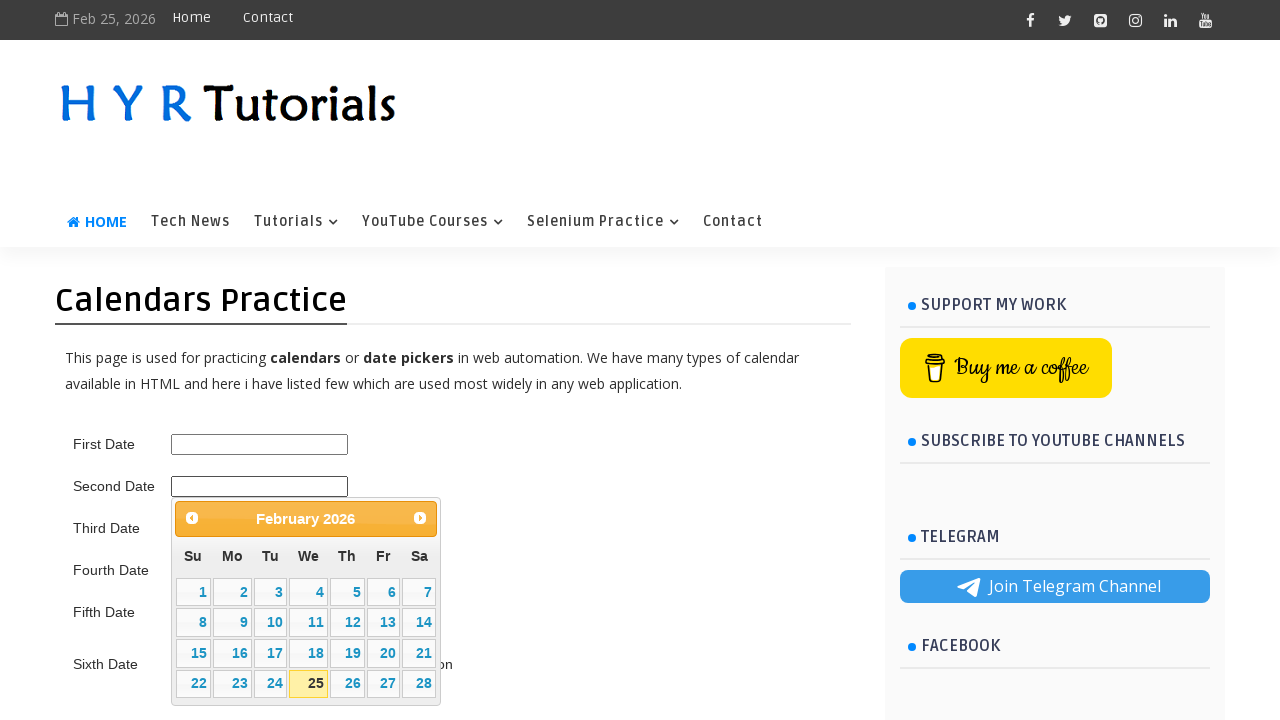

Clicked previous month button to navigate backwards at (192, 518) on .ui-datepicker-prev
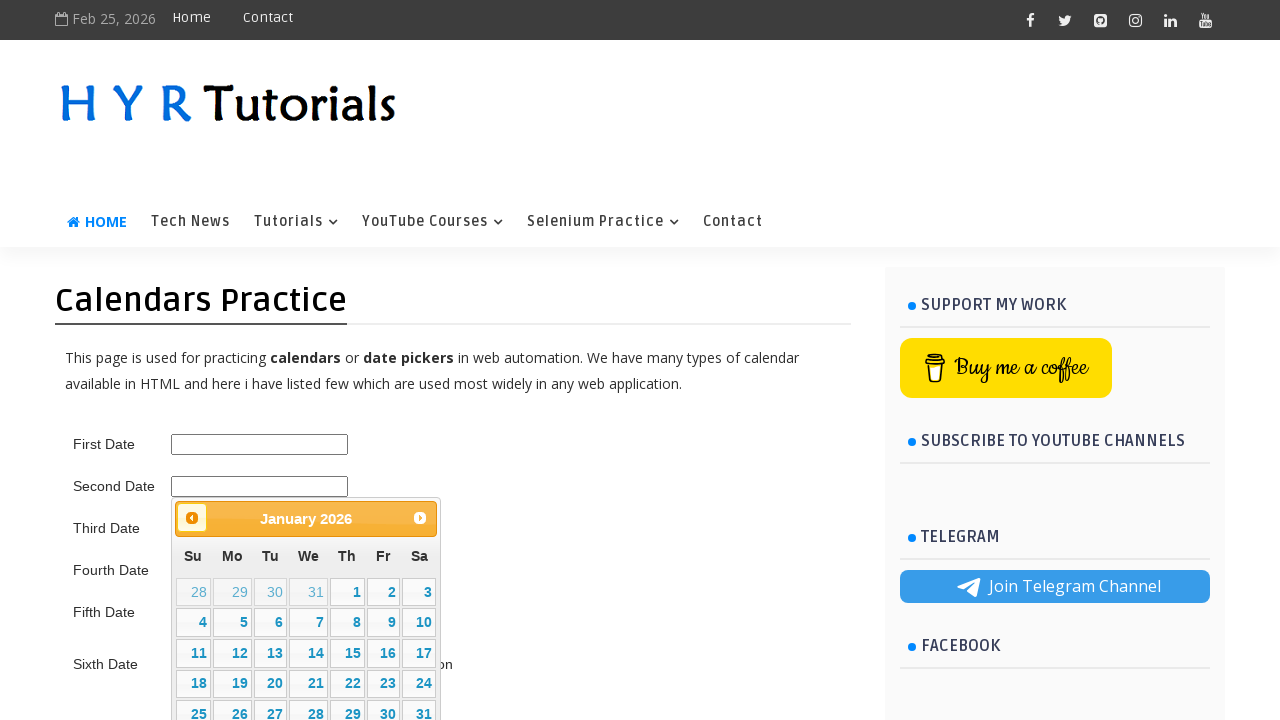

Waited 500ms for calendar animation to complete
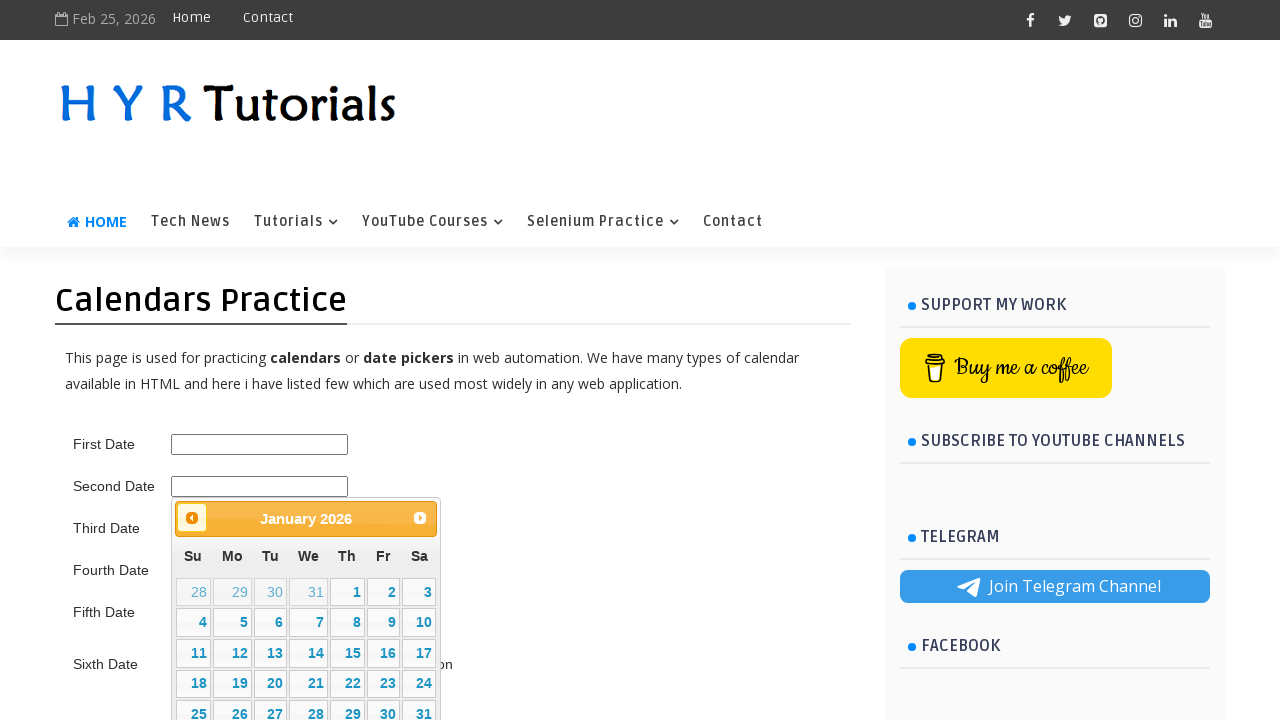

Retrieved current year: 2026
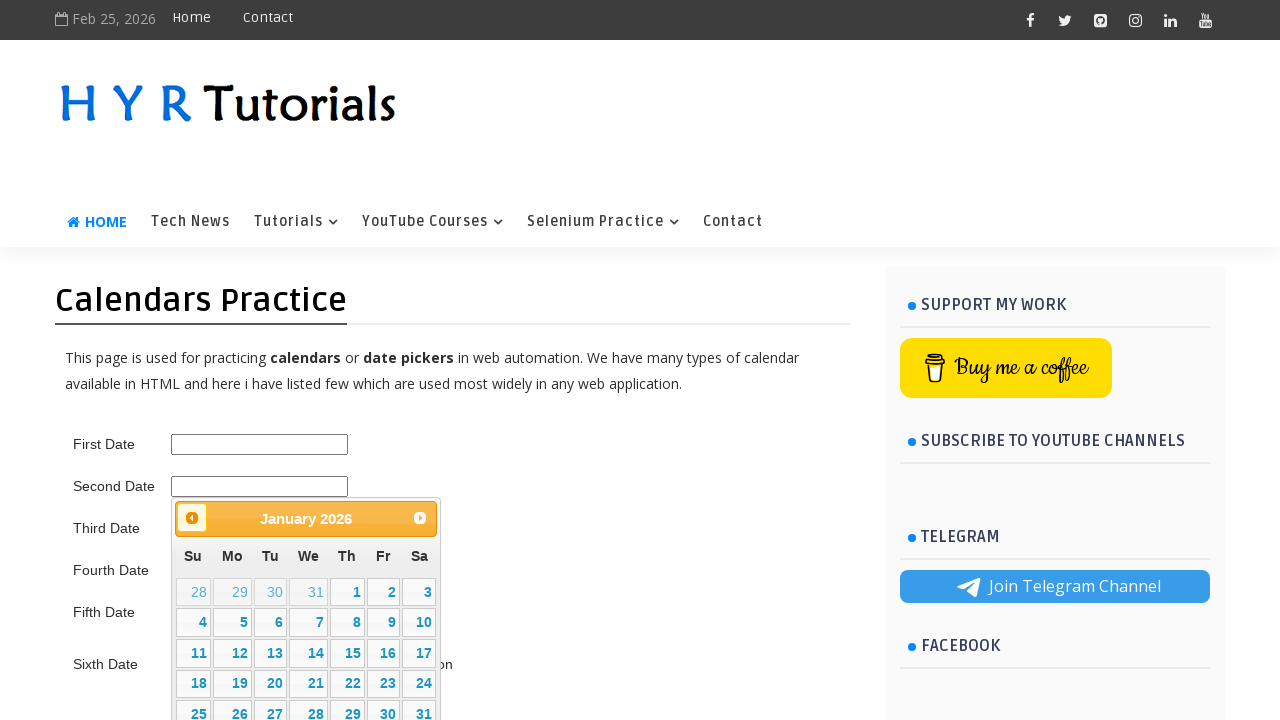

Retrieved current month: January
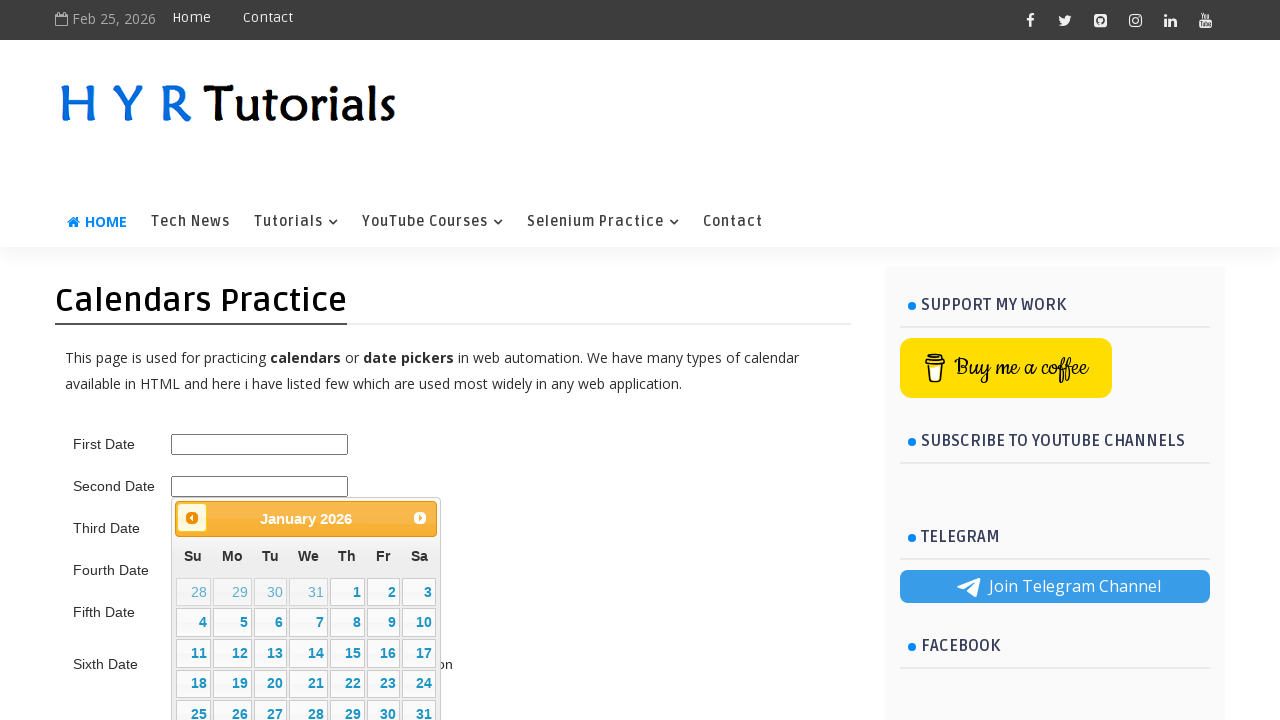

Clicked previous month button to navigate backwards at (192, 518) on .ui-datepicker-prev
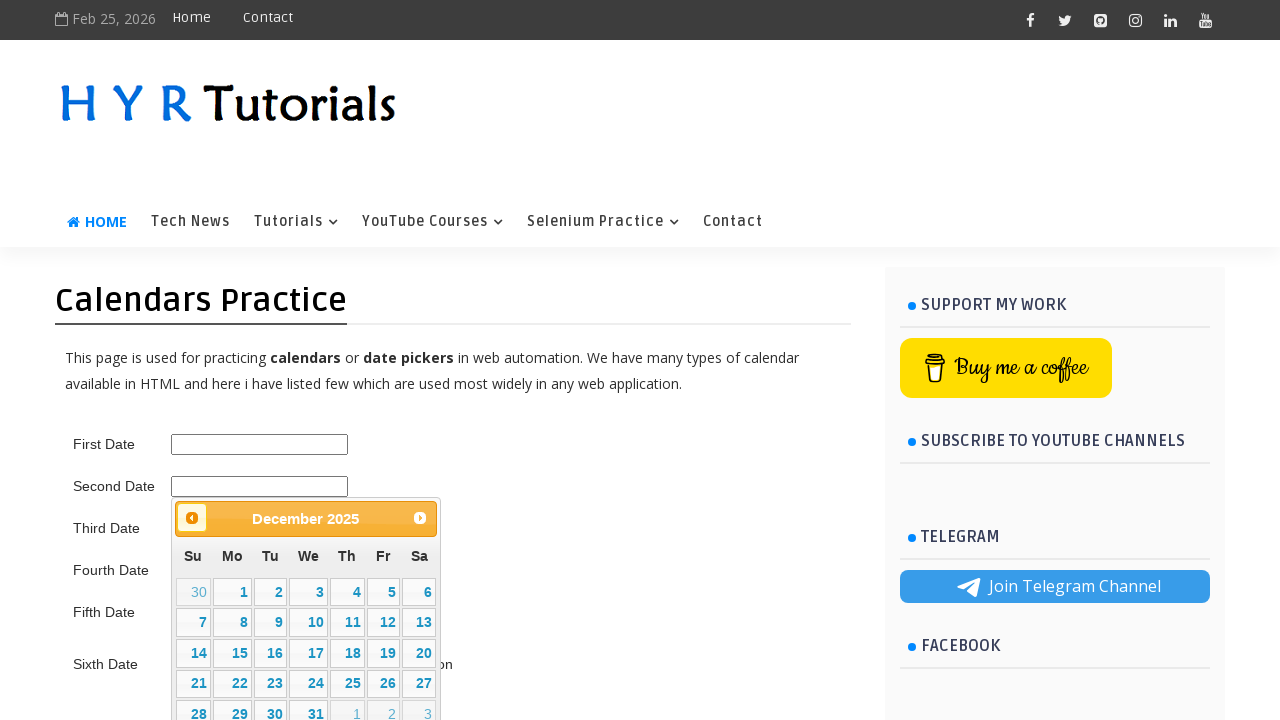

Waited 500ms for calendar animation to complete
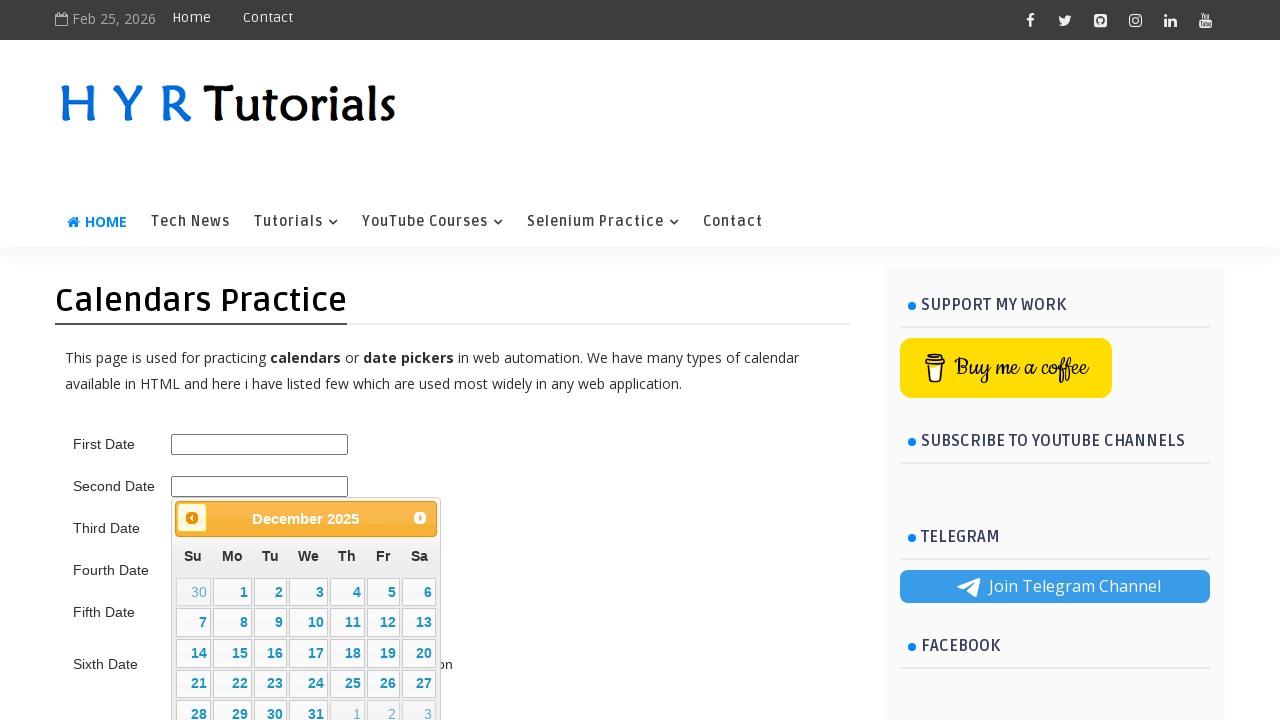

Retrieved current year: 2025
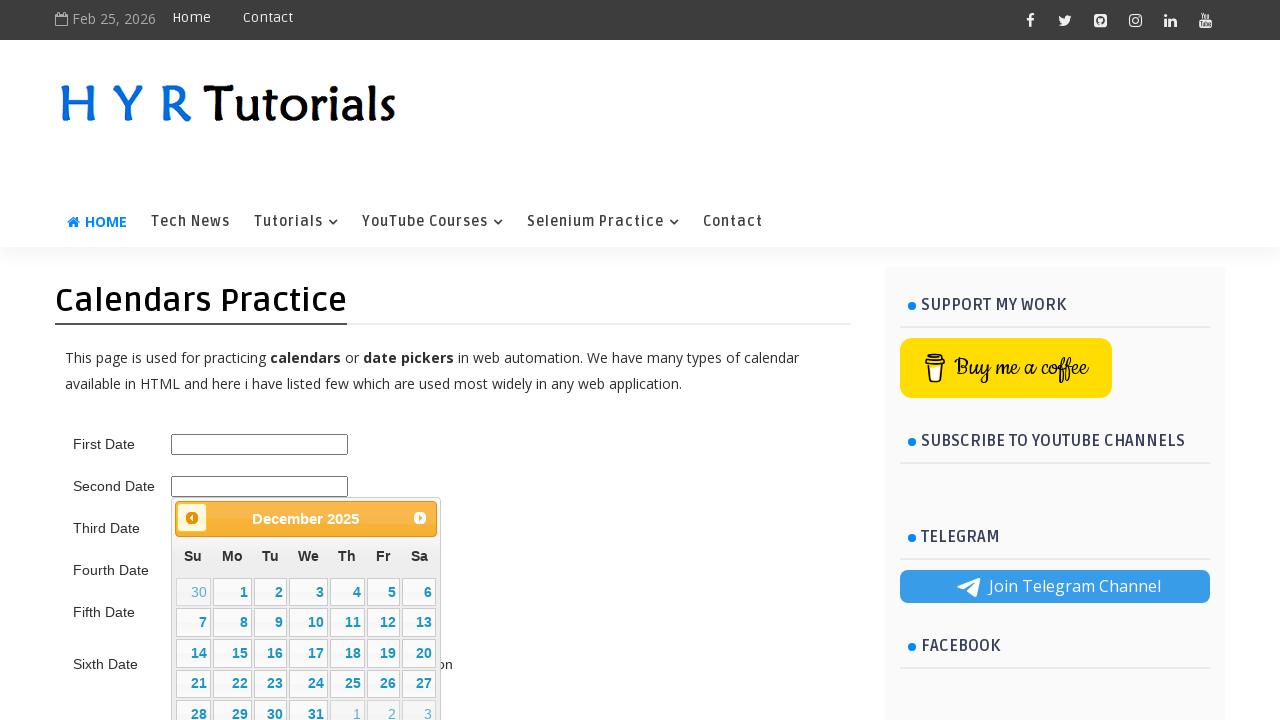

Retrieved current month: December
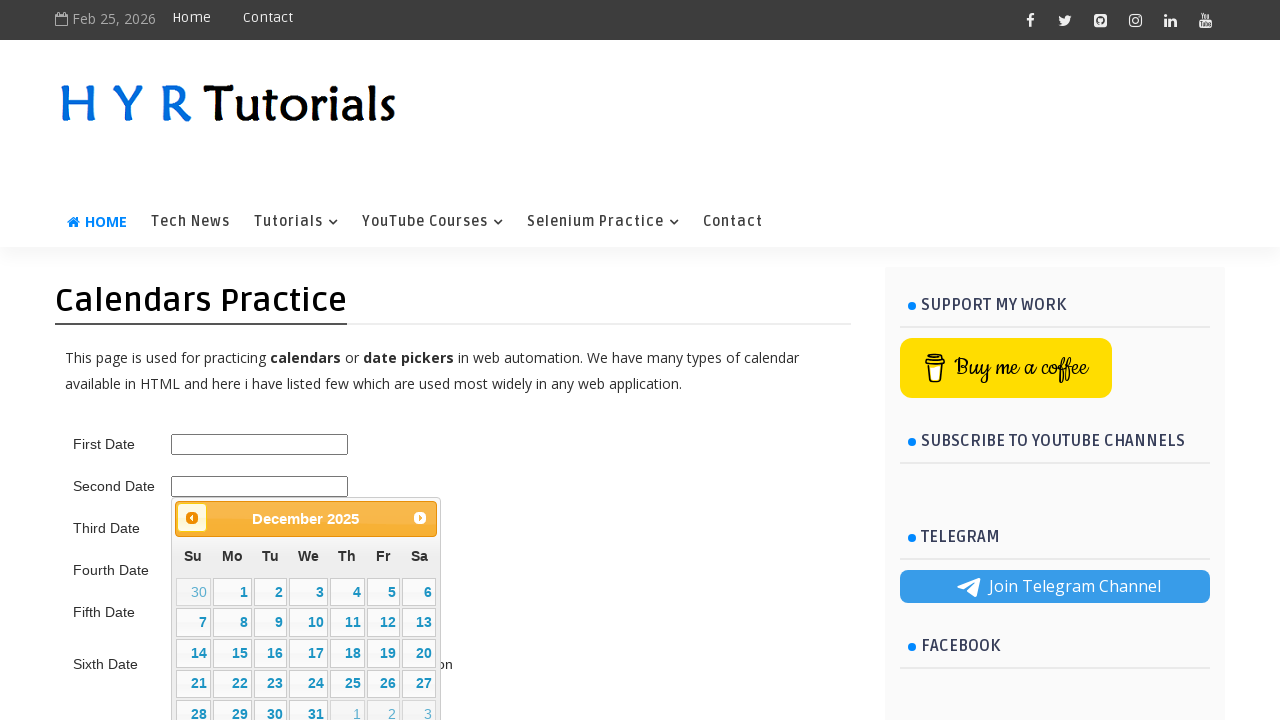

Clicked previous month button to navigate backwards at (192, 518) on .ui-datepicker-prev
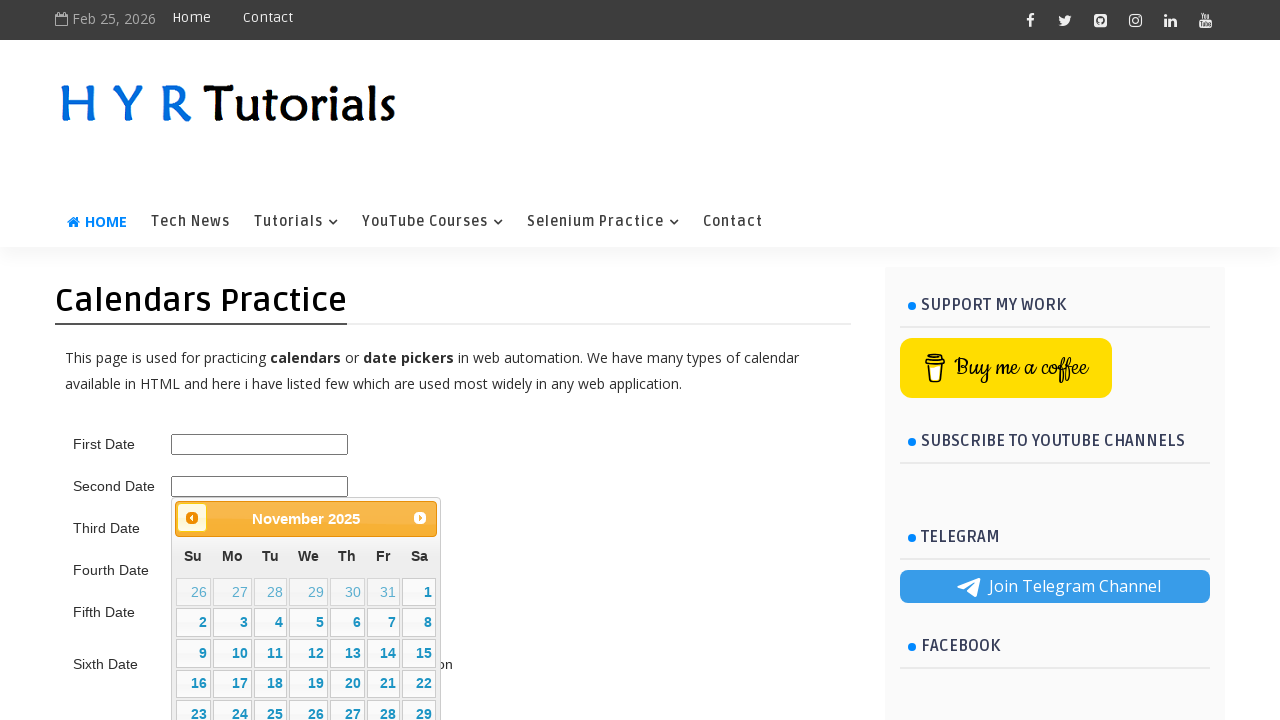

Waited 500ms for calendar animation to complete
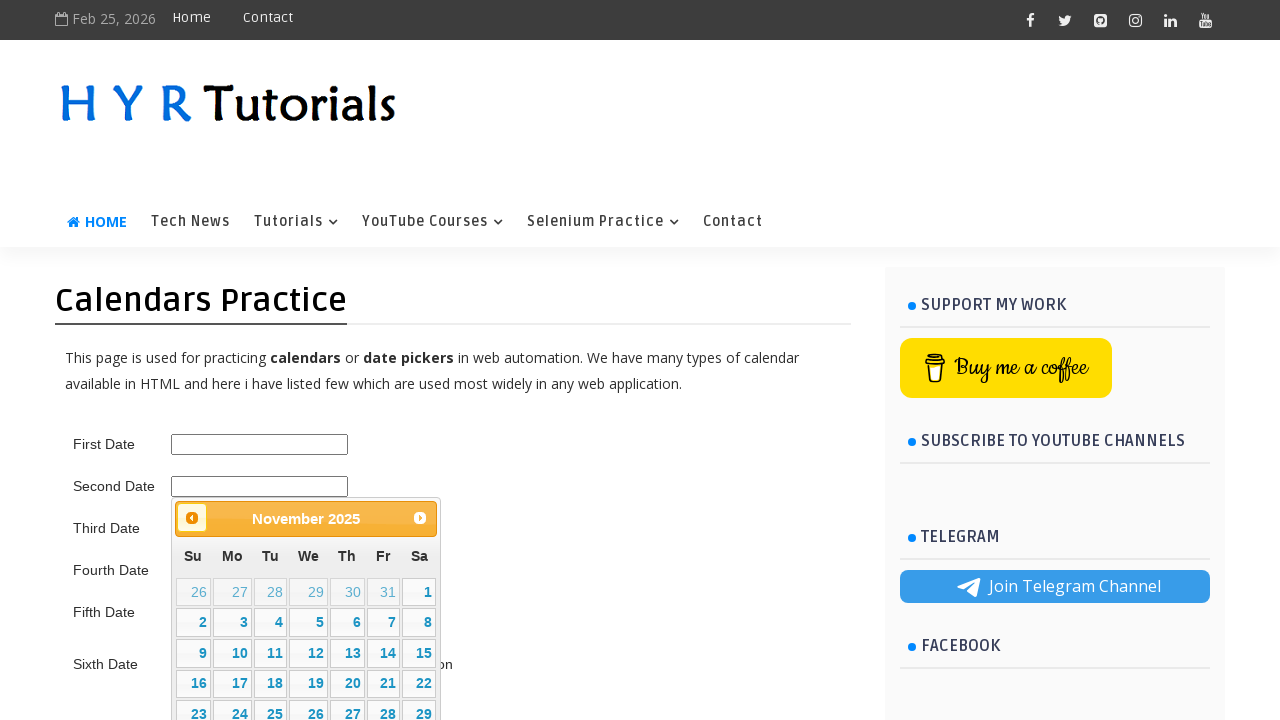

Retrieved current year: 2025
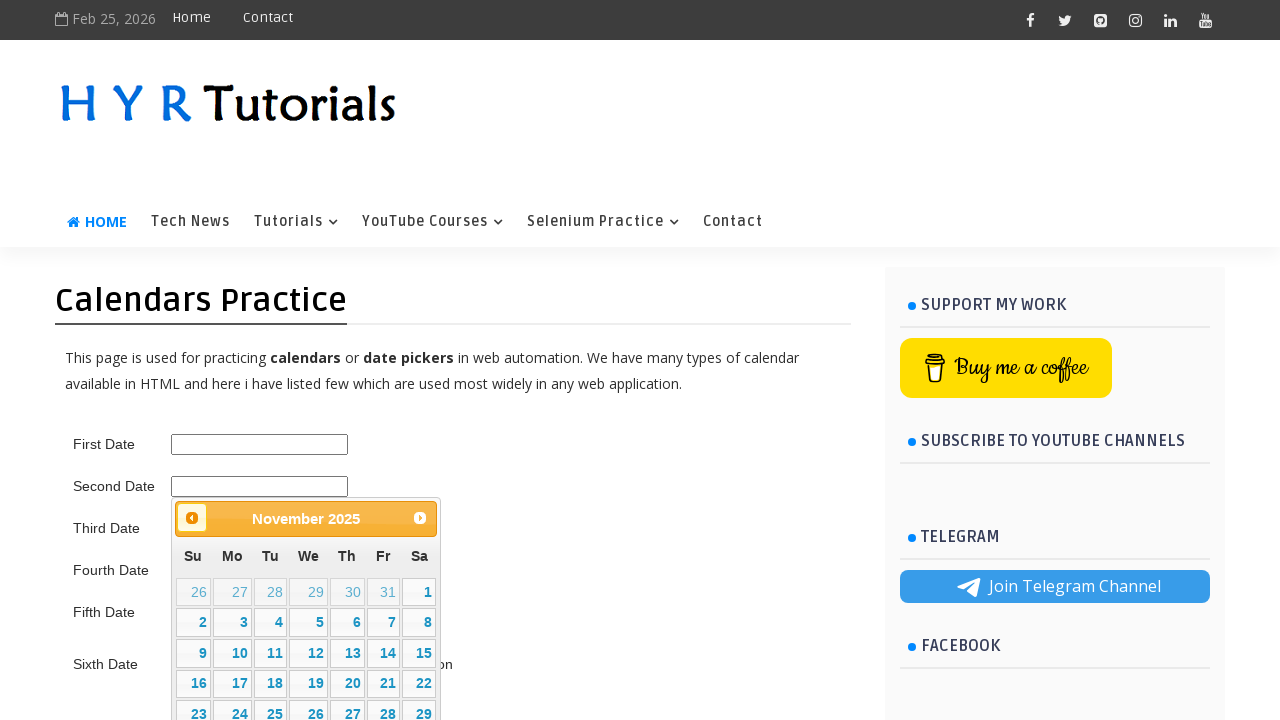

Retrieved current month: November
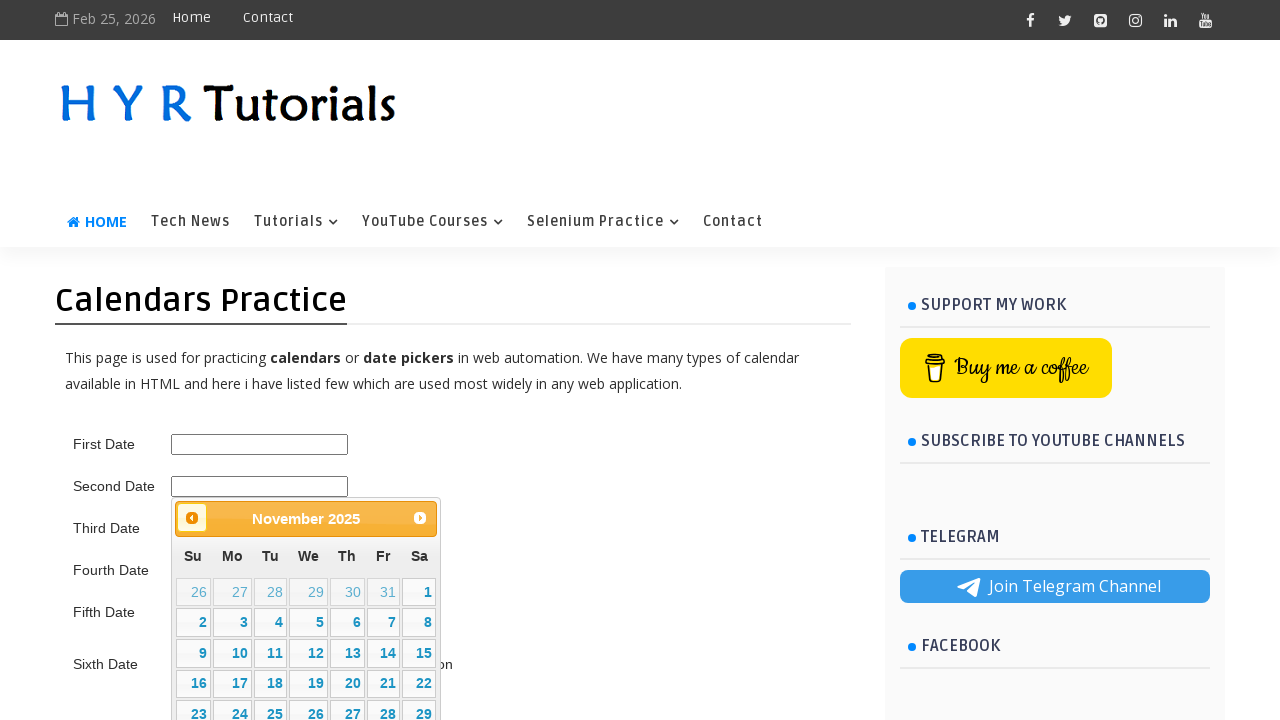

Clicked previous month button to navigate backwards at (192, 518) on .ui-datepicker-prev
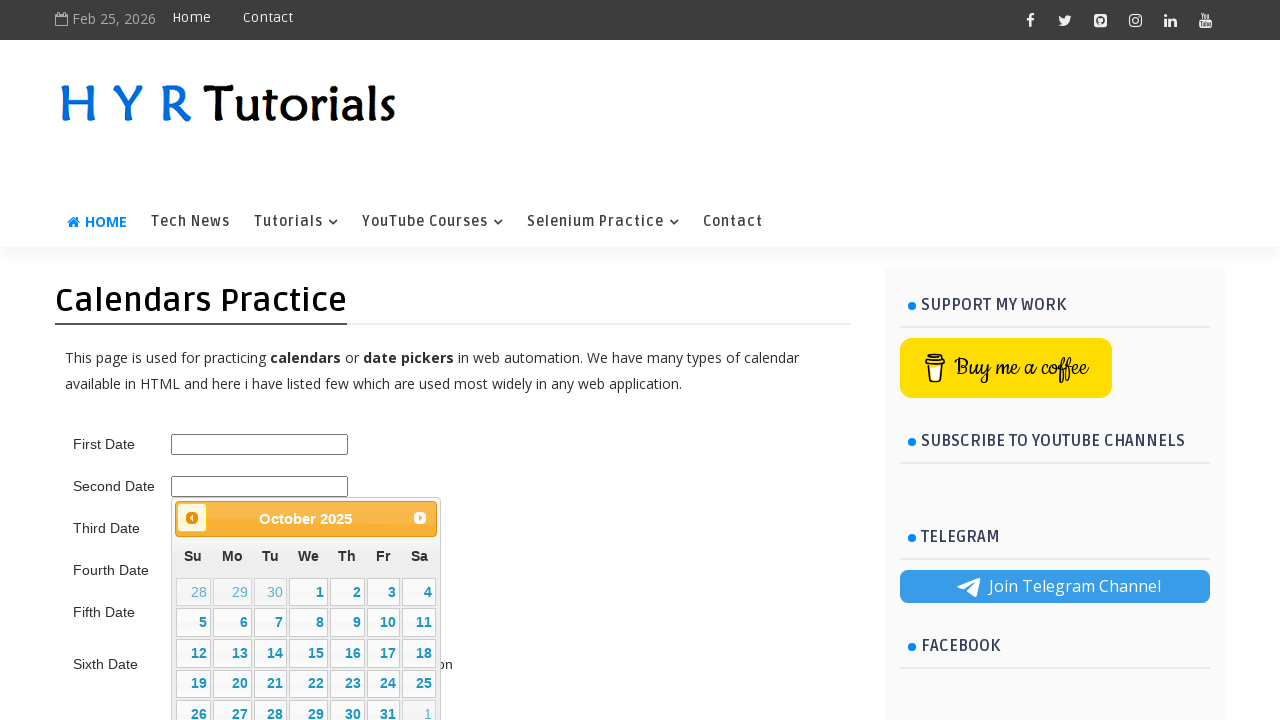

Waited 500ms for calendar animation to complete
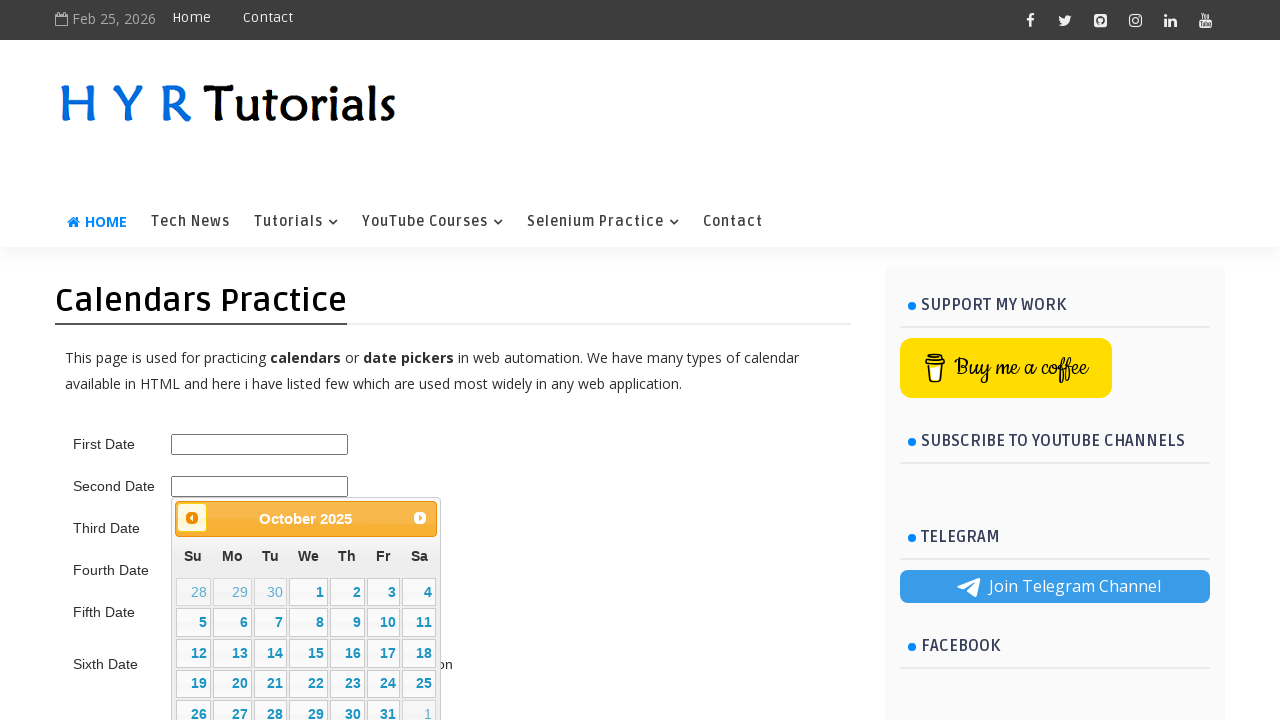

Retrieved current year: 2025
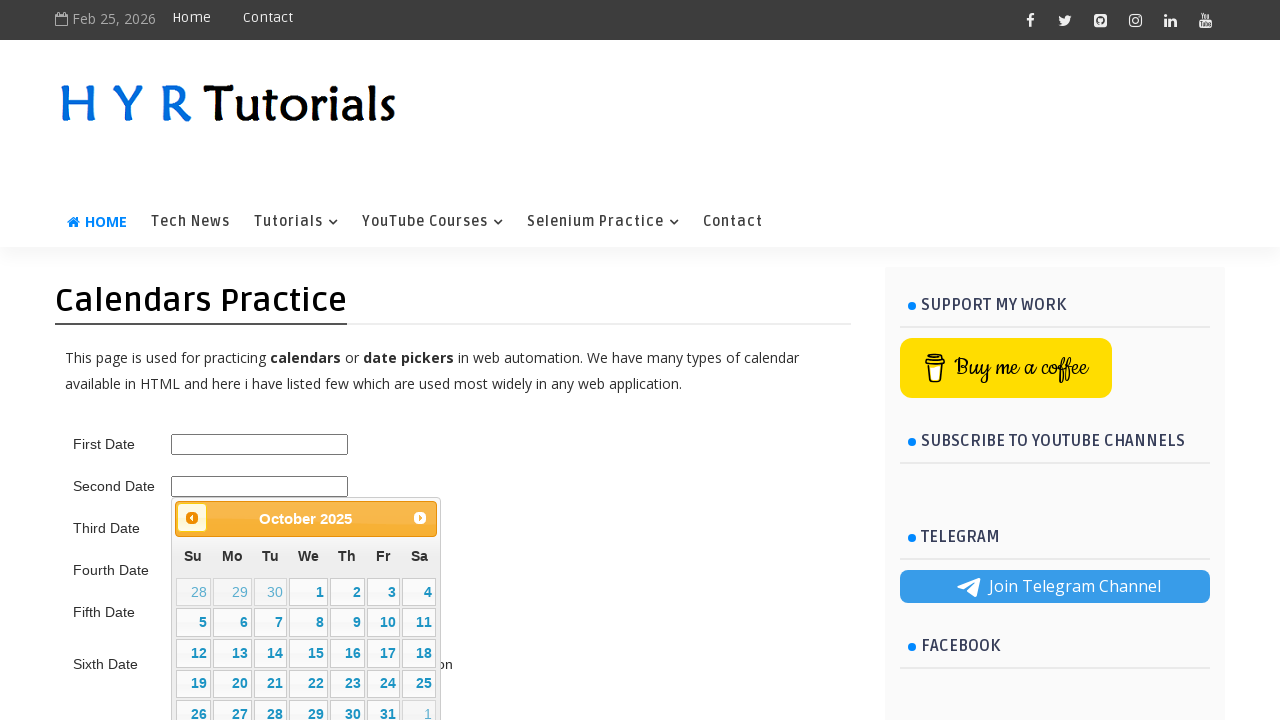

Retrieved current month: October
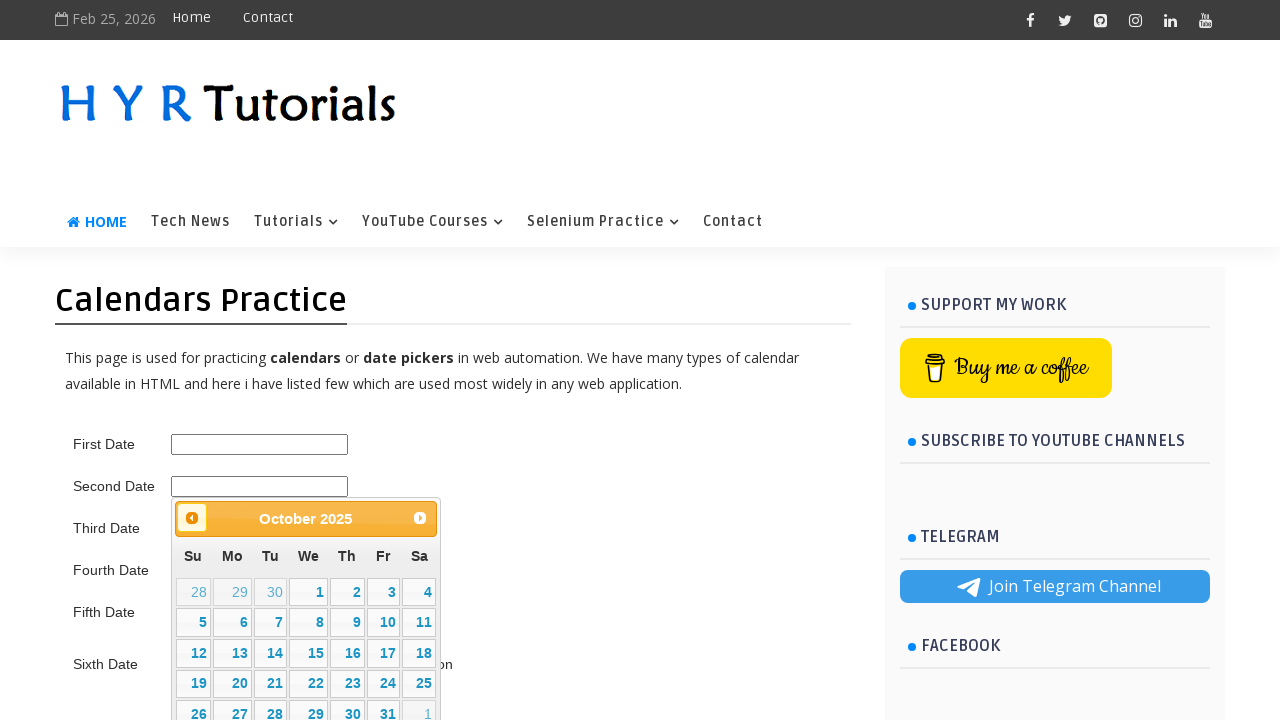

Clicked previous month button to navigate backwards at (192, 518) on .ui-datepicker-prev
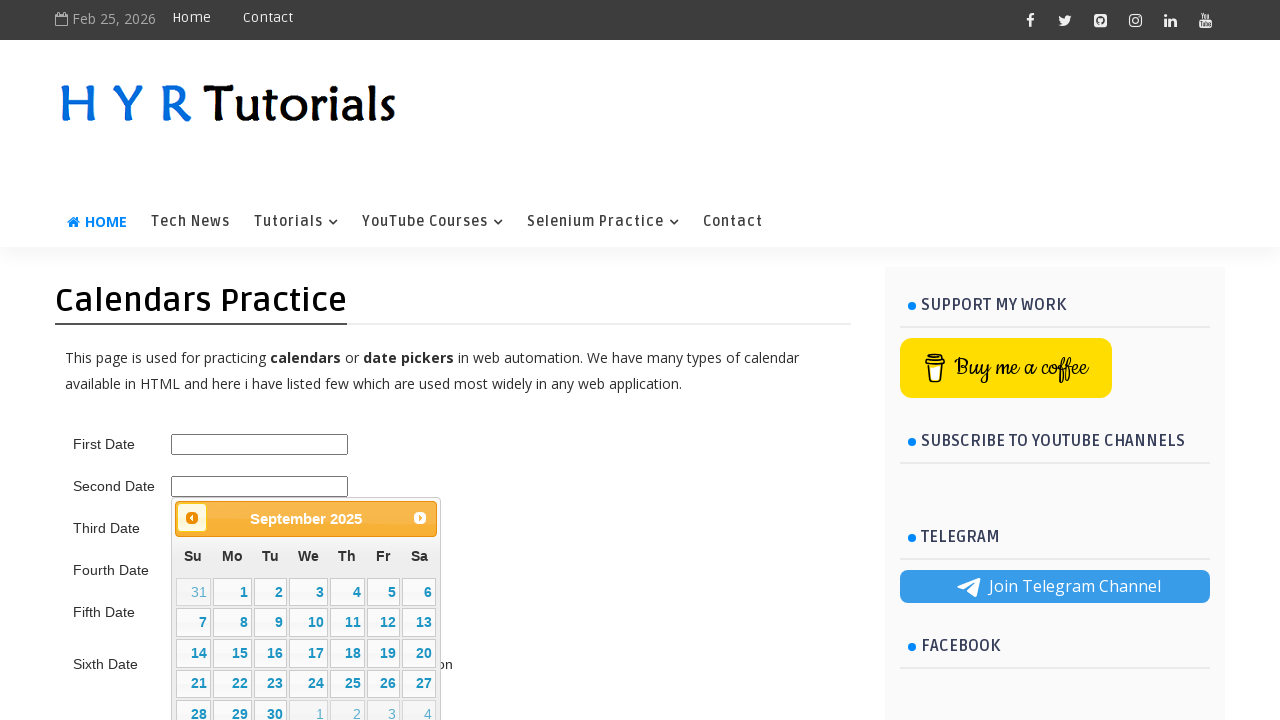

Waited 500ms for calendar animation to complete
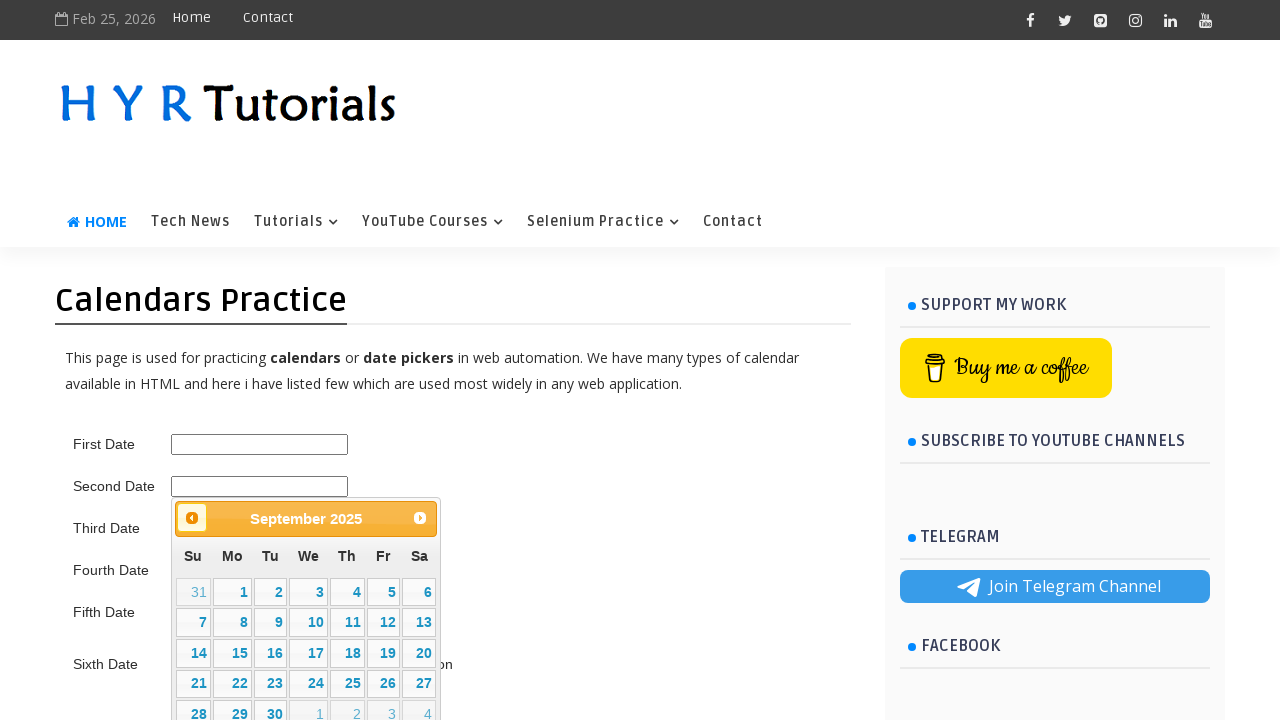

Retrieved current year: 2025
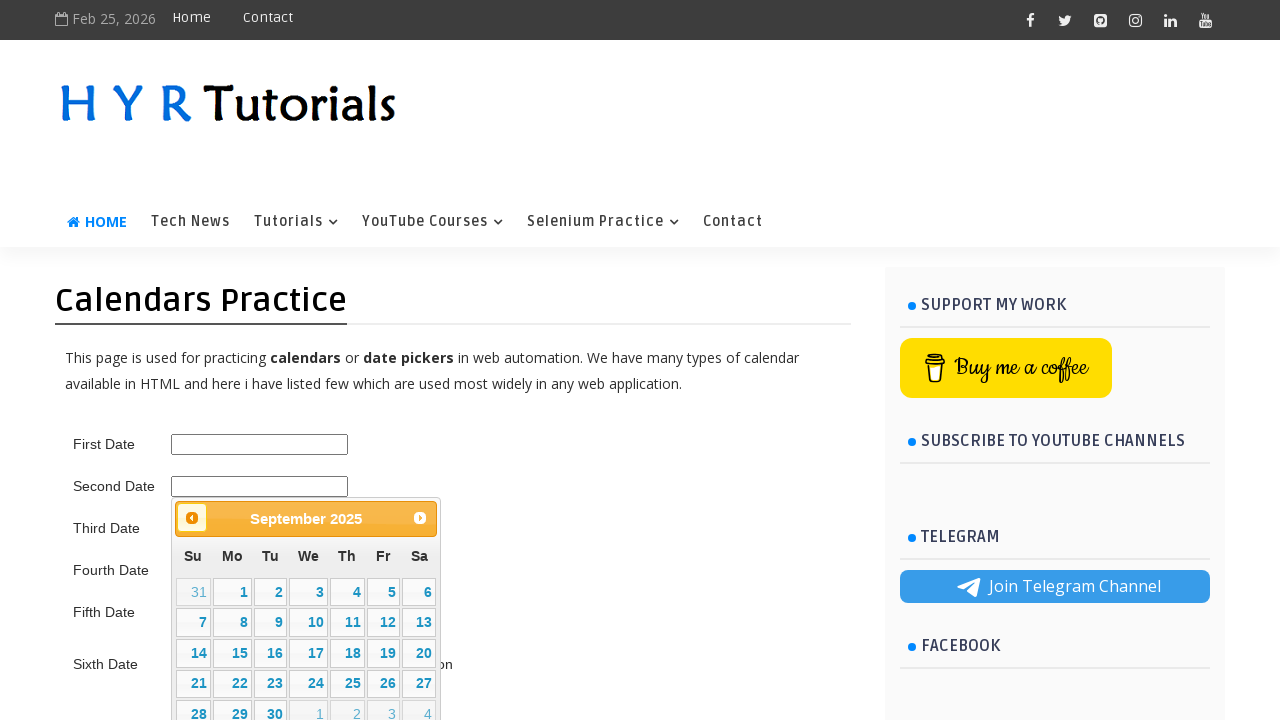

Retrieved current month: September
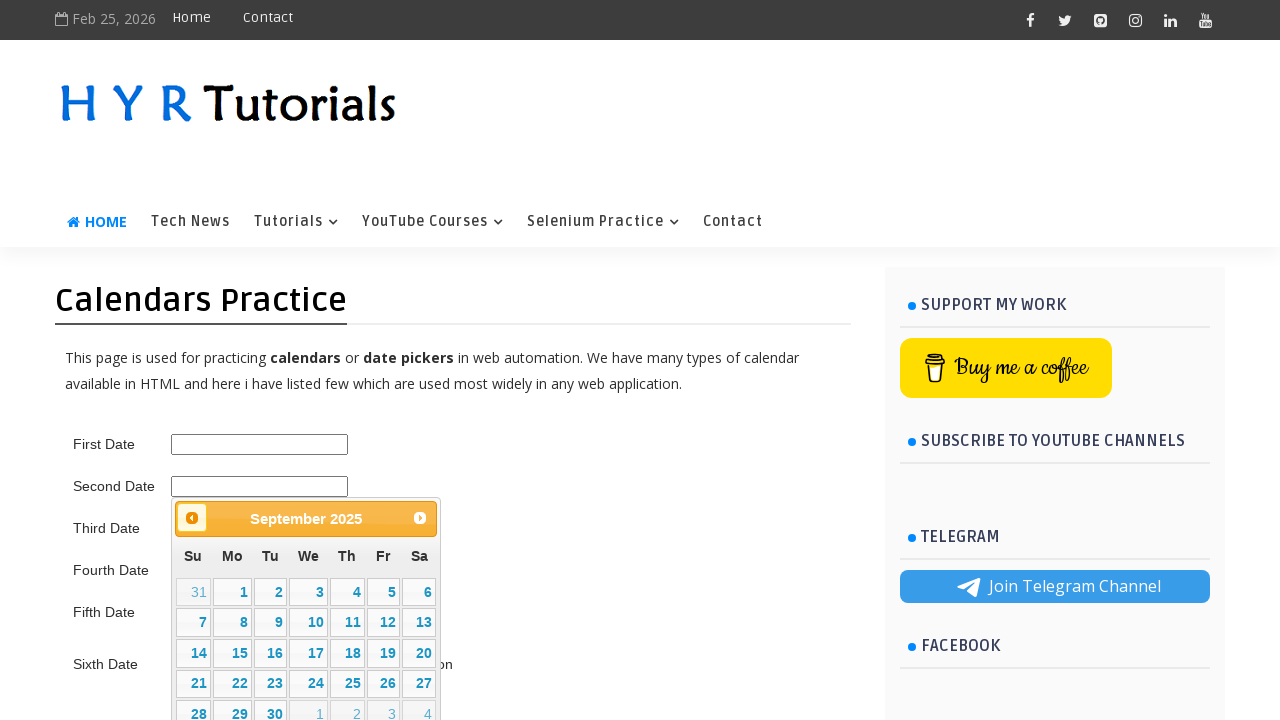

Clicked previous month button to navigate backwards at (192, 518) on .ui-datepicker-prev
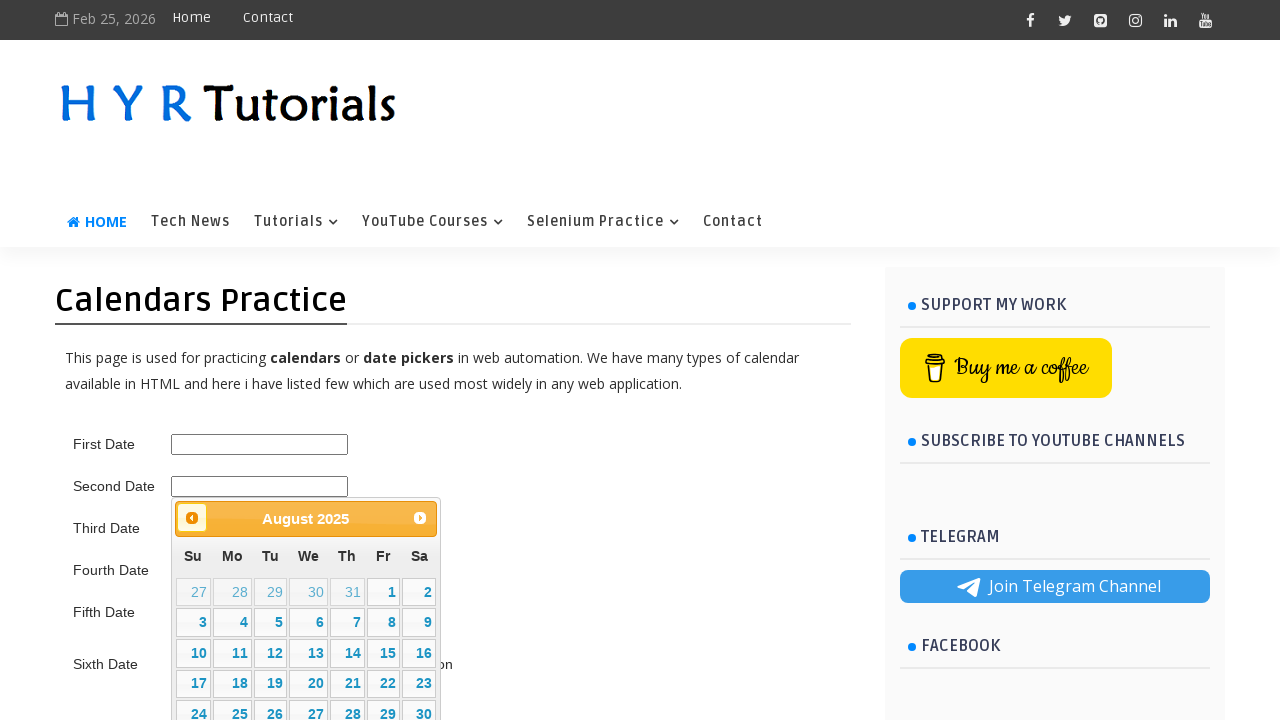

Waited 500ms for calendar animation to complete
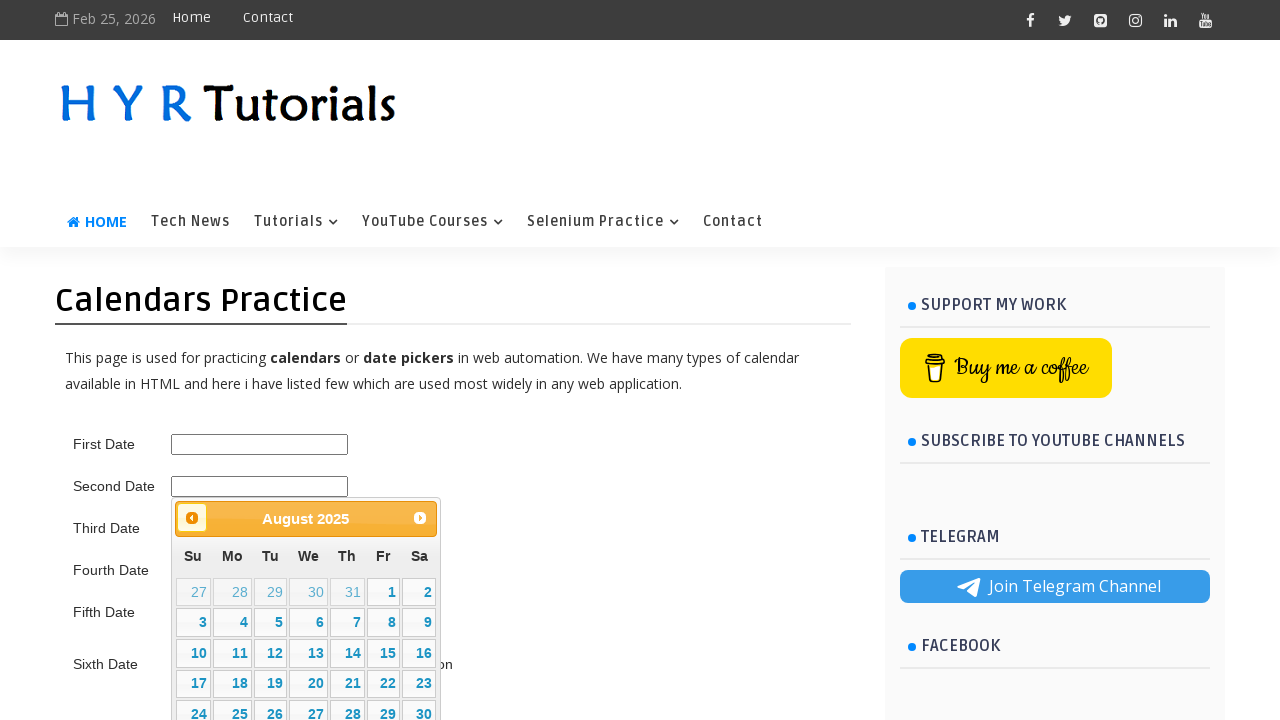

Retrieved current year: 2025
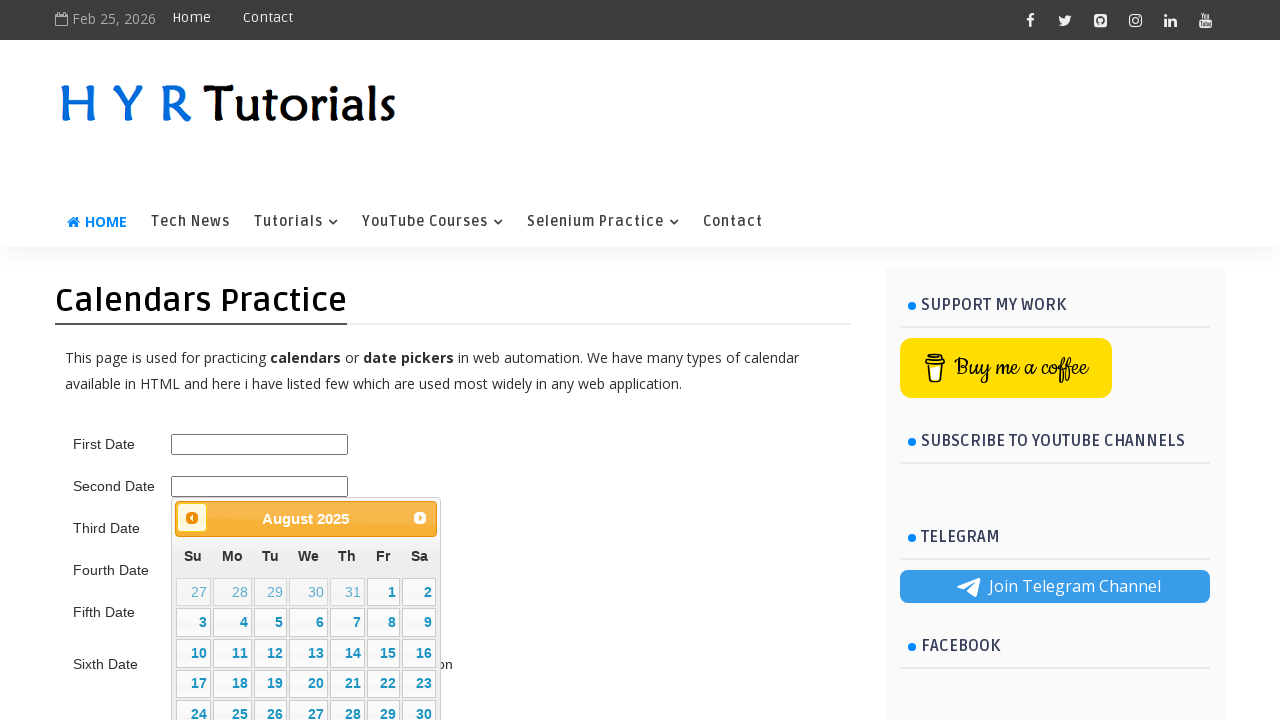

Retrieved current month: August
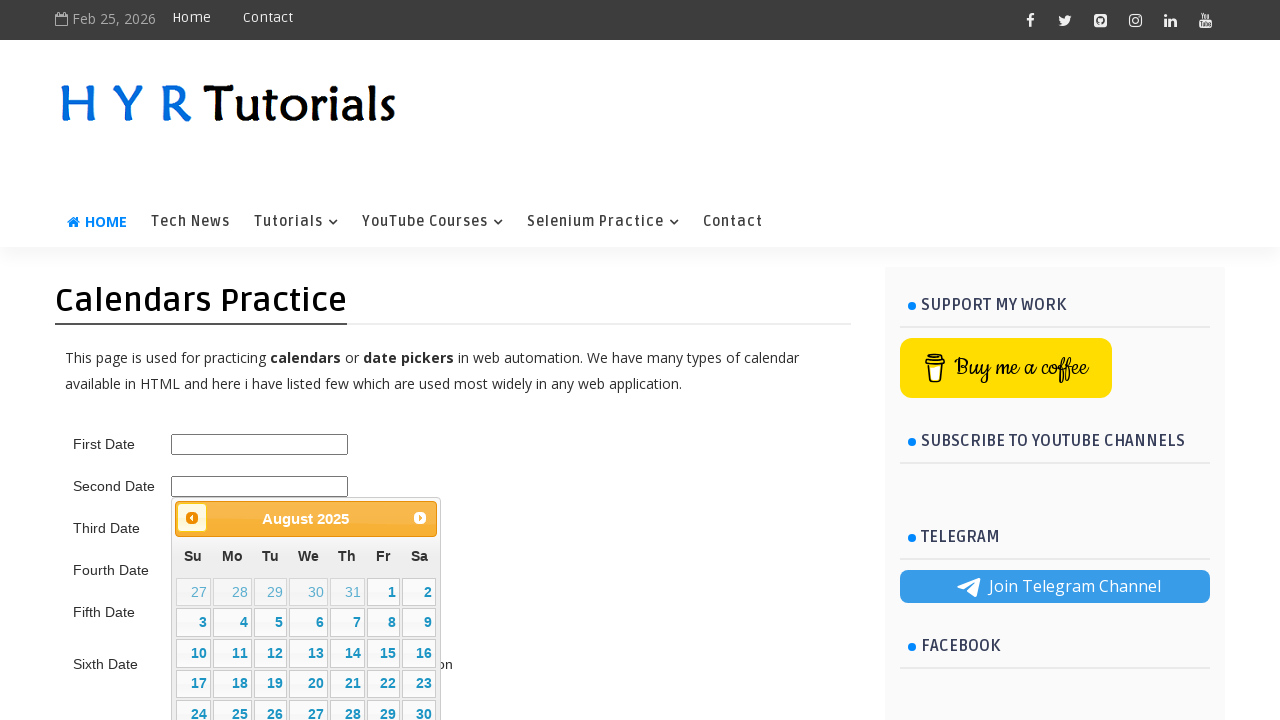

Clicked previous month button to navigate backwards at (192, 518) on .ui-datepicker-prev
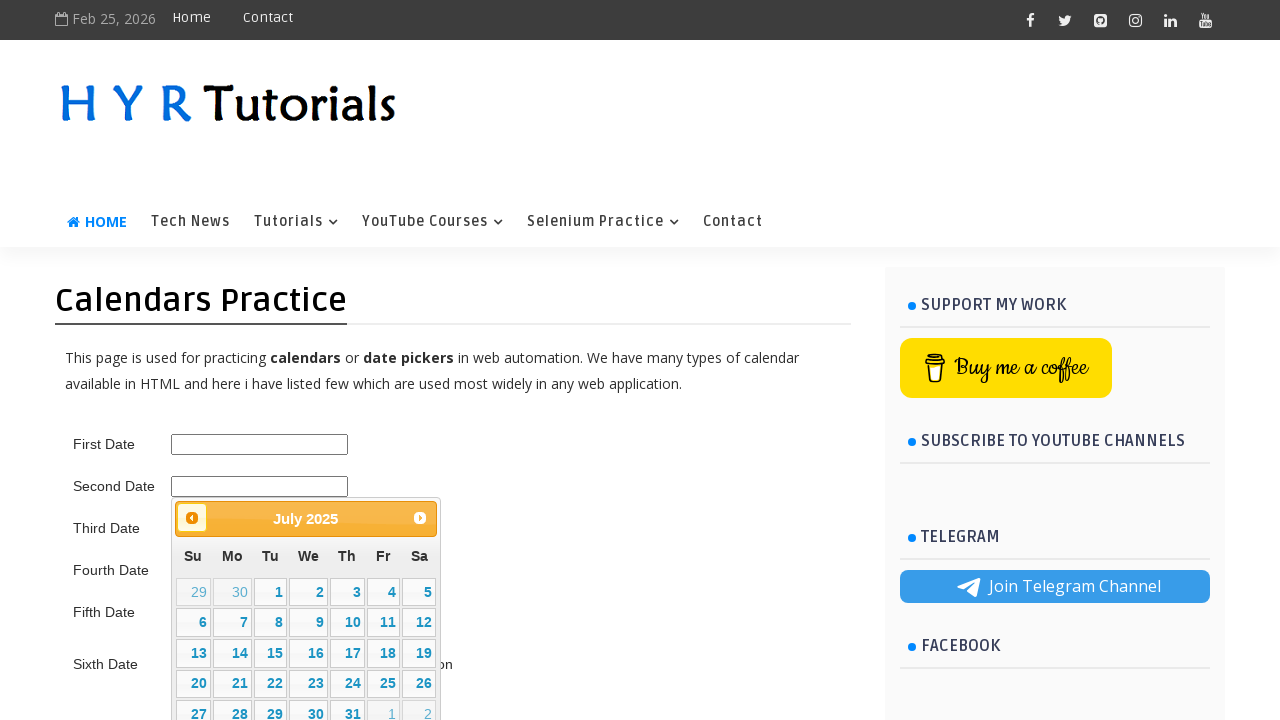

Waited 500ms for calendar animation to complete
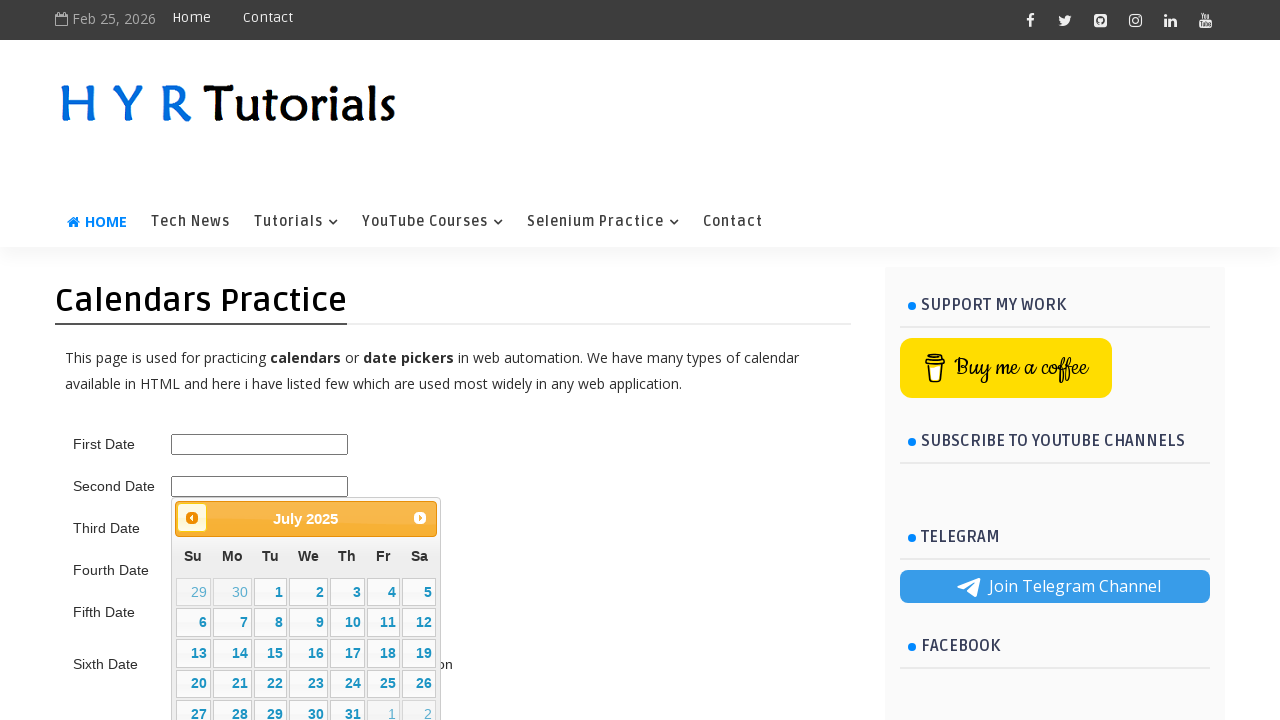

Retrieved current year: 2025
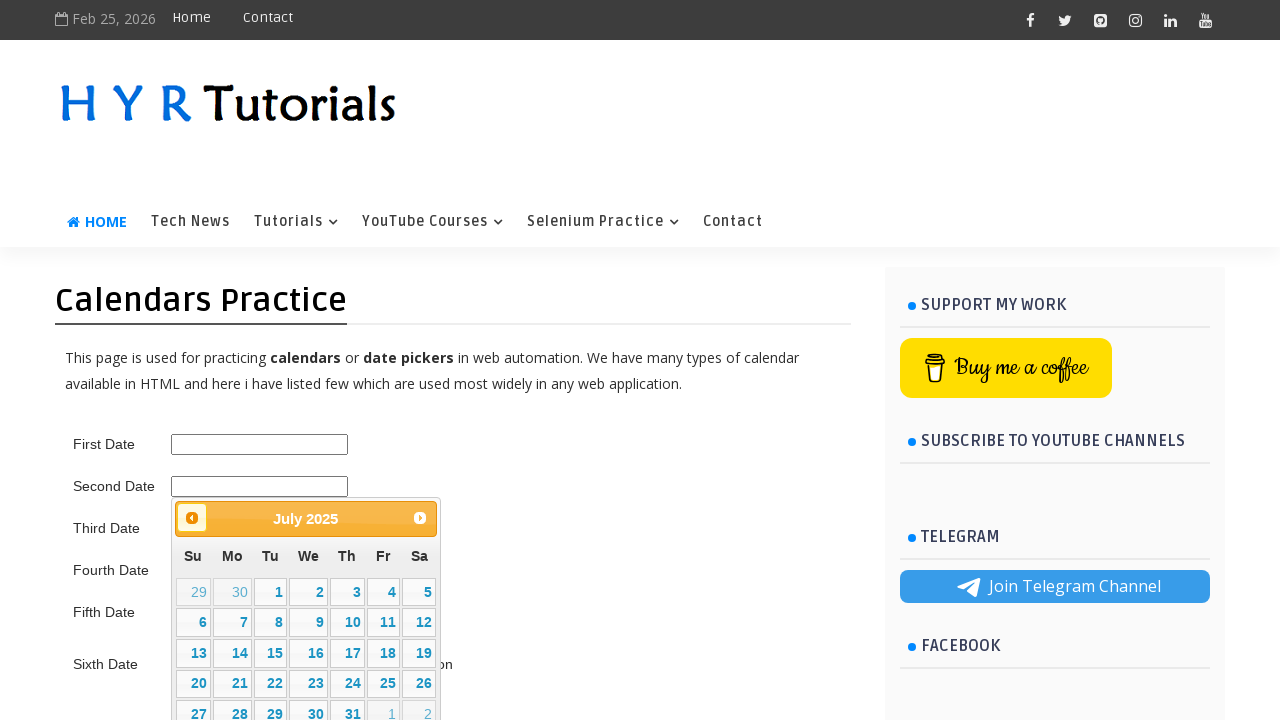

Retrieved current month: July
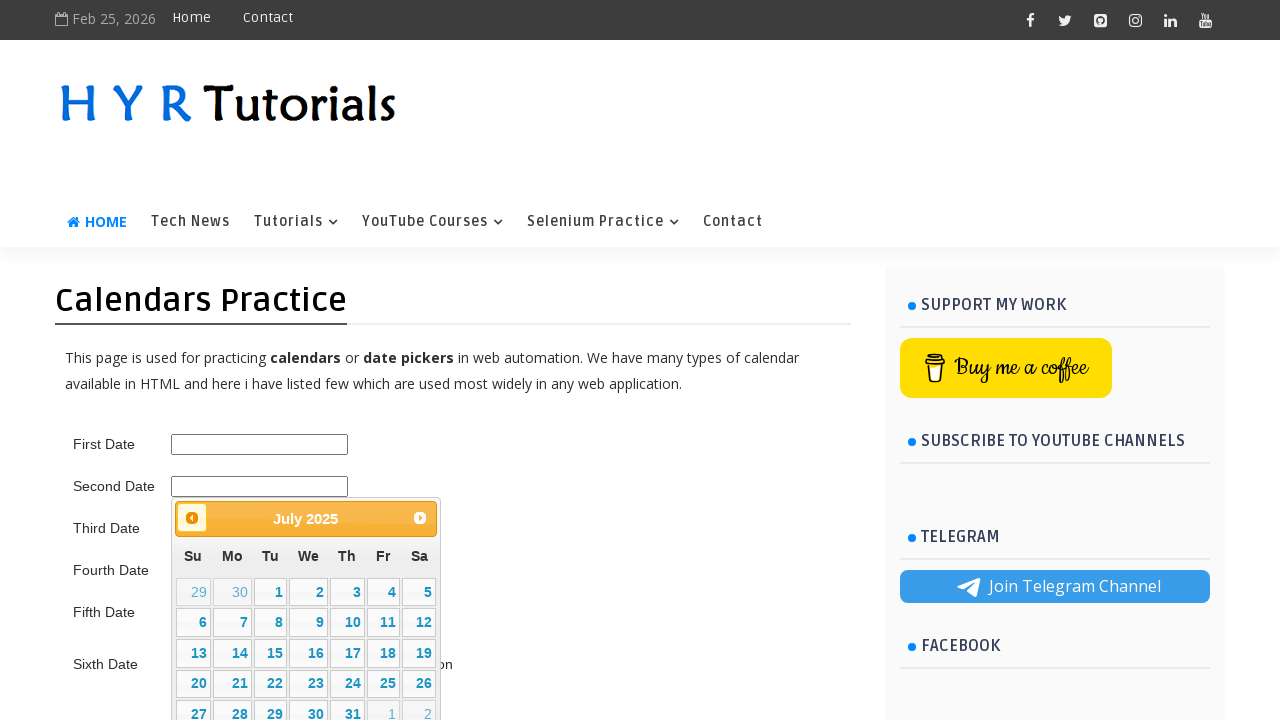

Clicked previous month button to navigate backwards at (192, 518) on .ui-datepicker-prev
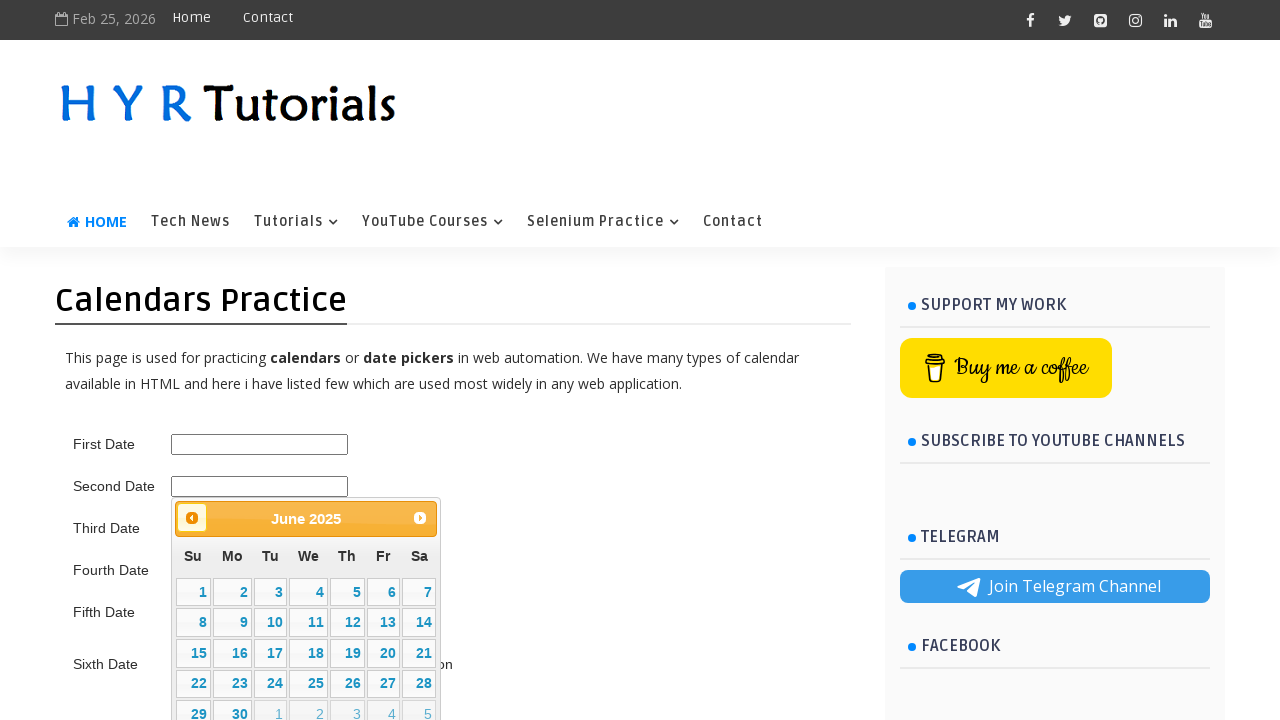

Waited 500ms for calendar animation to complete
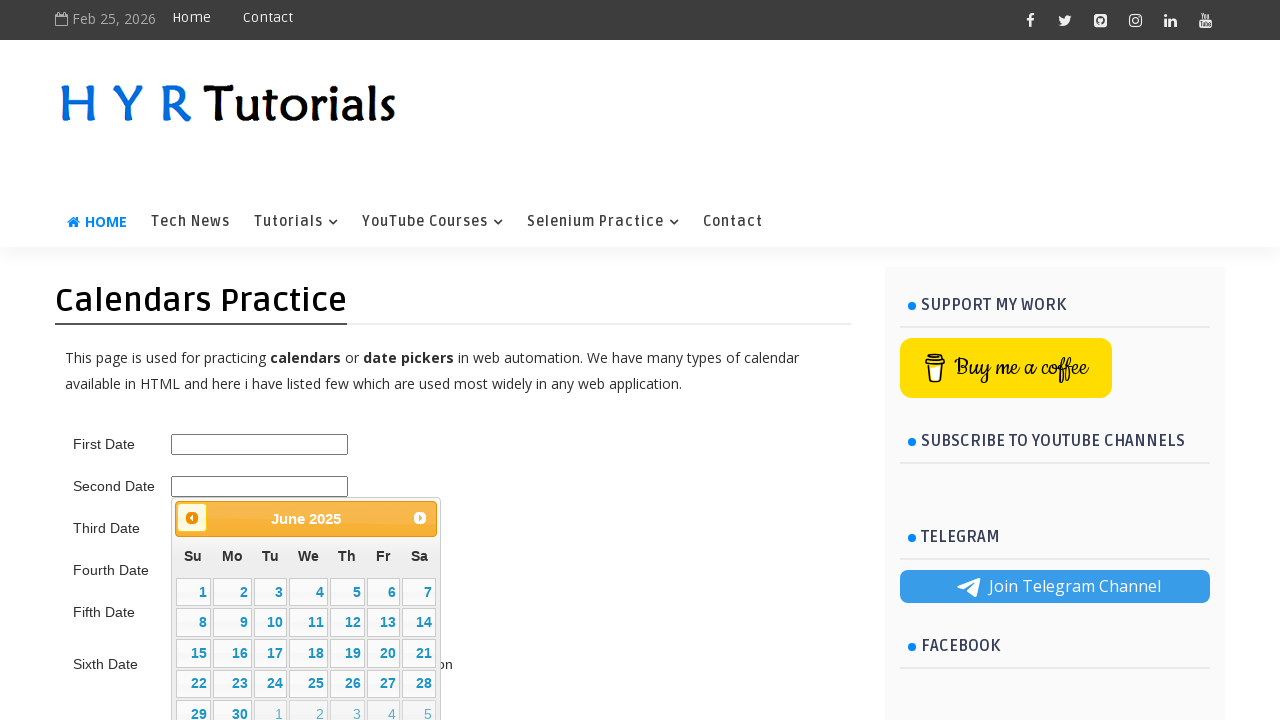

Retrieved current year: 2025
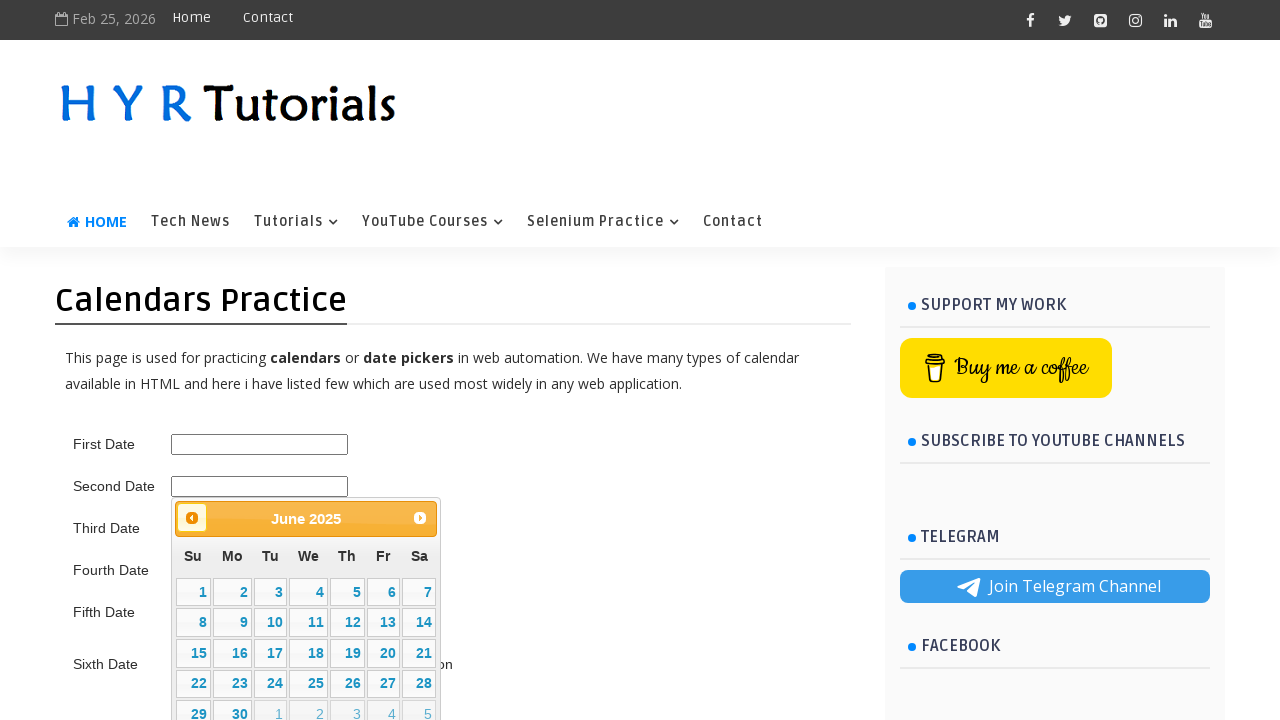

Retrieved current month: June
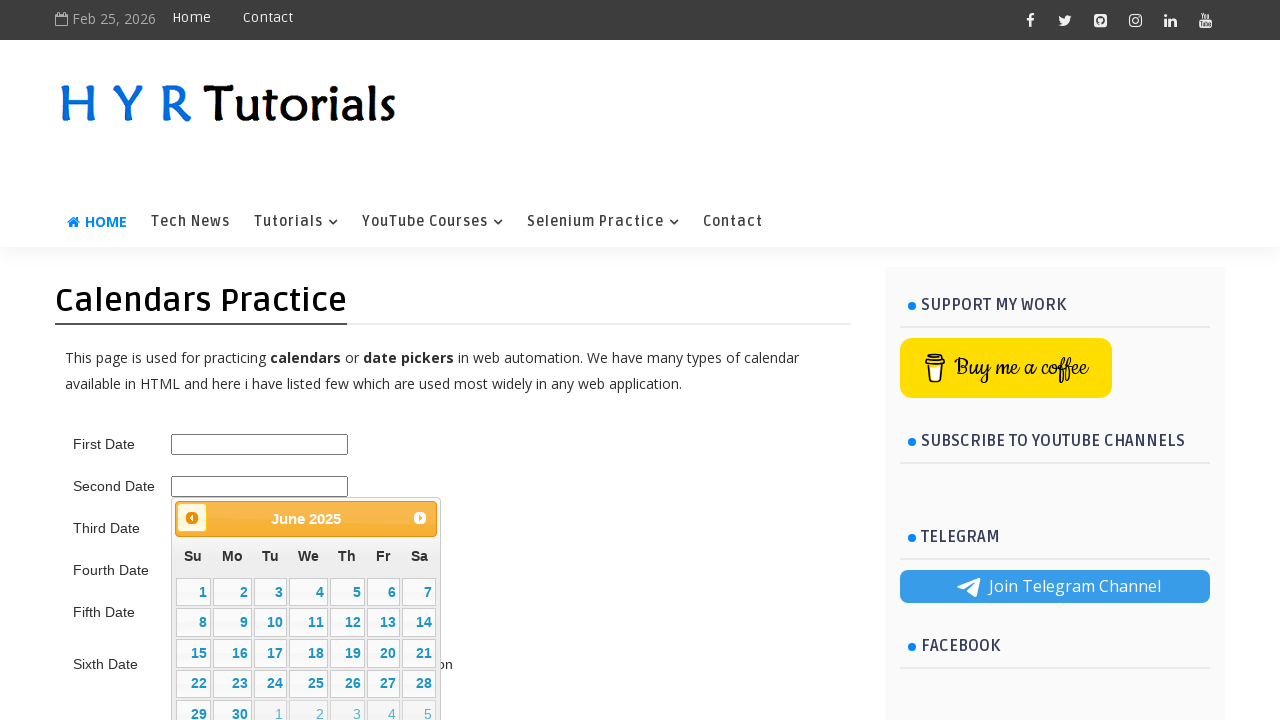

Clicked previous month button to navigate backwards at (192, 518) on .ui-datepicker-prev
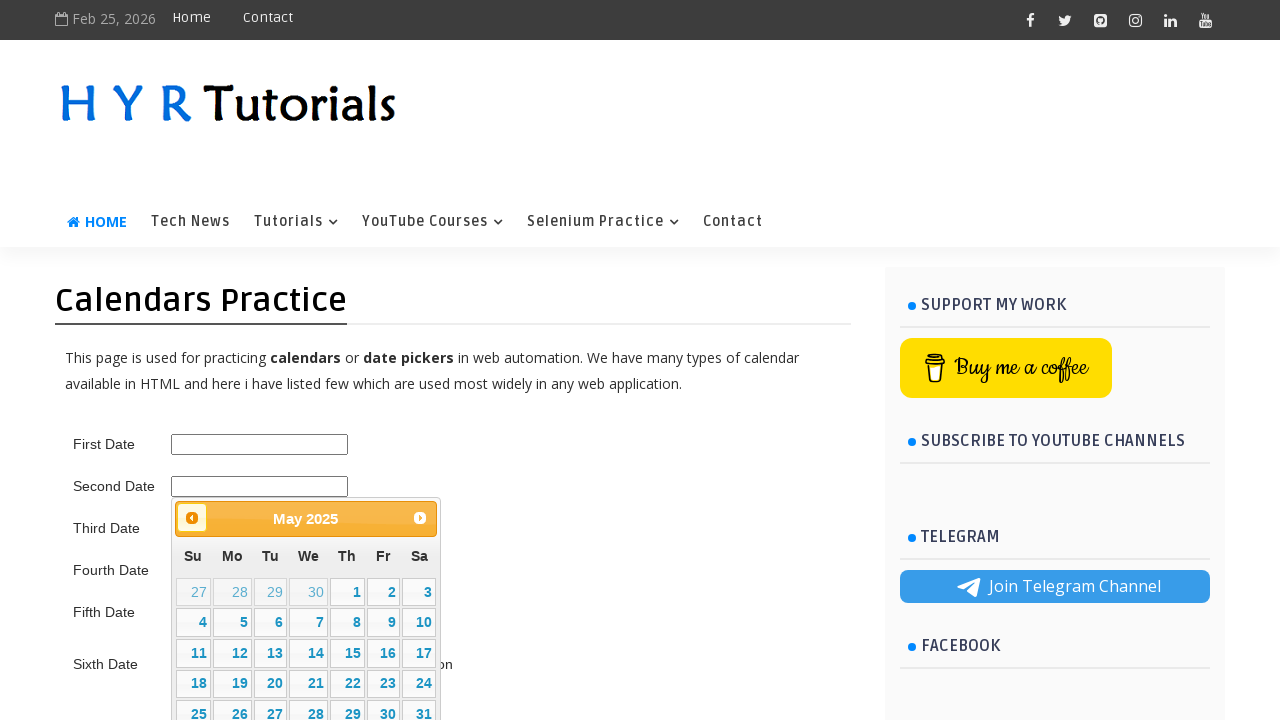

Waited 500ms for calendar animation to complete
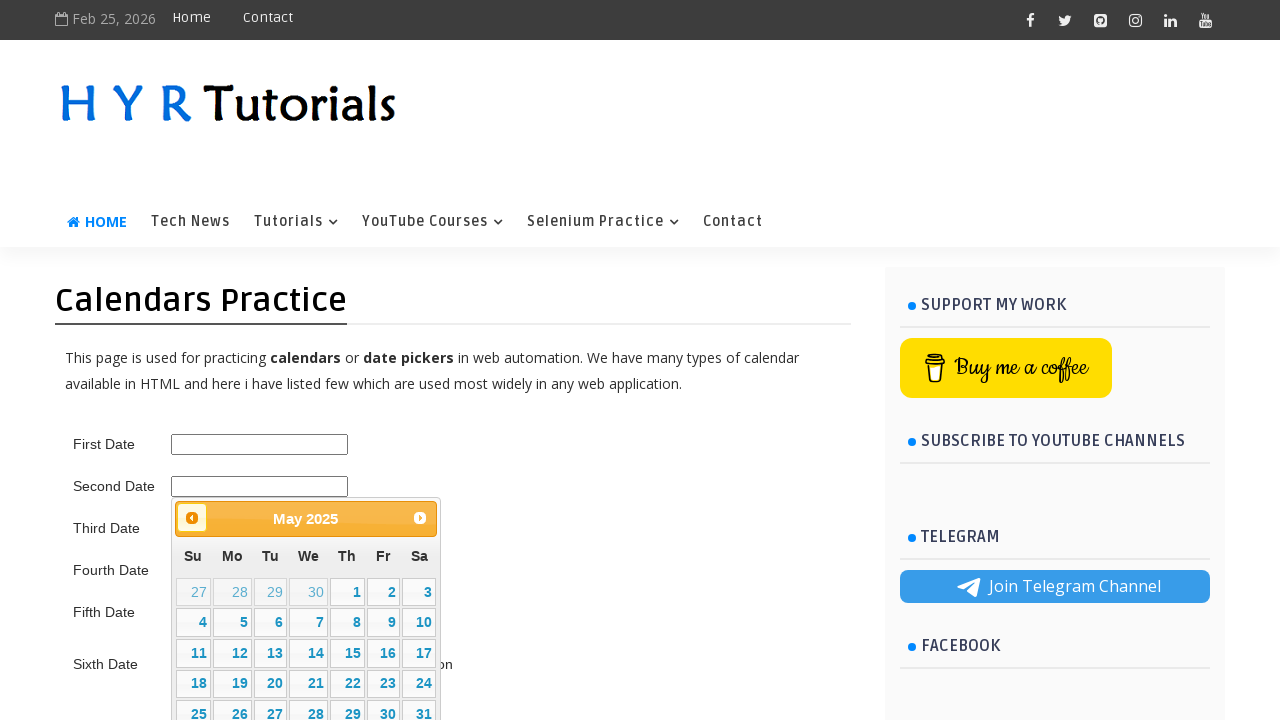

Retrieved current year: 2025
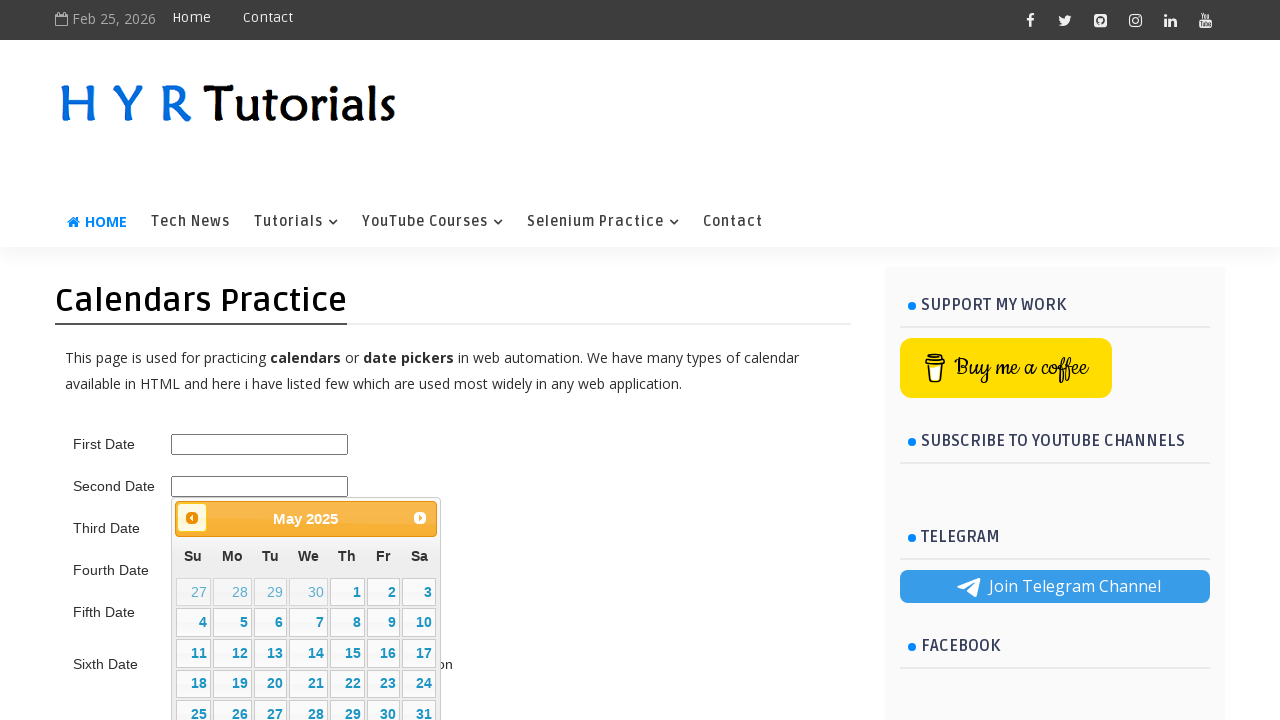

Retrieved current month: May
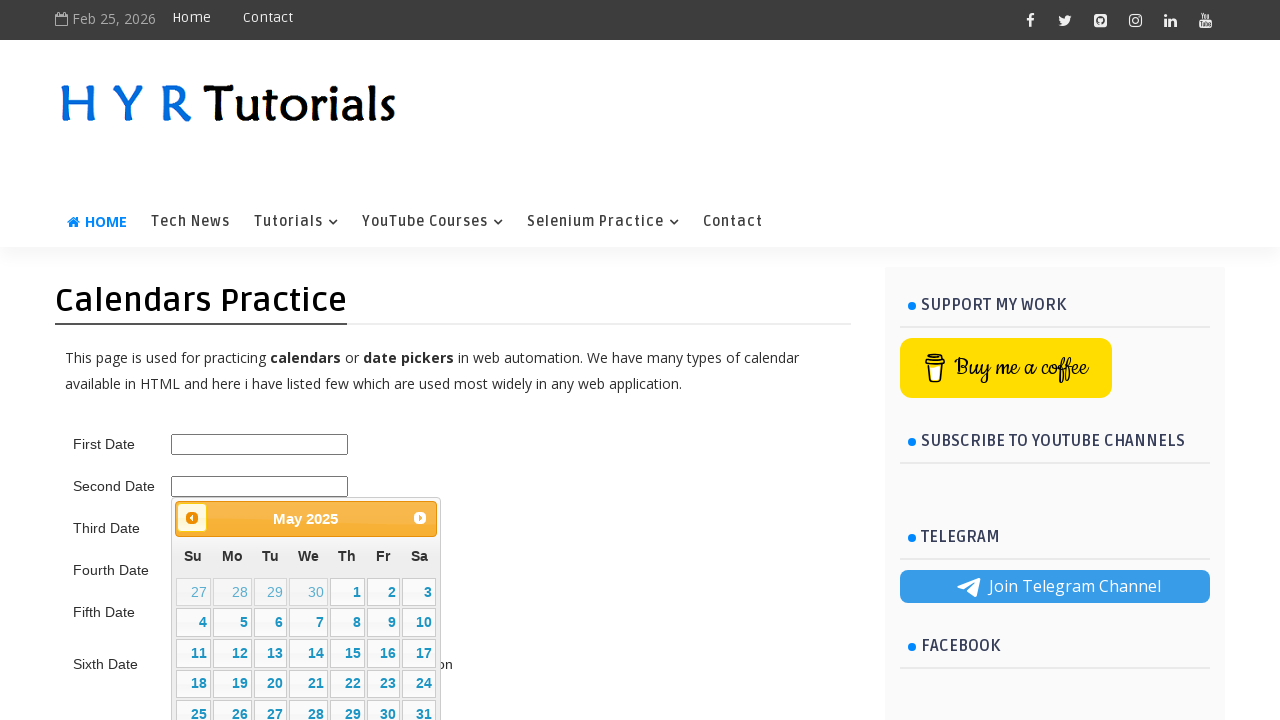

Clicked previous month button to navigate backwards at (192, 518) on .ui-datepicker-prev
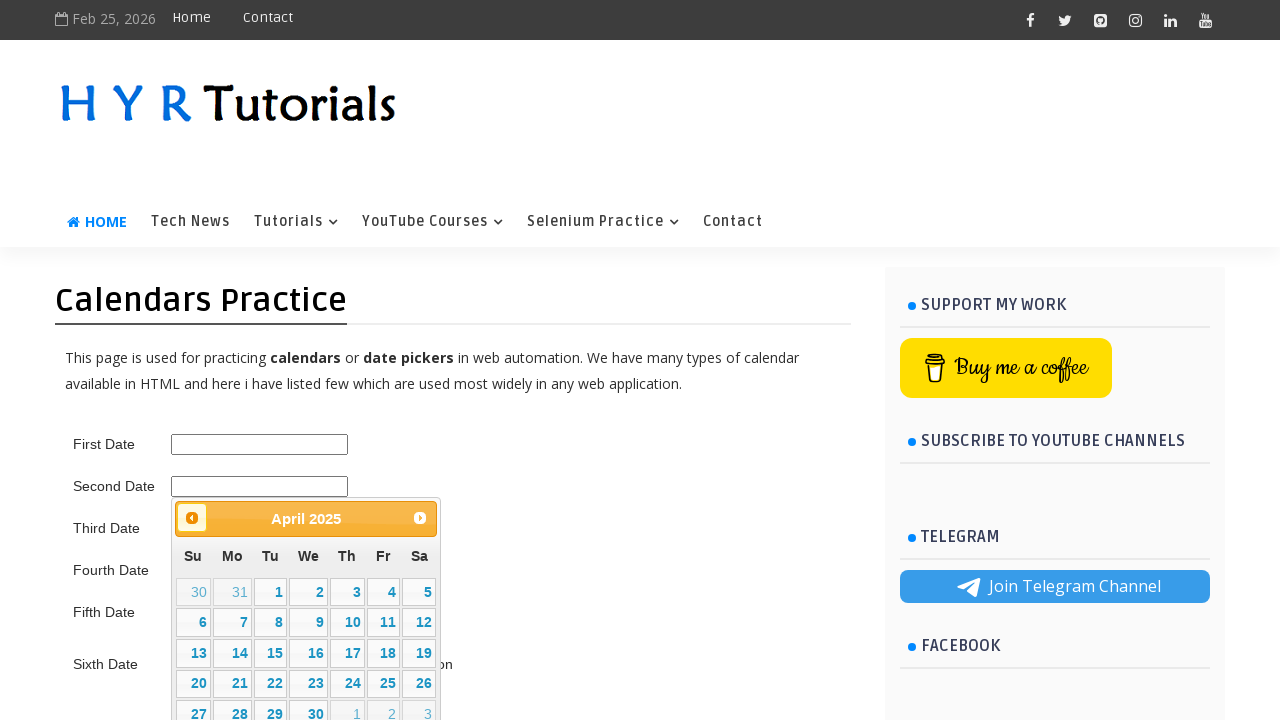

Waited 500ms for calendar animation to complete
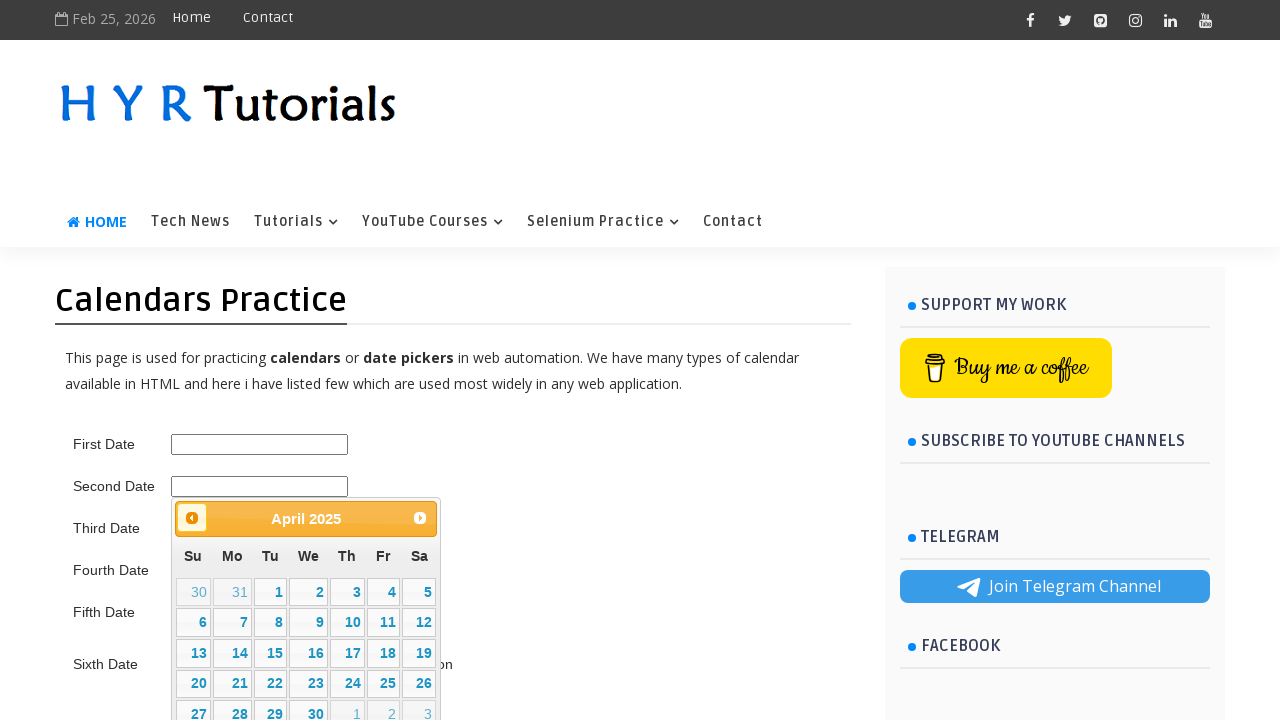

Retrieved current year: 2025
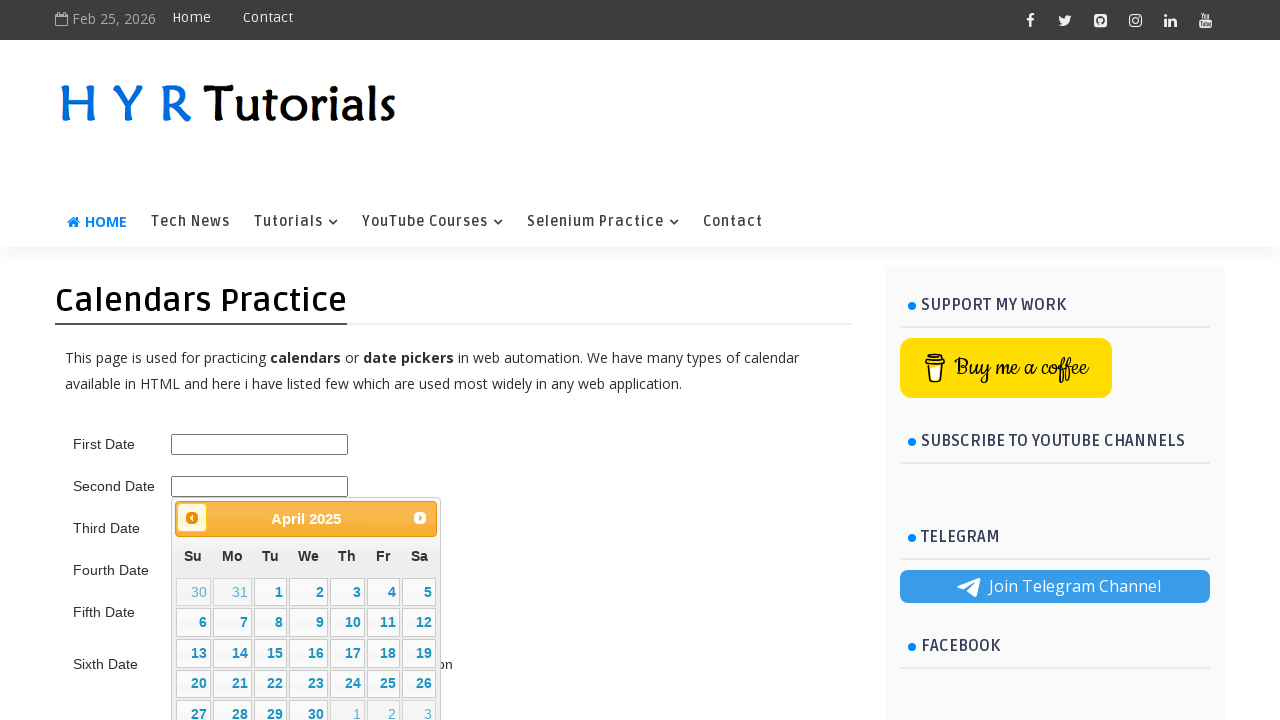

Retrieved current month: April
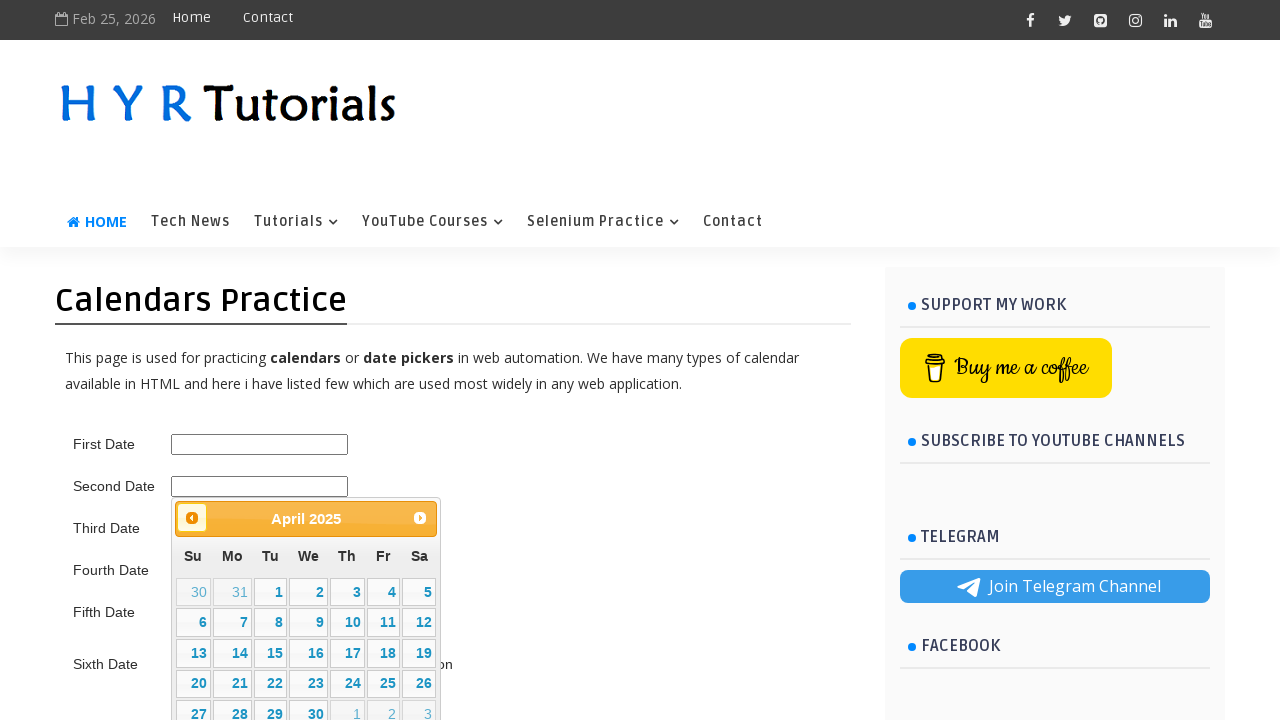

Clicked previous month button to navigate backwards at (192, 518) on .ui-datepicker-prev
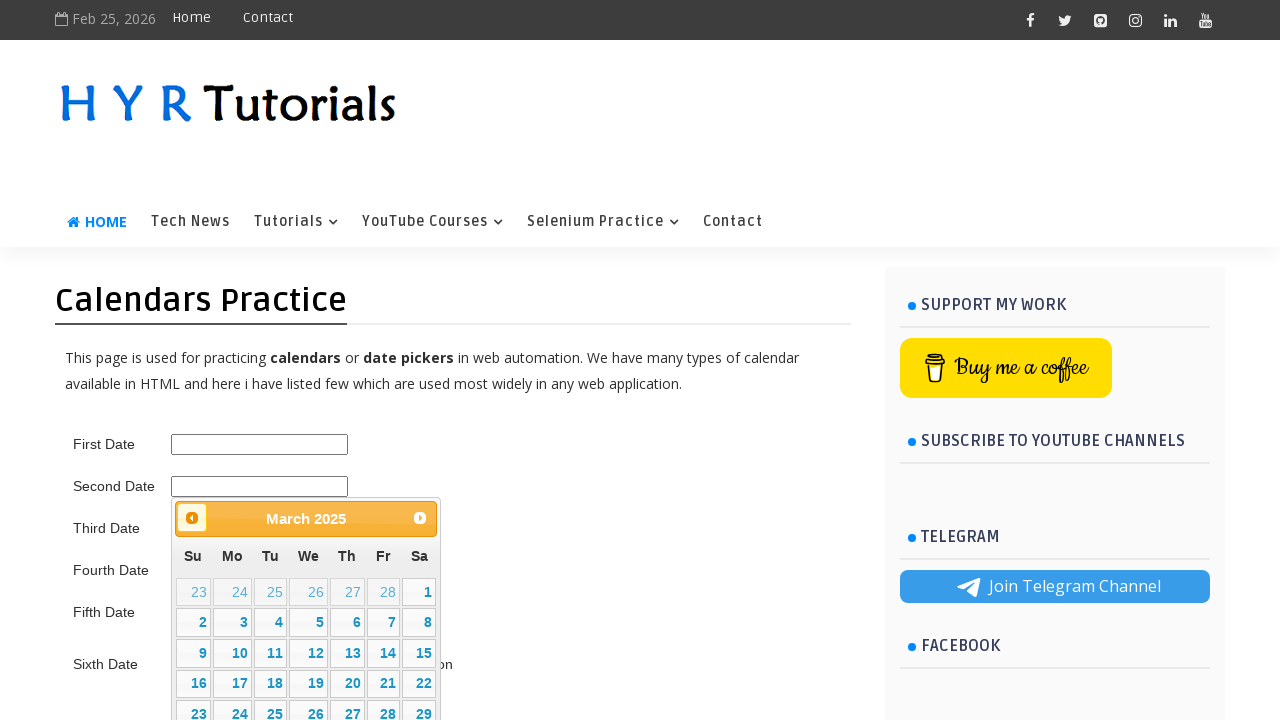

Waited 500ms for calendar animation to complete
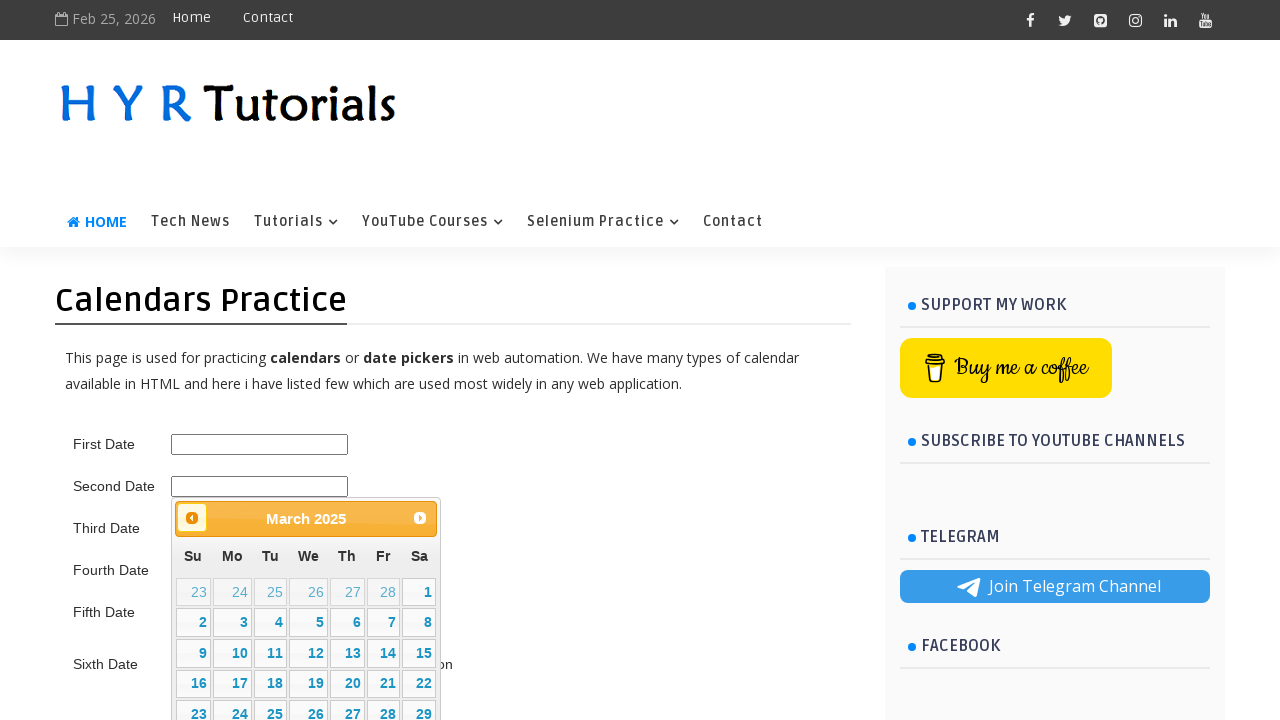

Retrieved current year: 2025
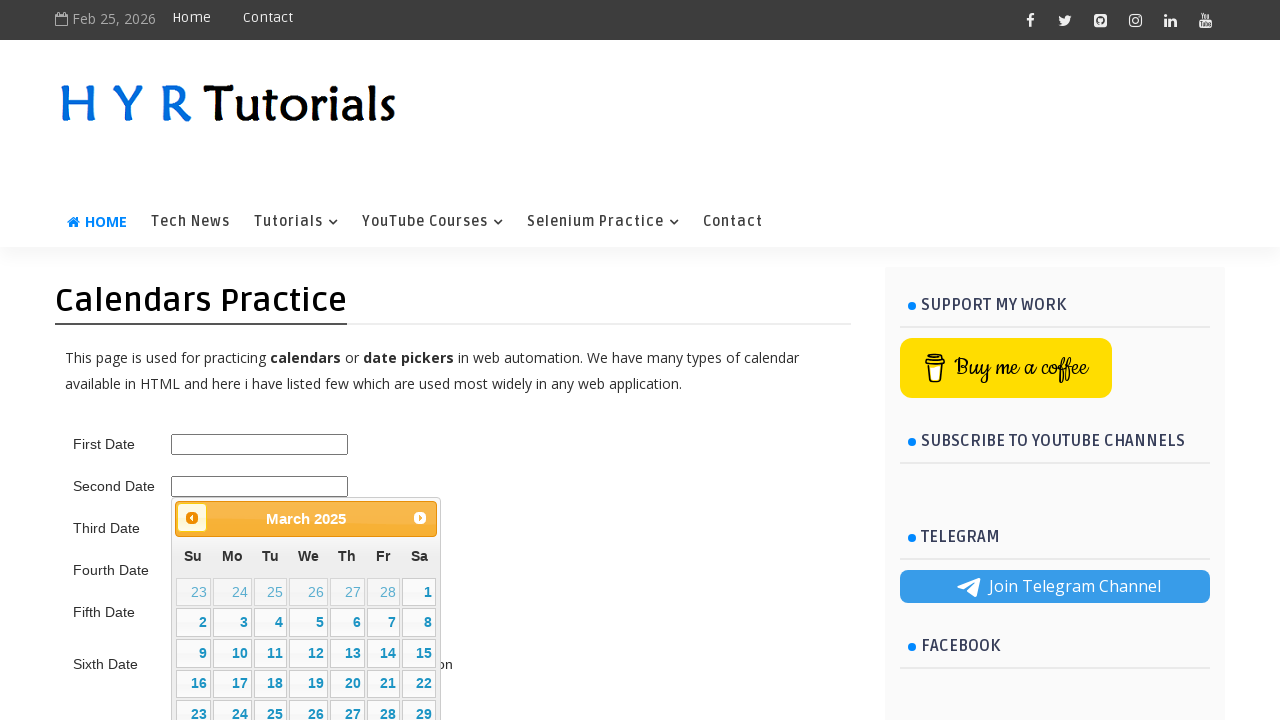

Retrieved current month: March
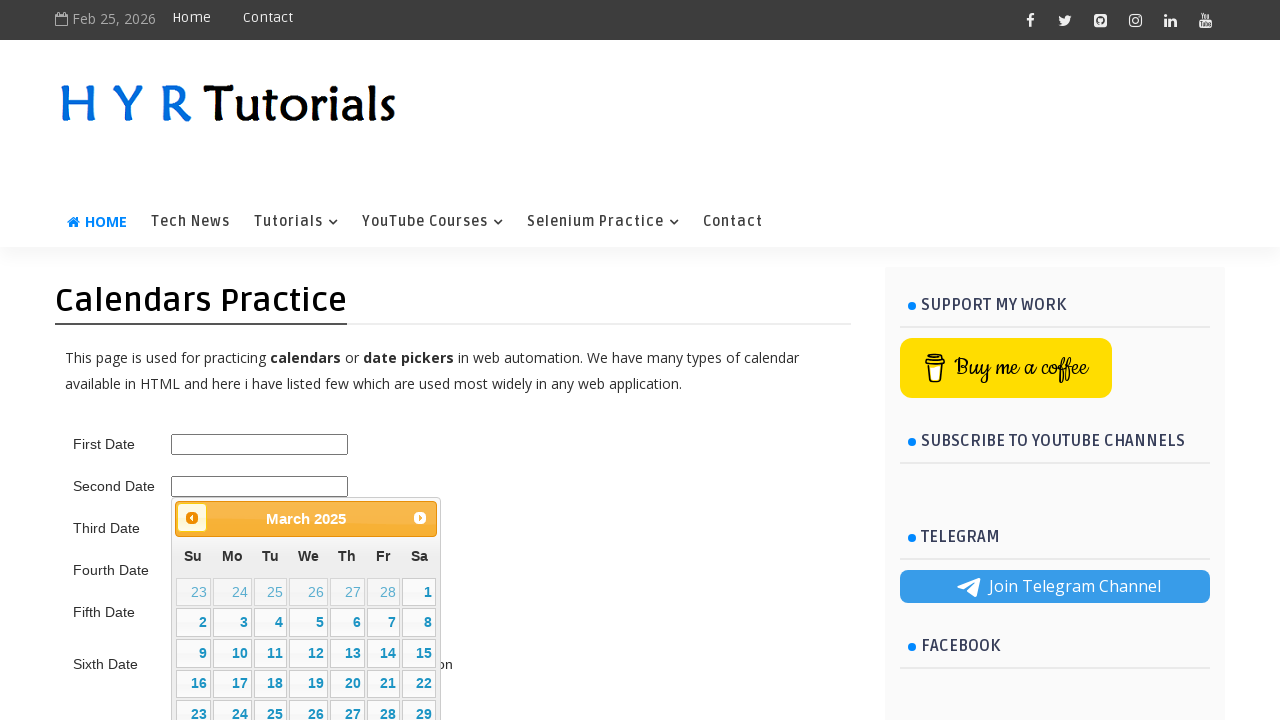

Clicked previous month button to navigate backwards at (192, 518) on .ui-datepicker-prev
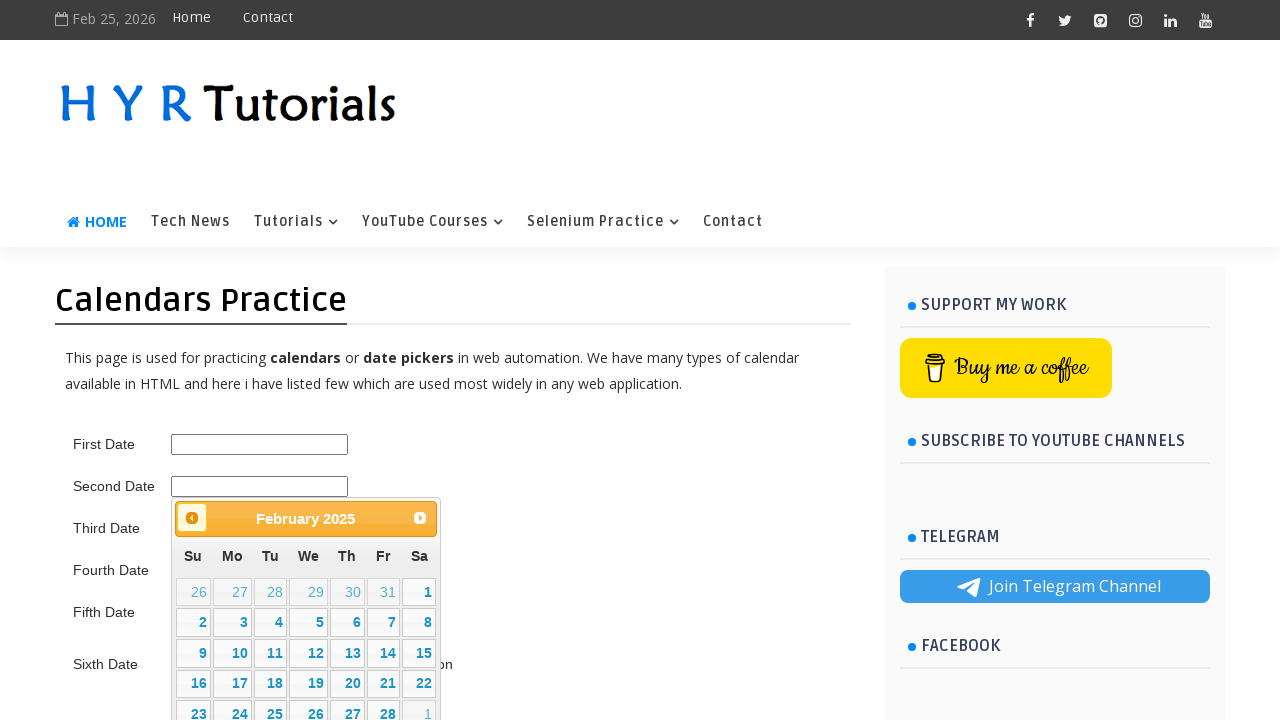

Waited 500ms for calendar animation to complete
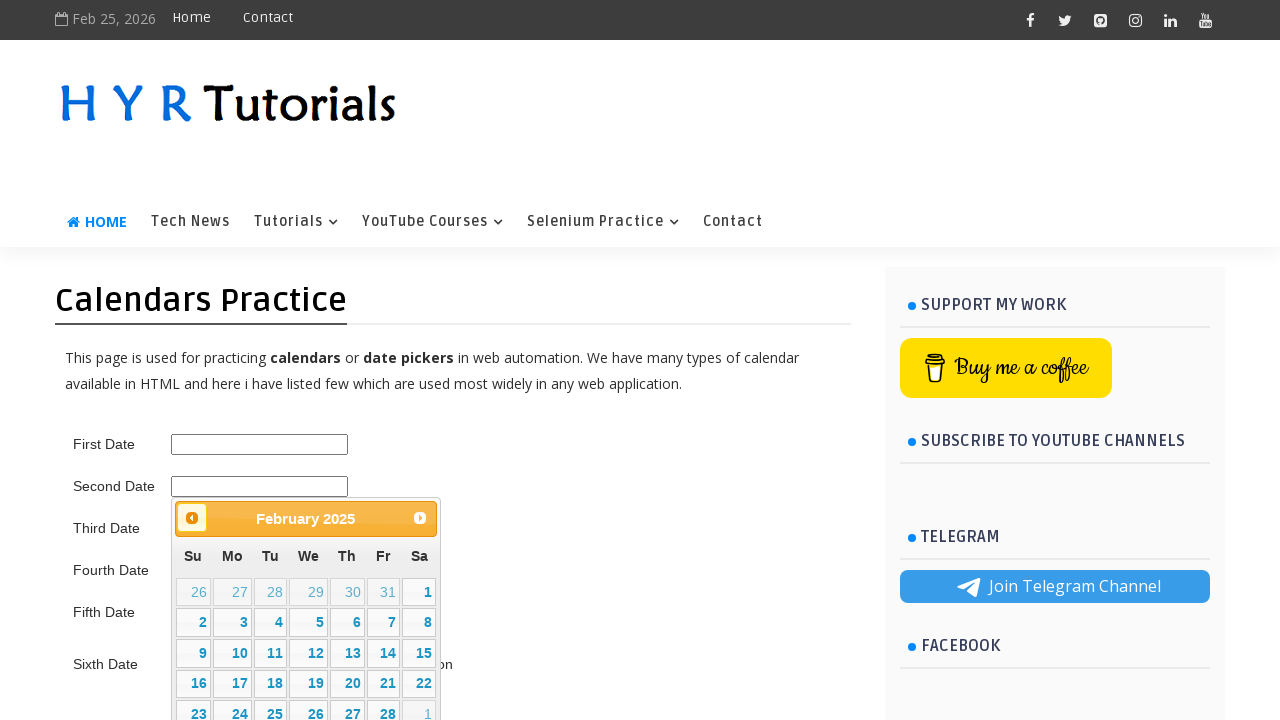

Retrieved current year: 2025
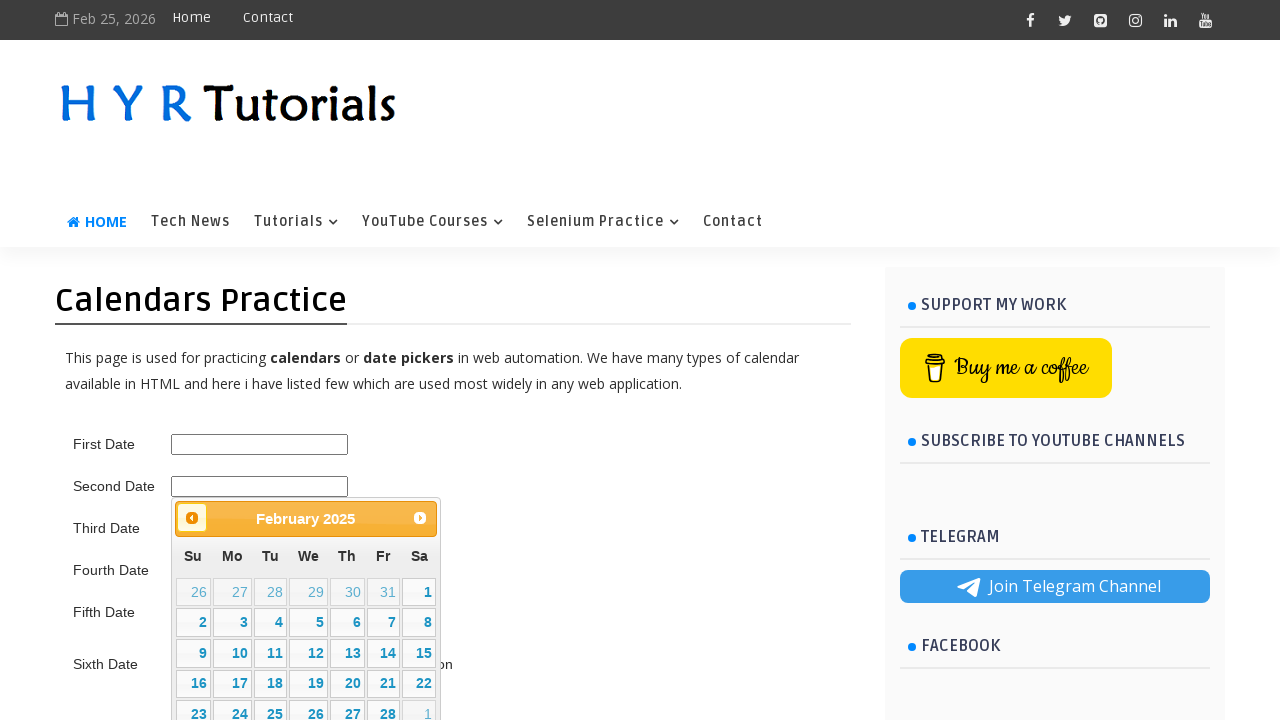

Retrieved current month: February
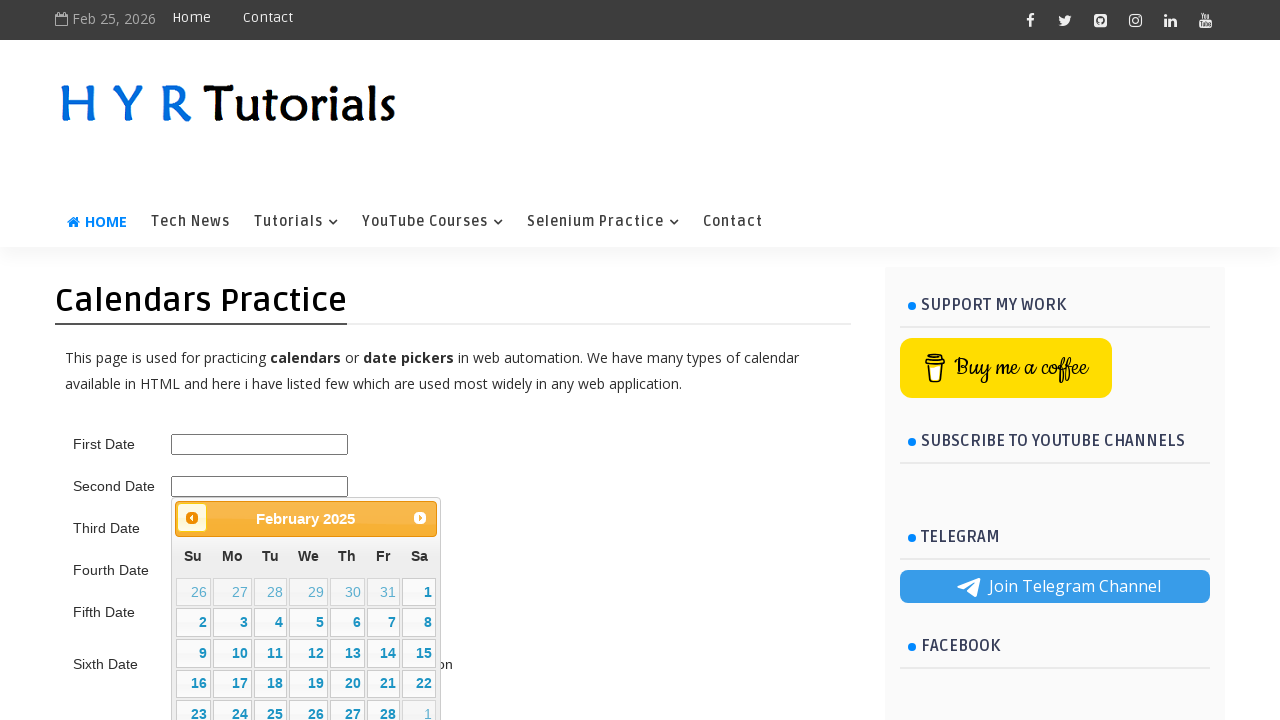

Clicked previous month button to navigate backwards at (192, 518) on .ui-datepicker-prev
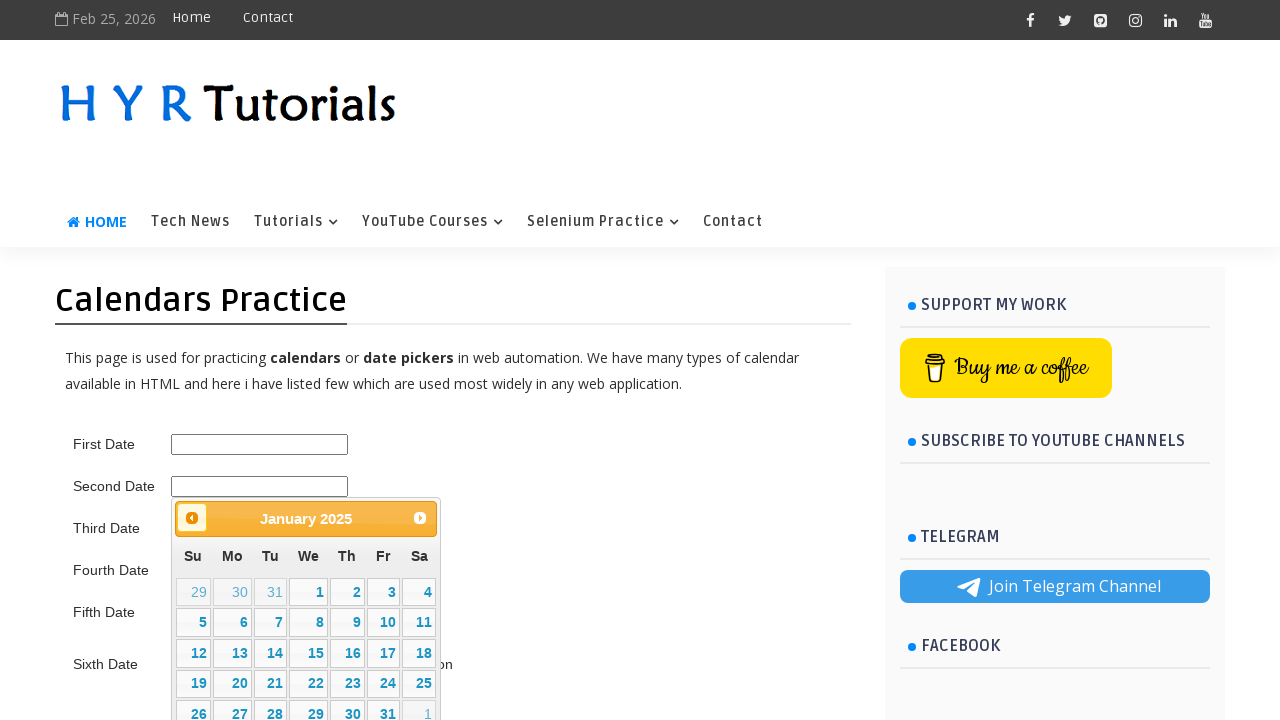

Waited 500ms for calendar animation to complete
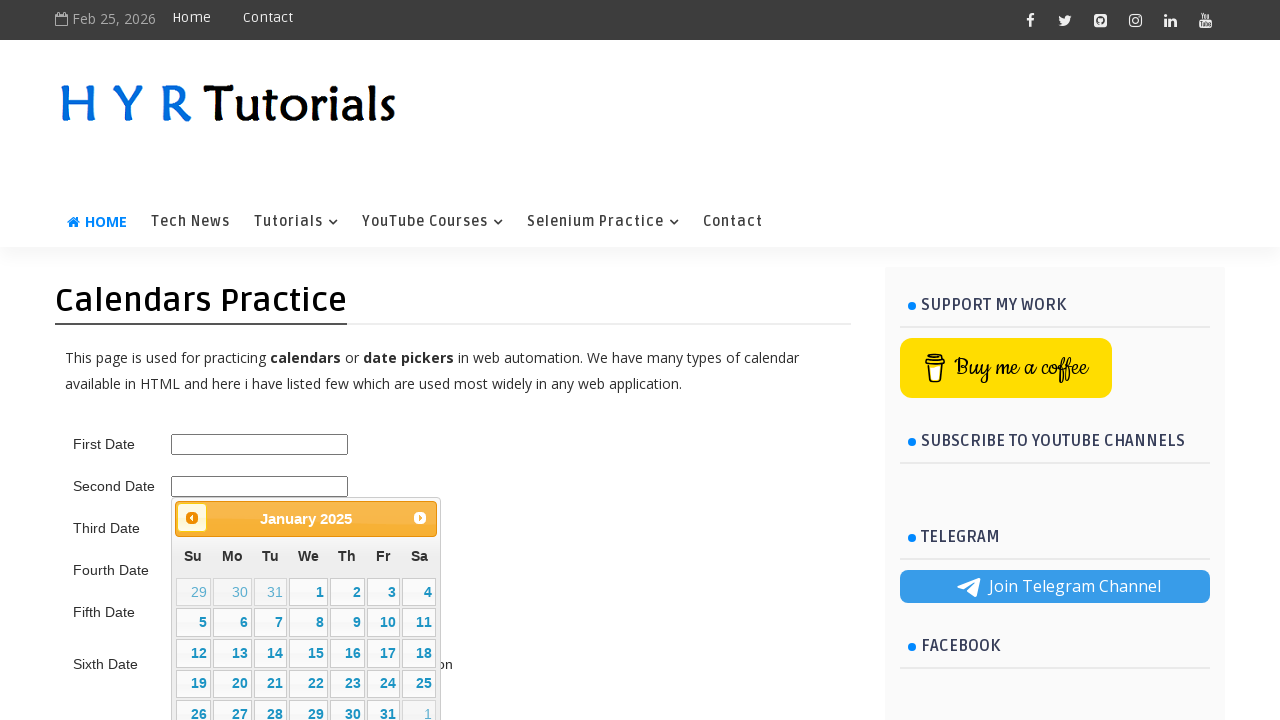

Retrieved current year: 2025
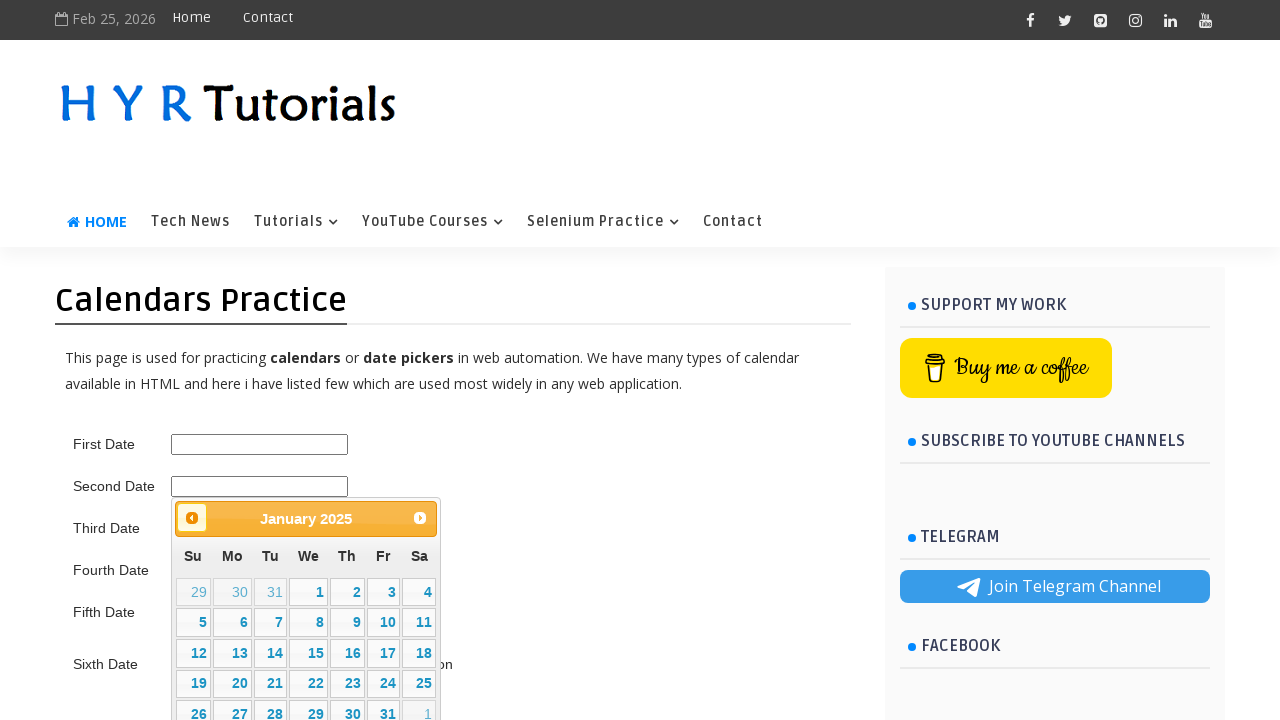

Retrieved current month: January
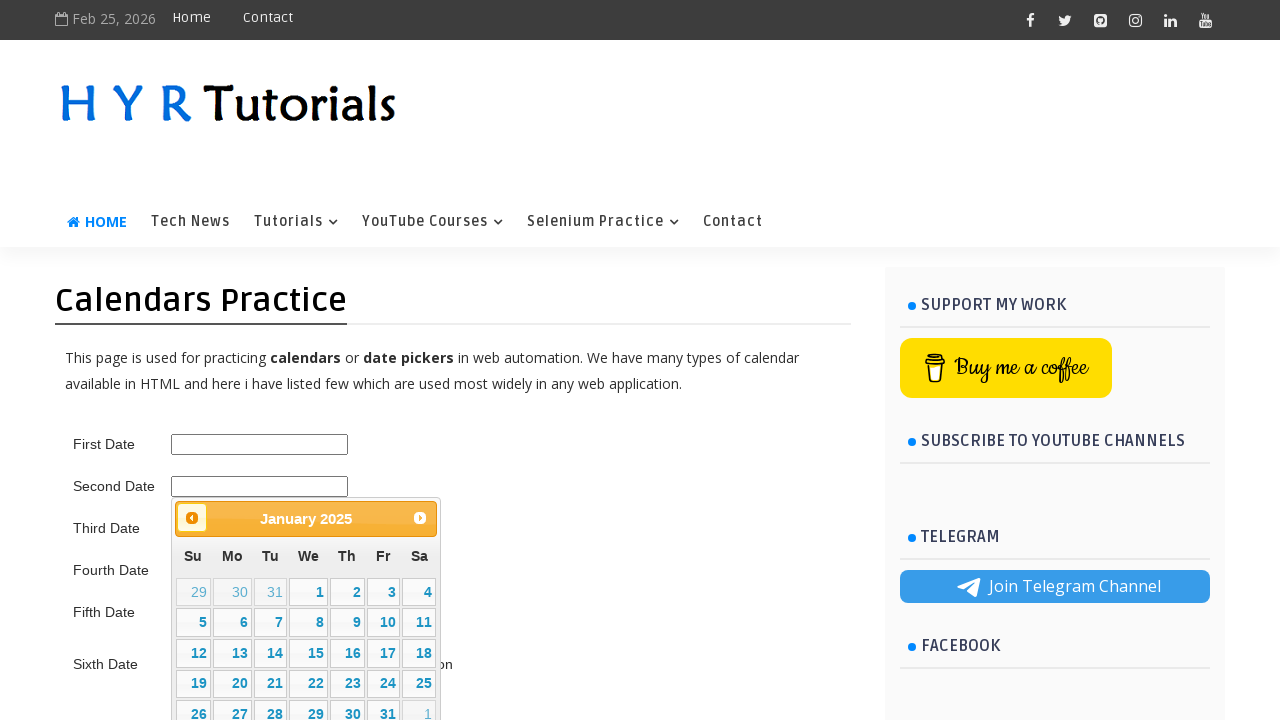

Clicked previous month button to navigate backwards at (192, 518) on .ui-datepicker-prev
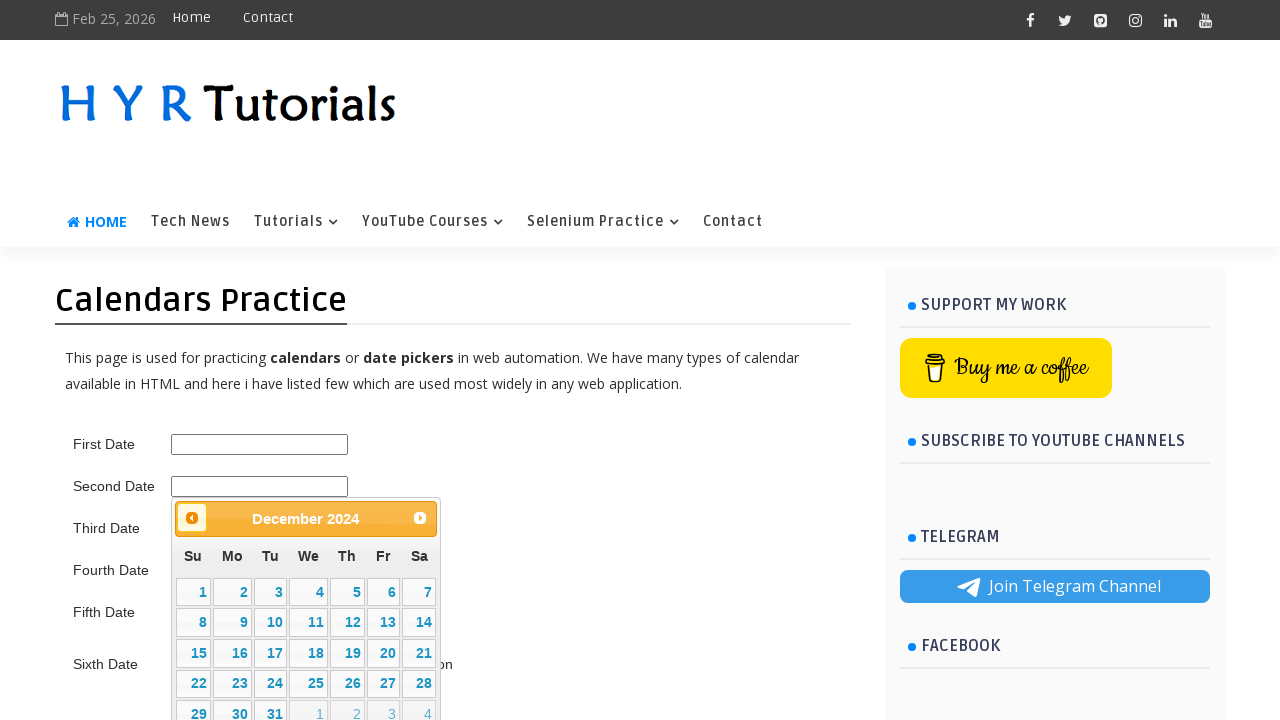

Waited 500ms for calendar animation to complete
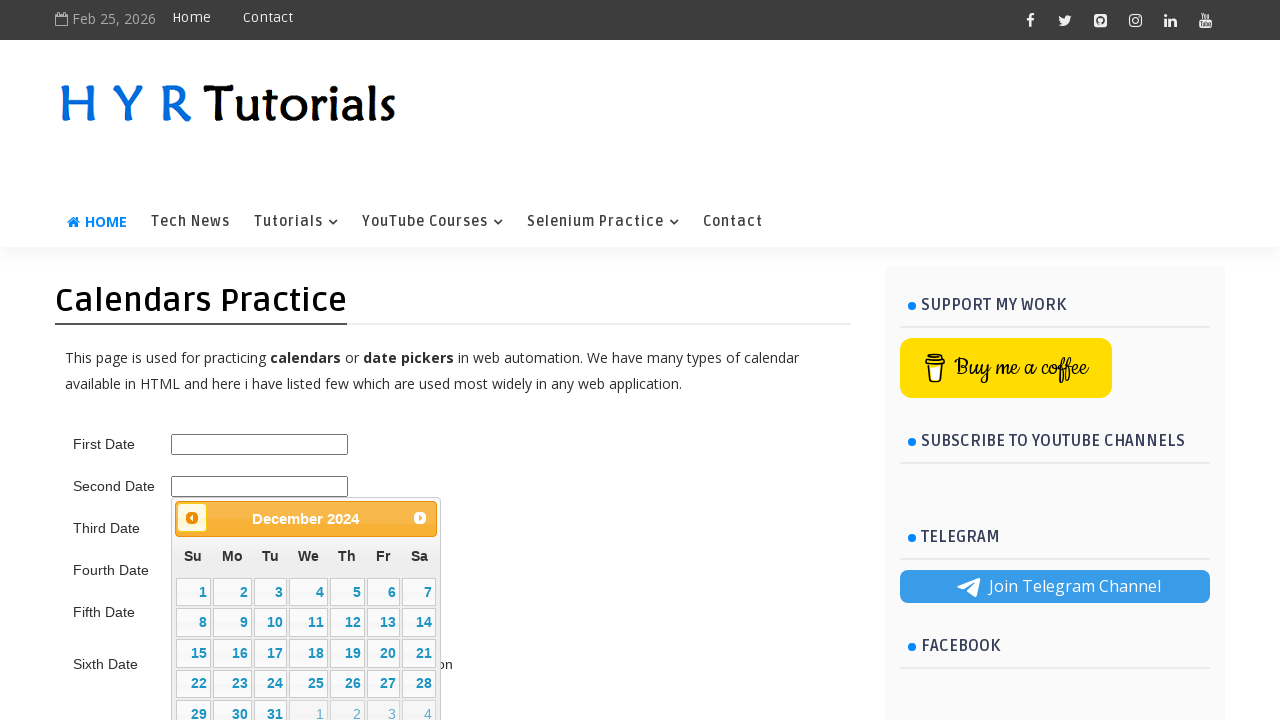

Retrieved current year: 2024
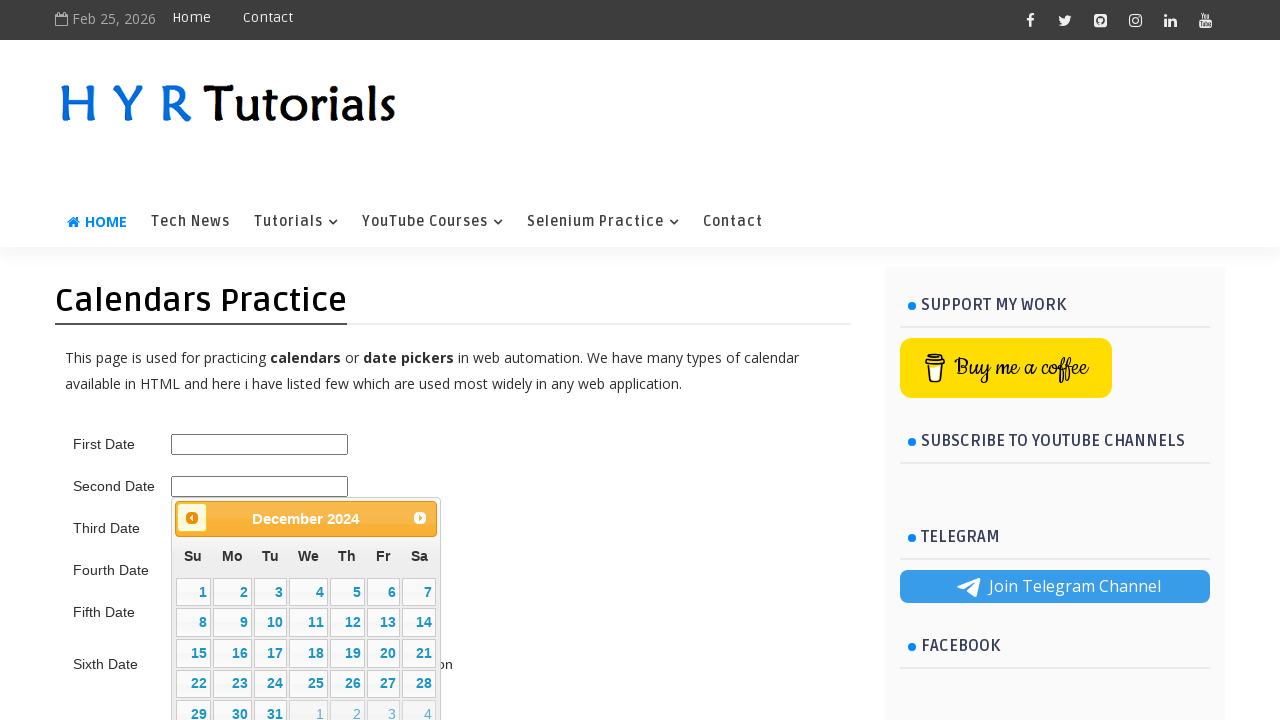

Retrieved current month: December
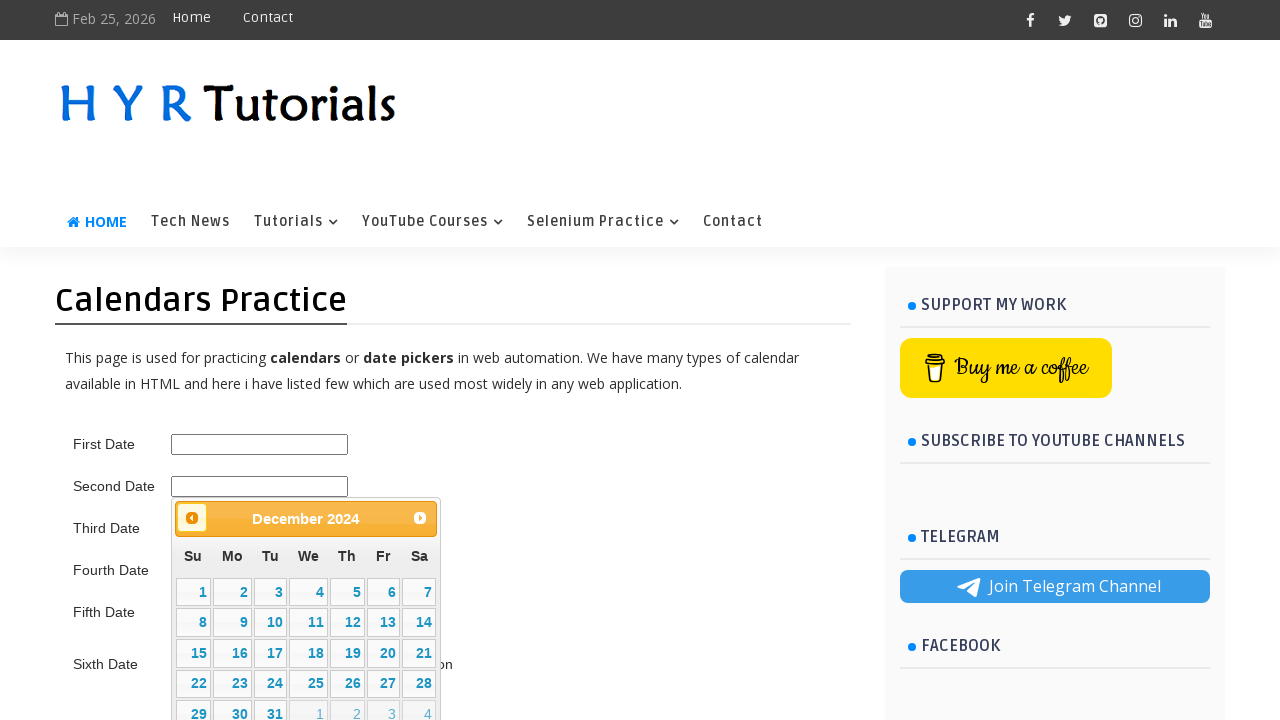

Clicked previous month button to navigate backwards at (192, 518) on .ui-datepicker-prev
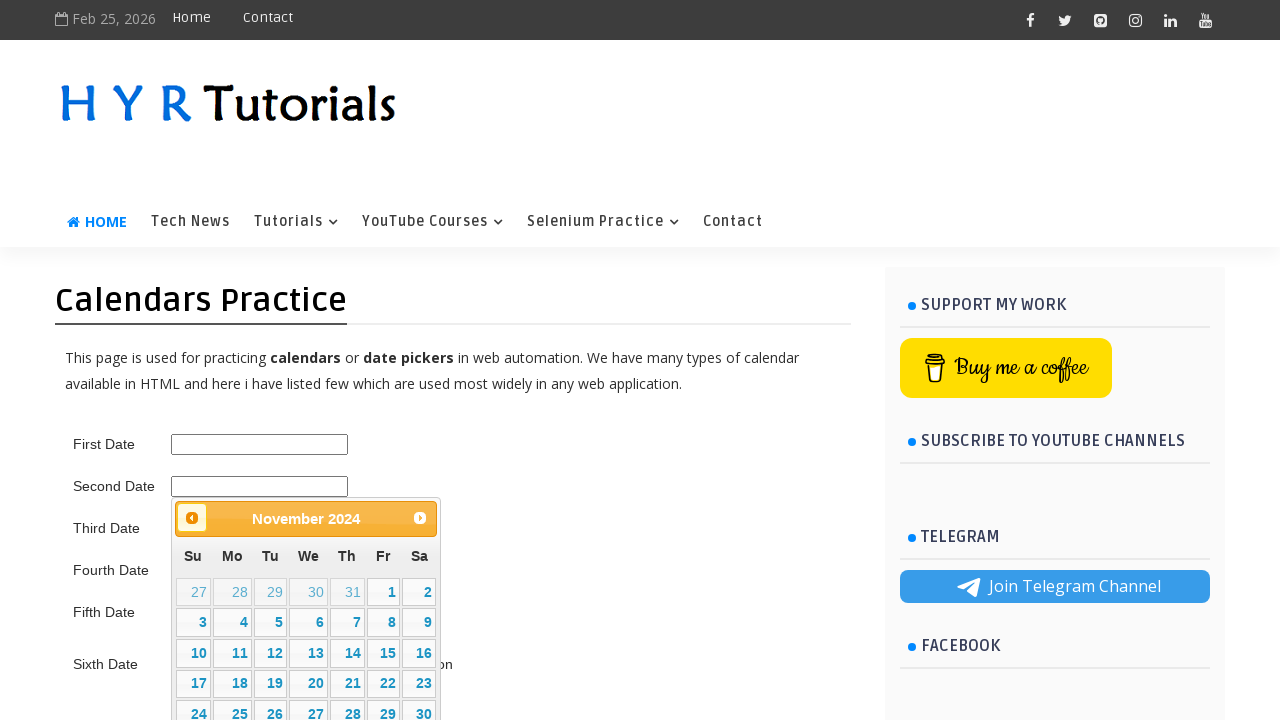

Waited 500ms for calendar animation to complete
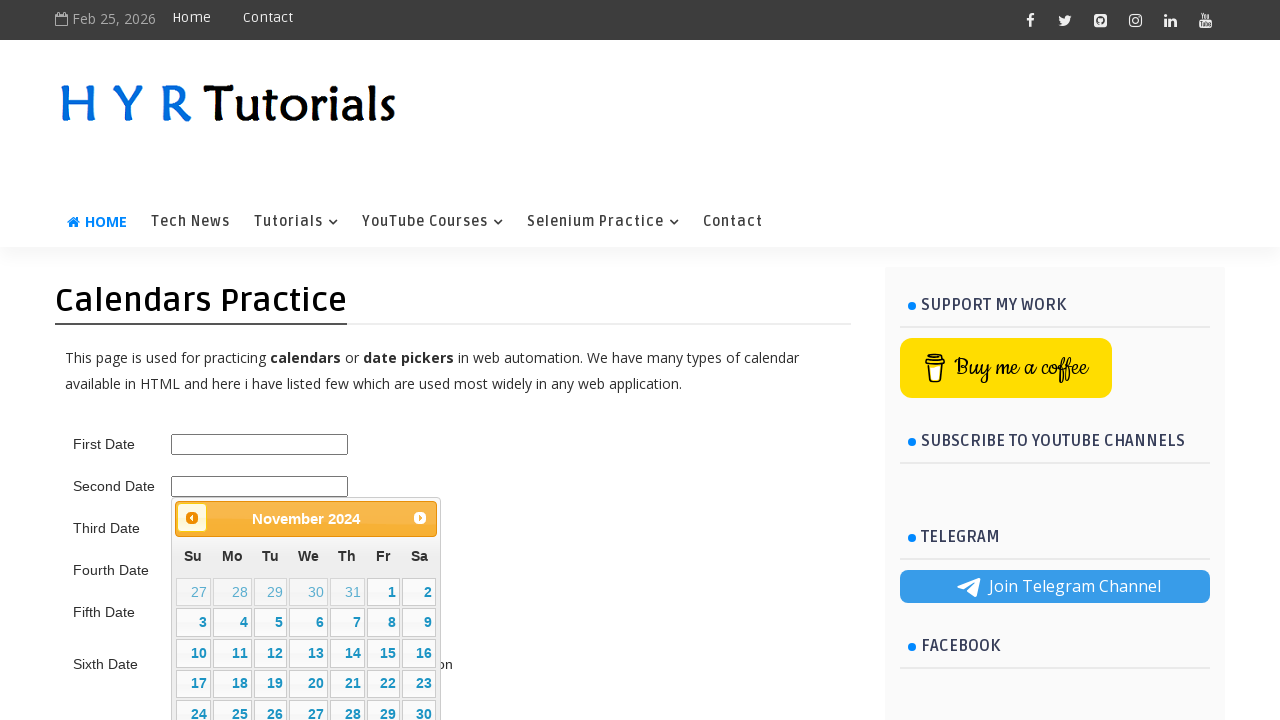

Retrieved current year: 2024
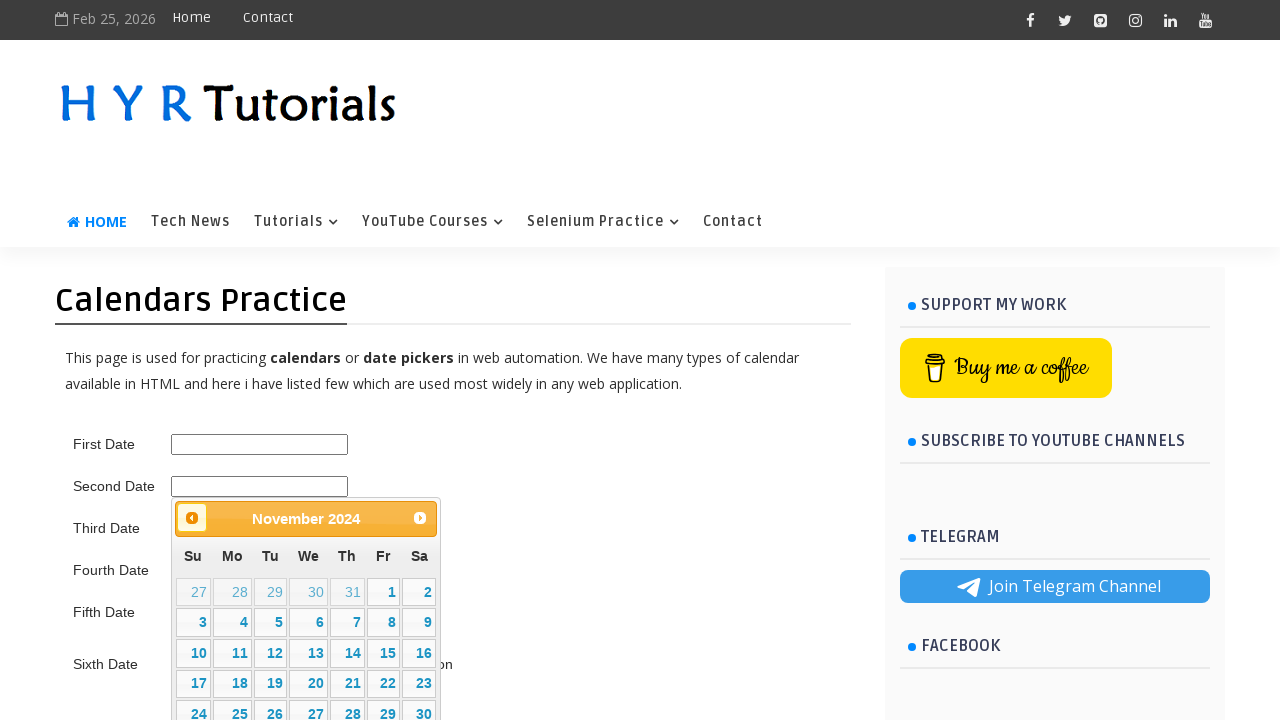

Retrieved current month: November
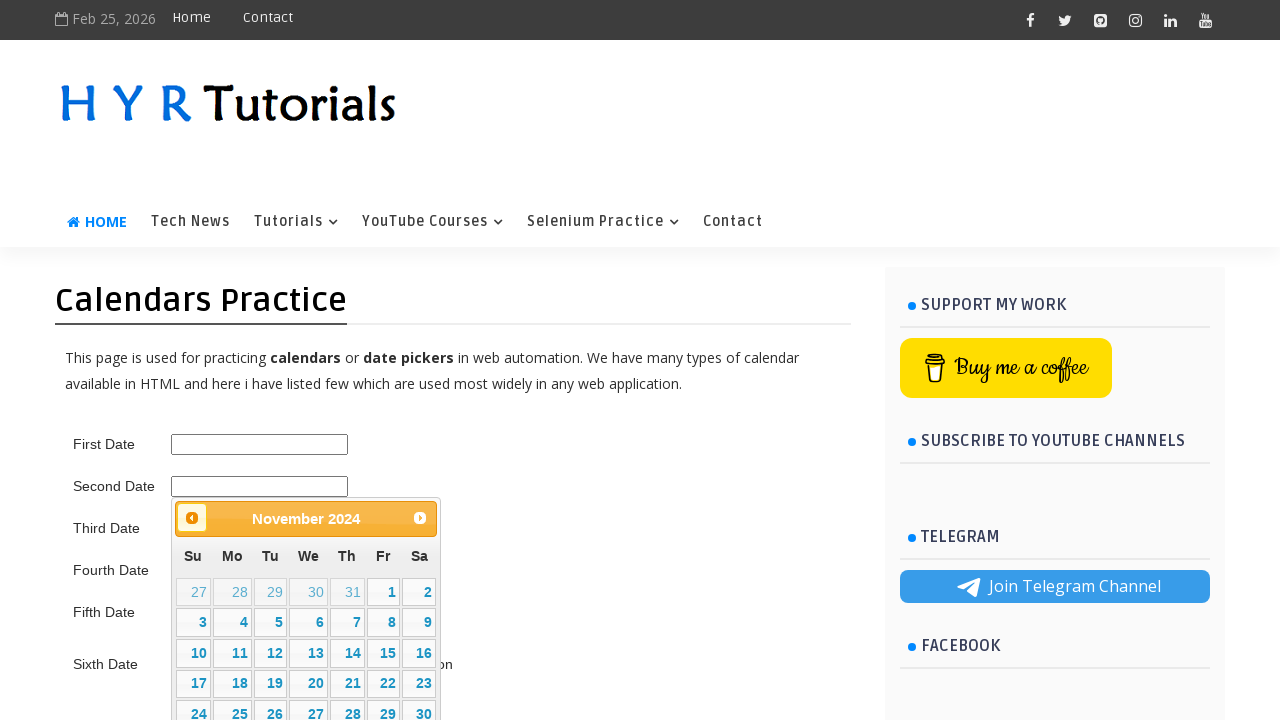

Clicked previous month button to navigate backwards at (192, 518) on .ui-datepicker-prev
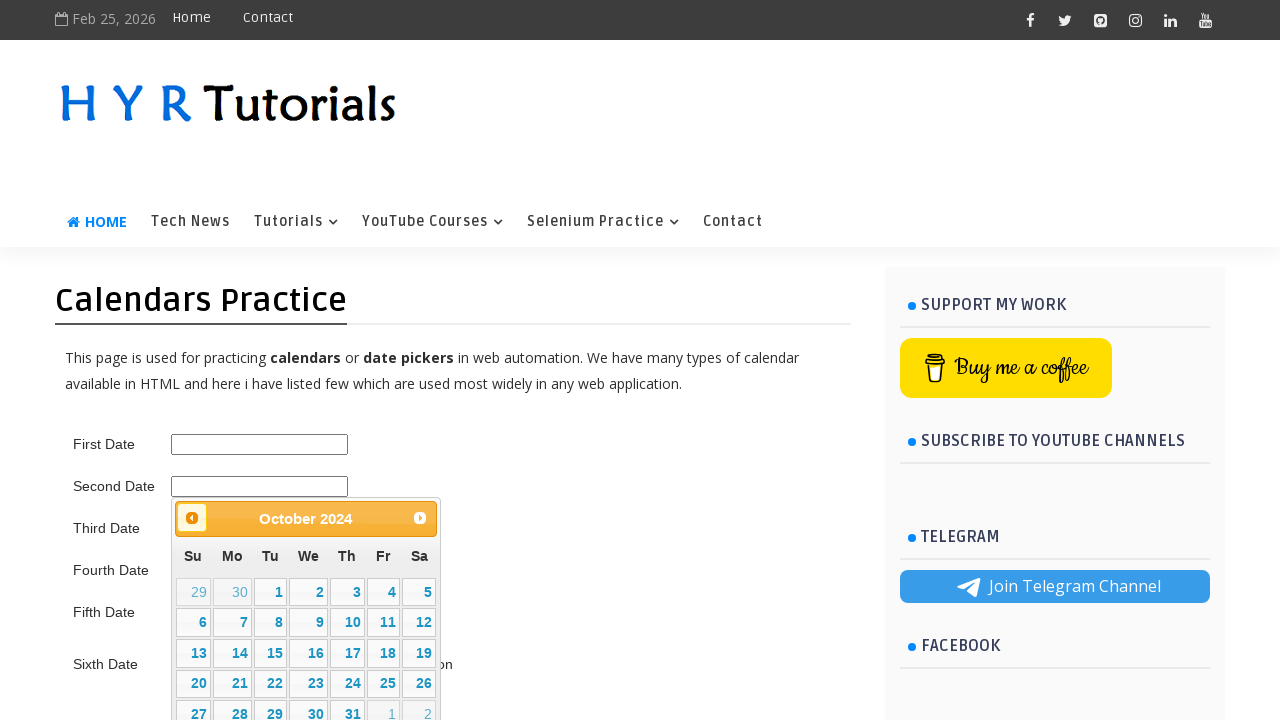

Waited 500ms for calendar animation to complete
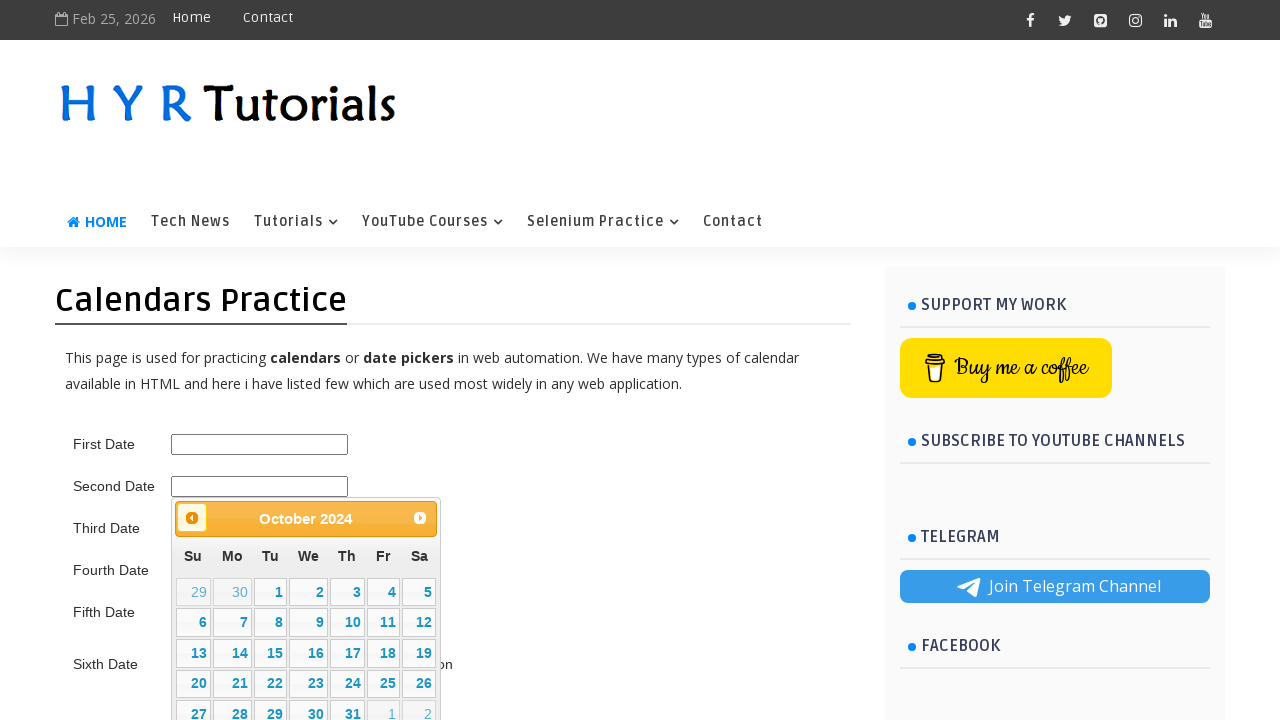

Retrieved current year: 2024
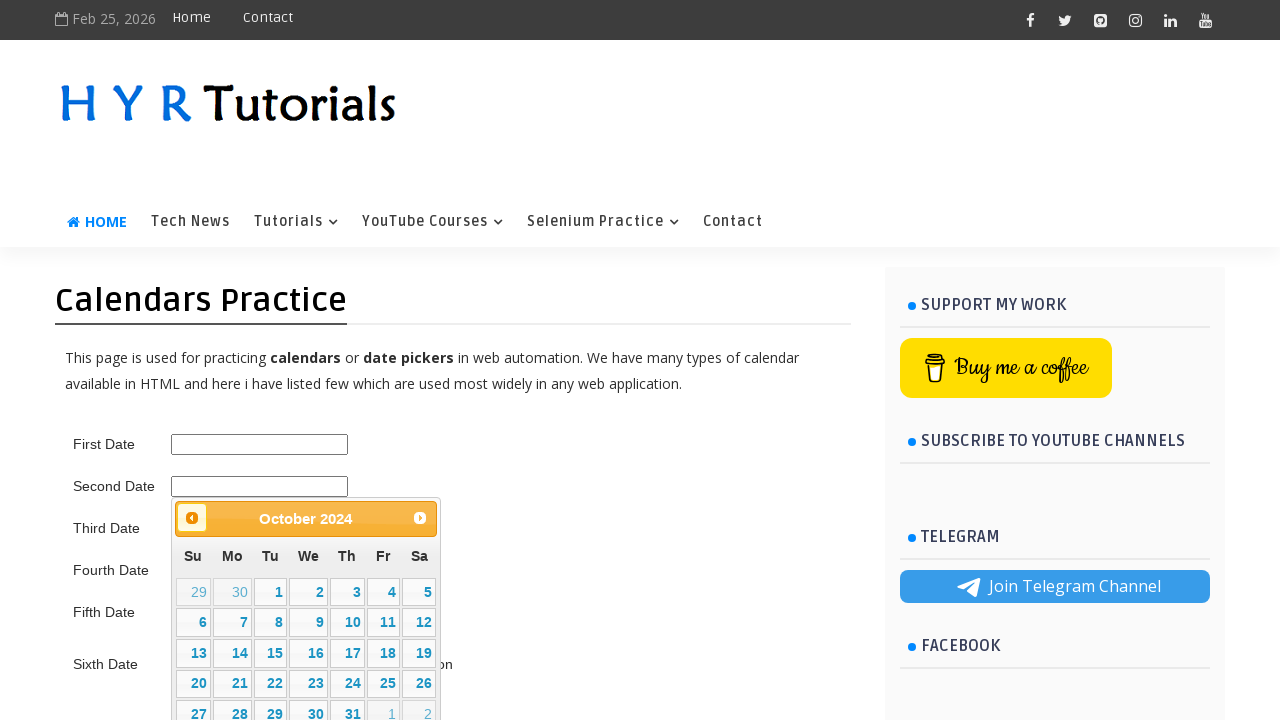

Retrieved current month: October
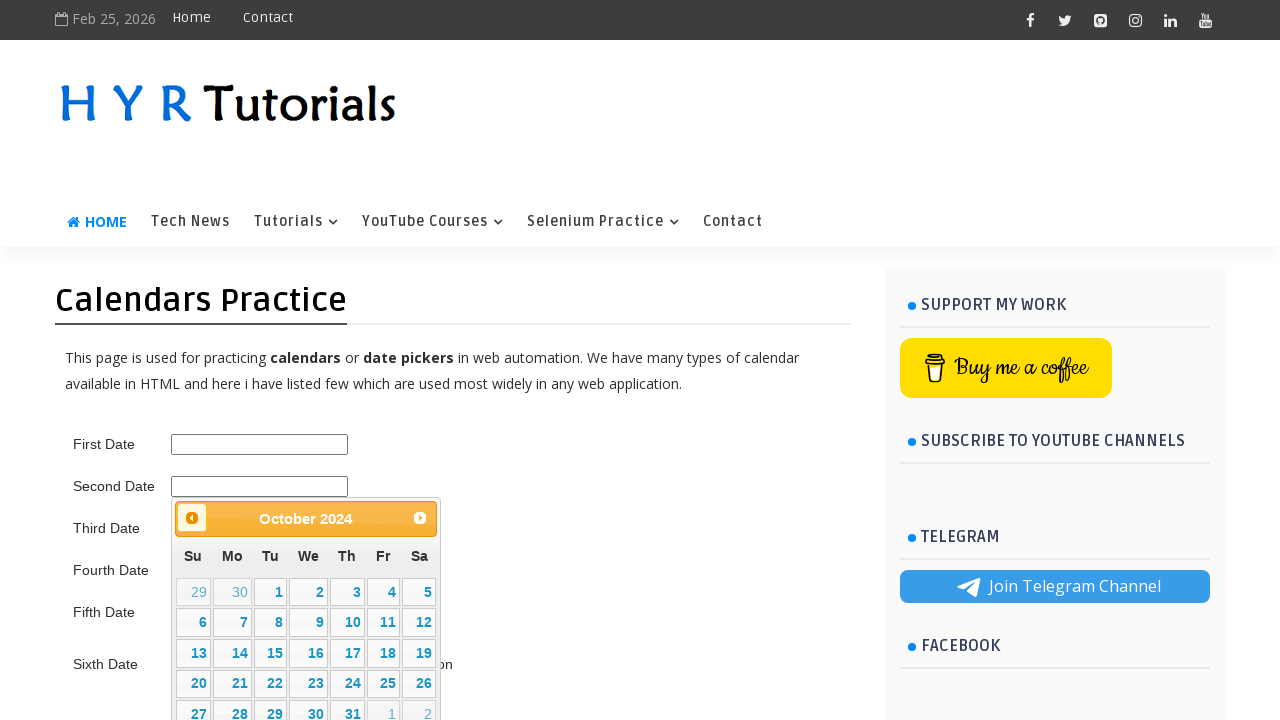

Clicked previous month button to navigate backwards at (192, 518) on .ui-datepicker-prev
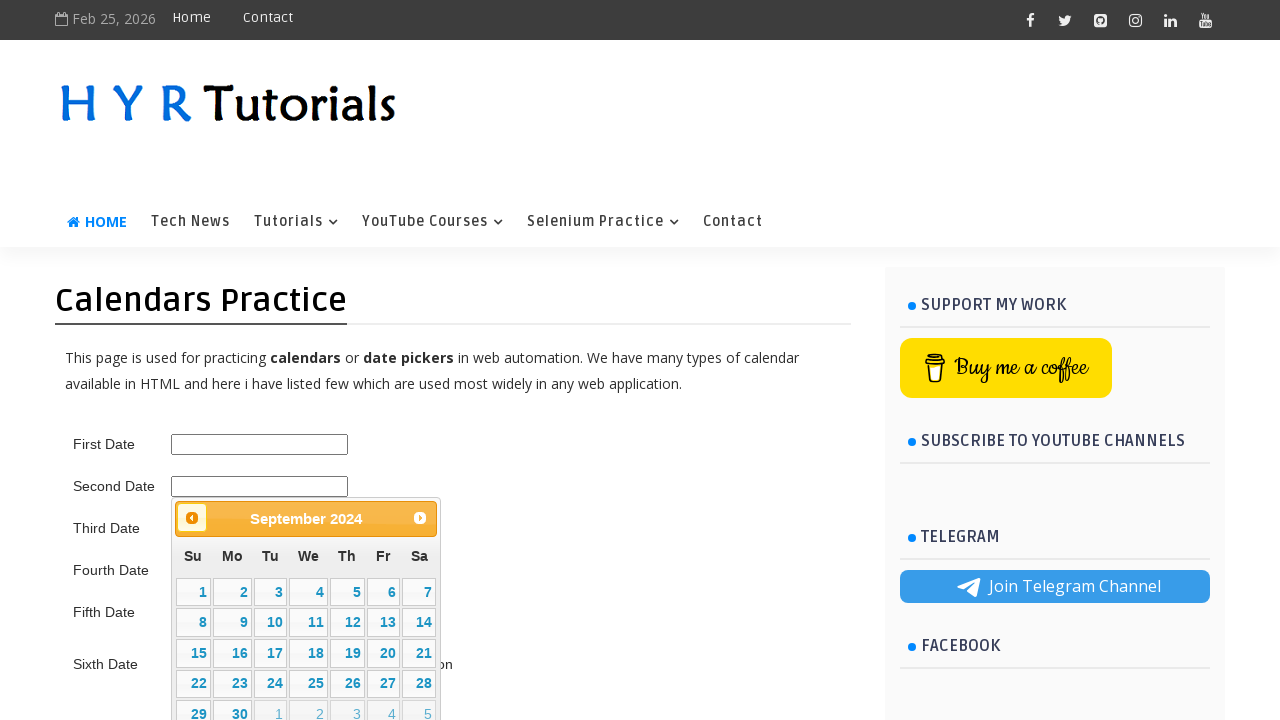

Waited 500ms for calendar animation to complete
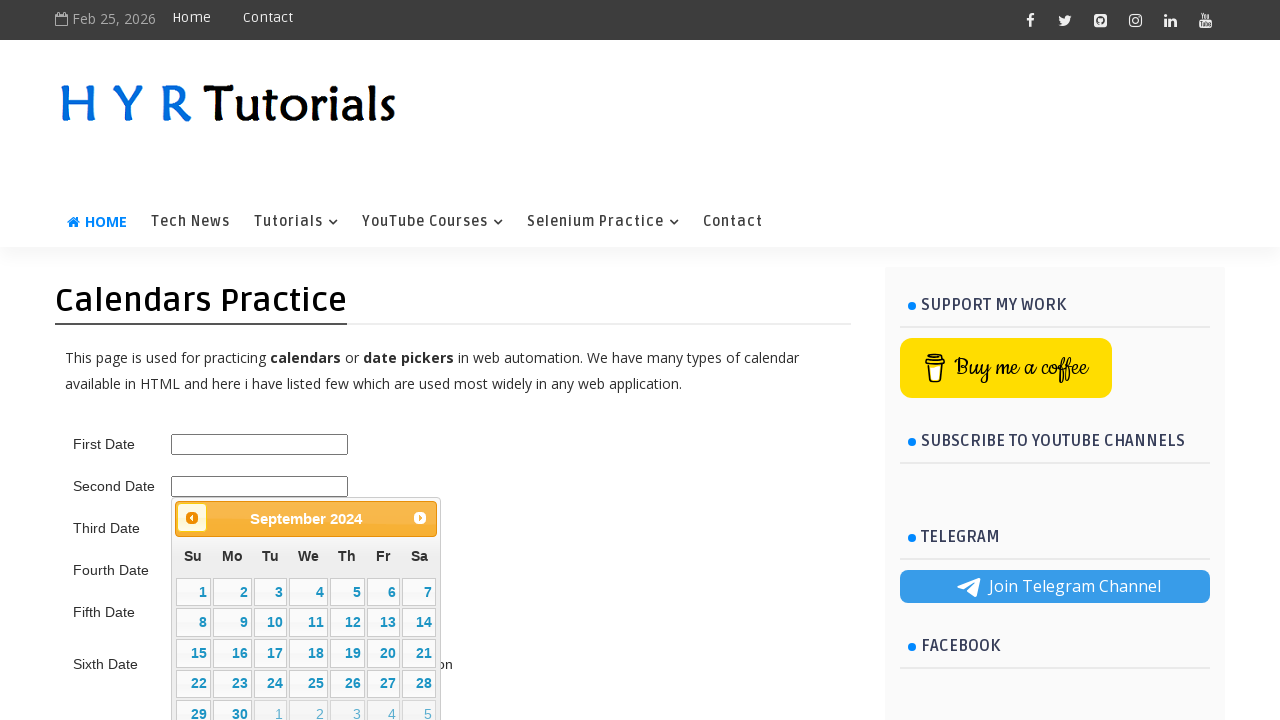

Retrieved current year: 2024
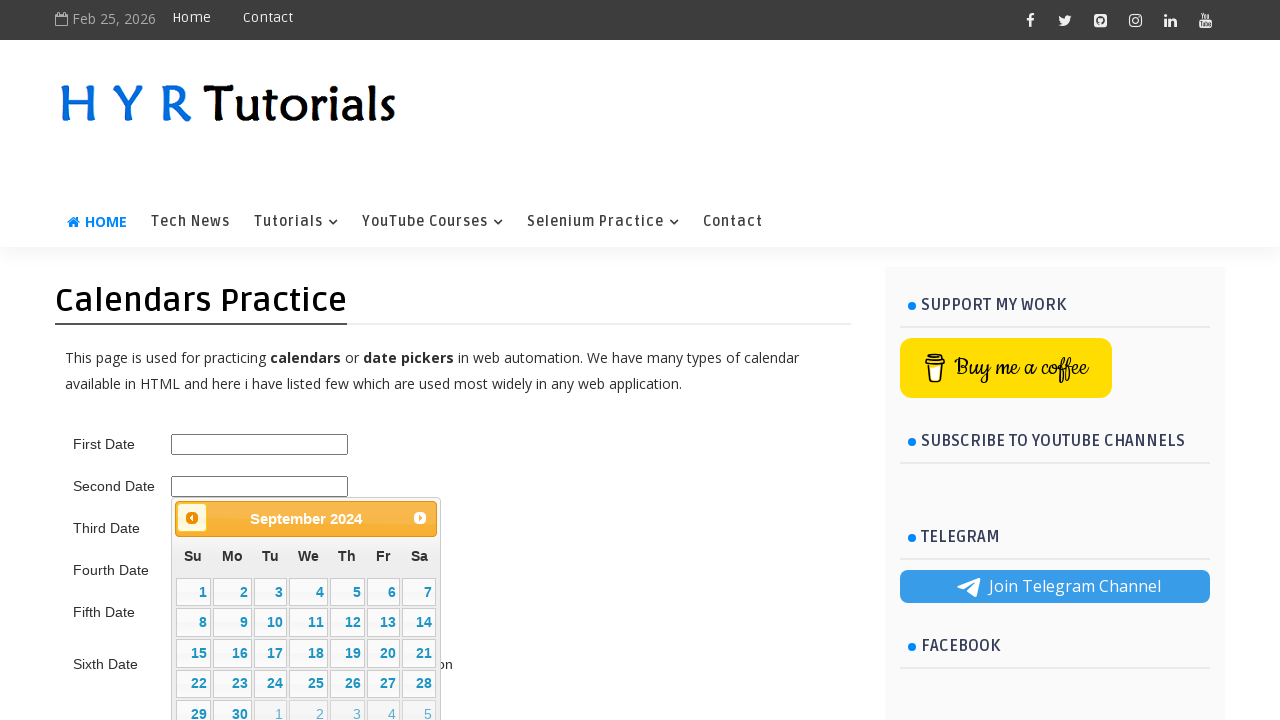

Retrieved current month: September
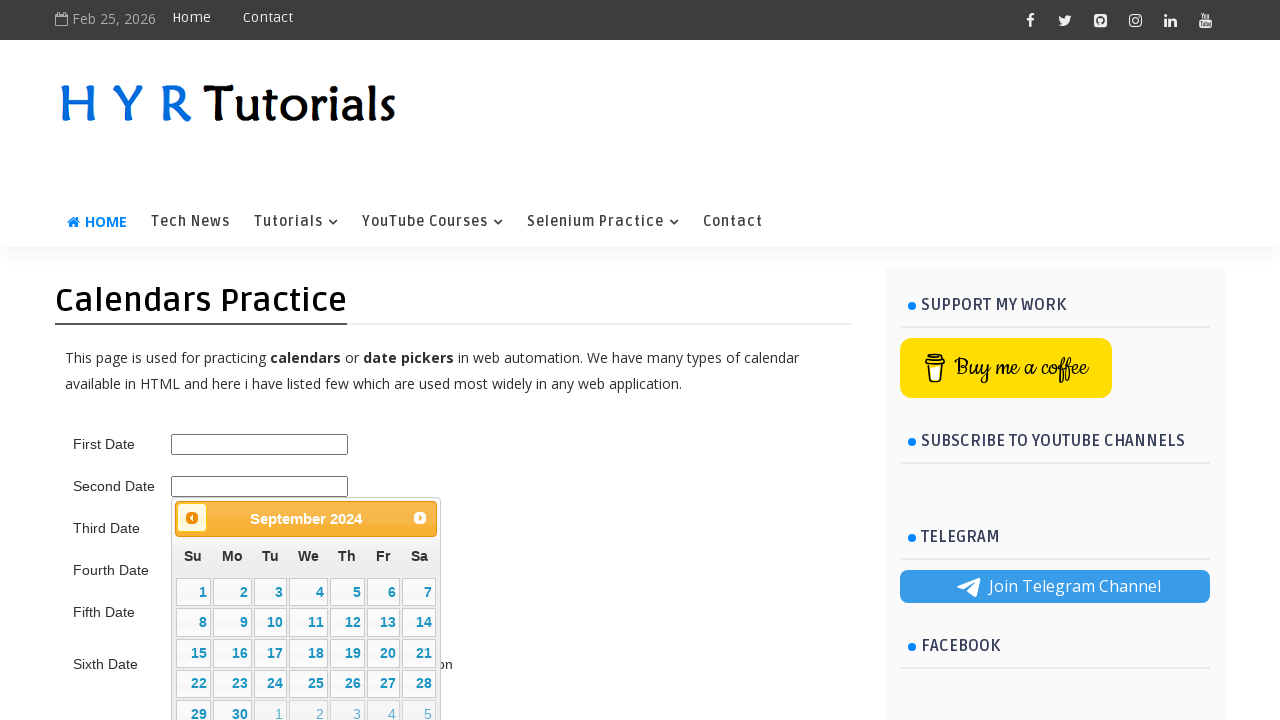

Clicked previous month button to navigate backwards at (192, 518) on .ui-datepicker-prev
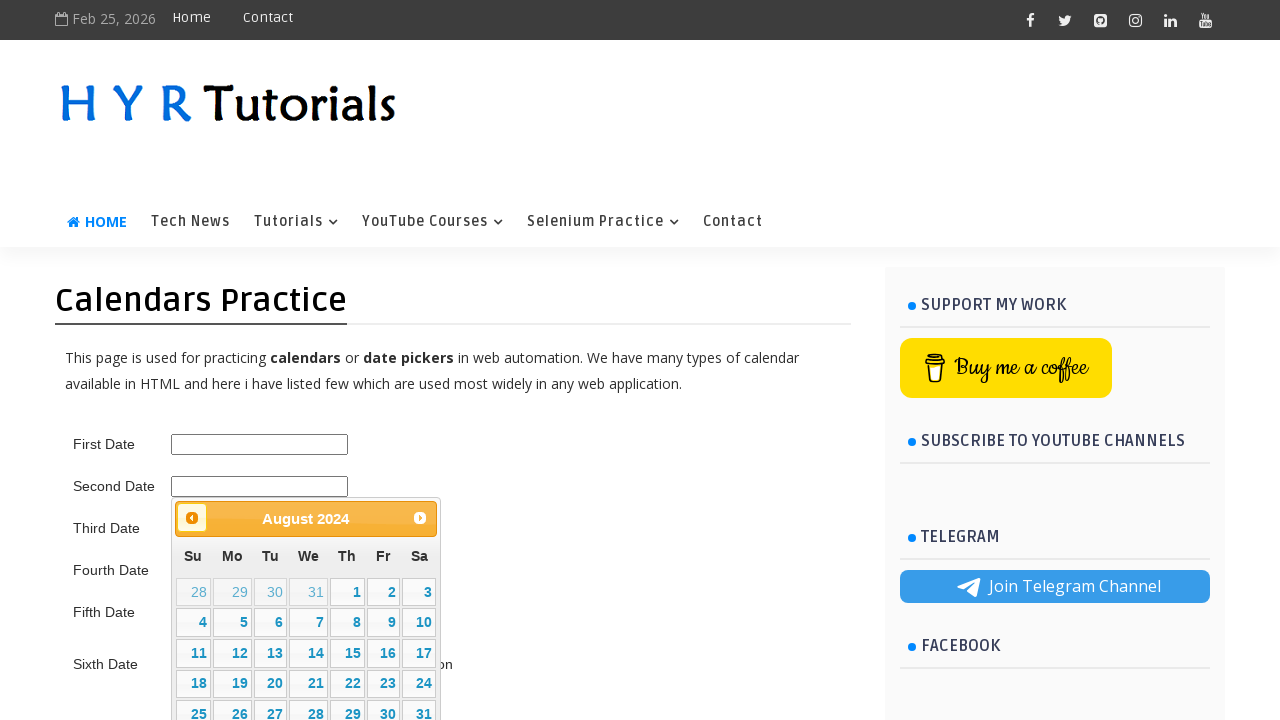

Waited 500ms for calendar animation to complete
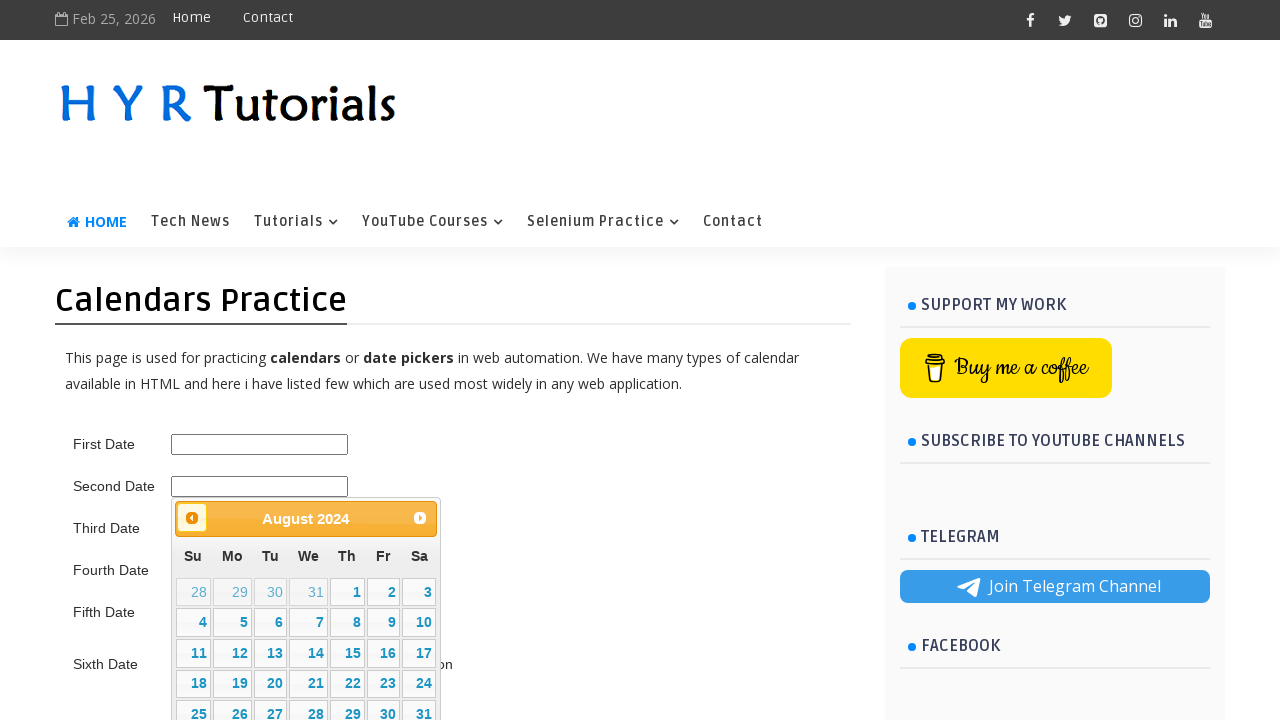

Retrieved current year: 2024
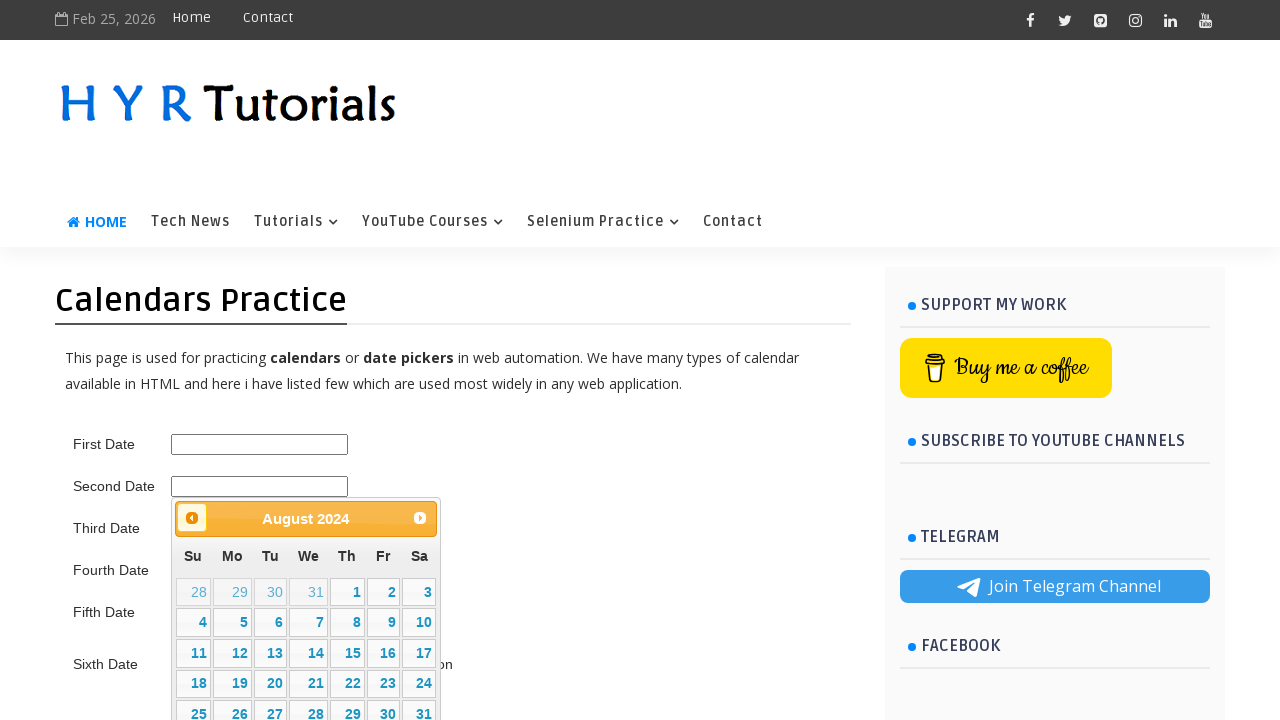

Retrieved current month: August
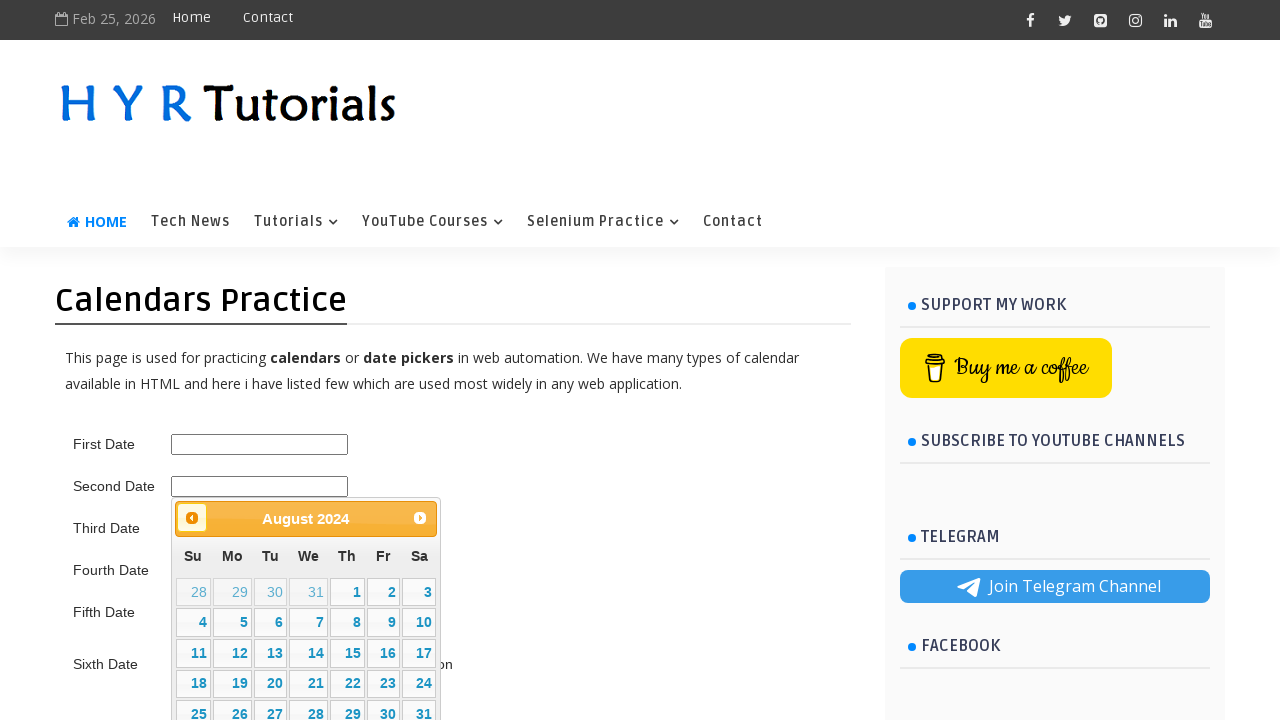

Clicked previous month button to navigate backwards at (192, 518) on .ui-datepicker-prev
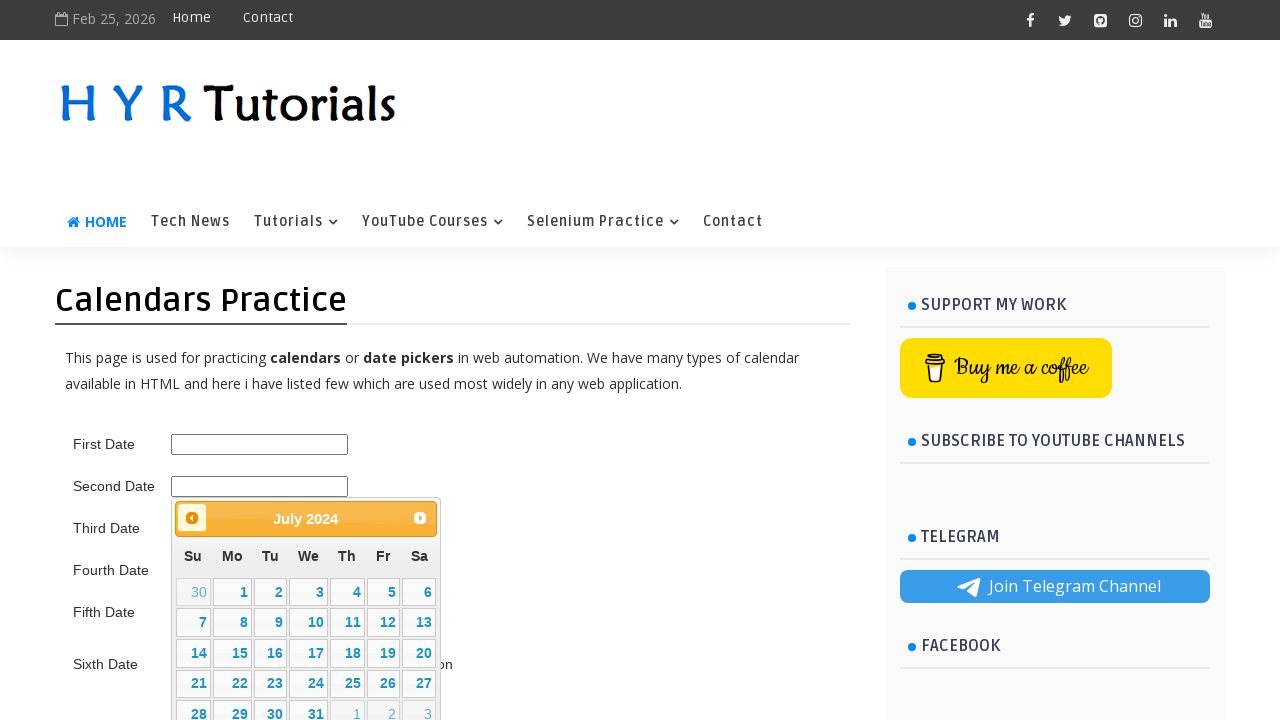

Waited 500ms for calendar animation to complete
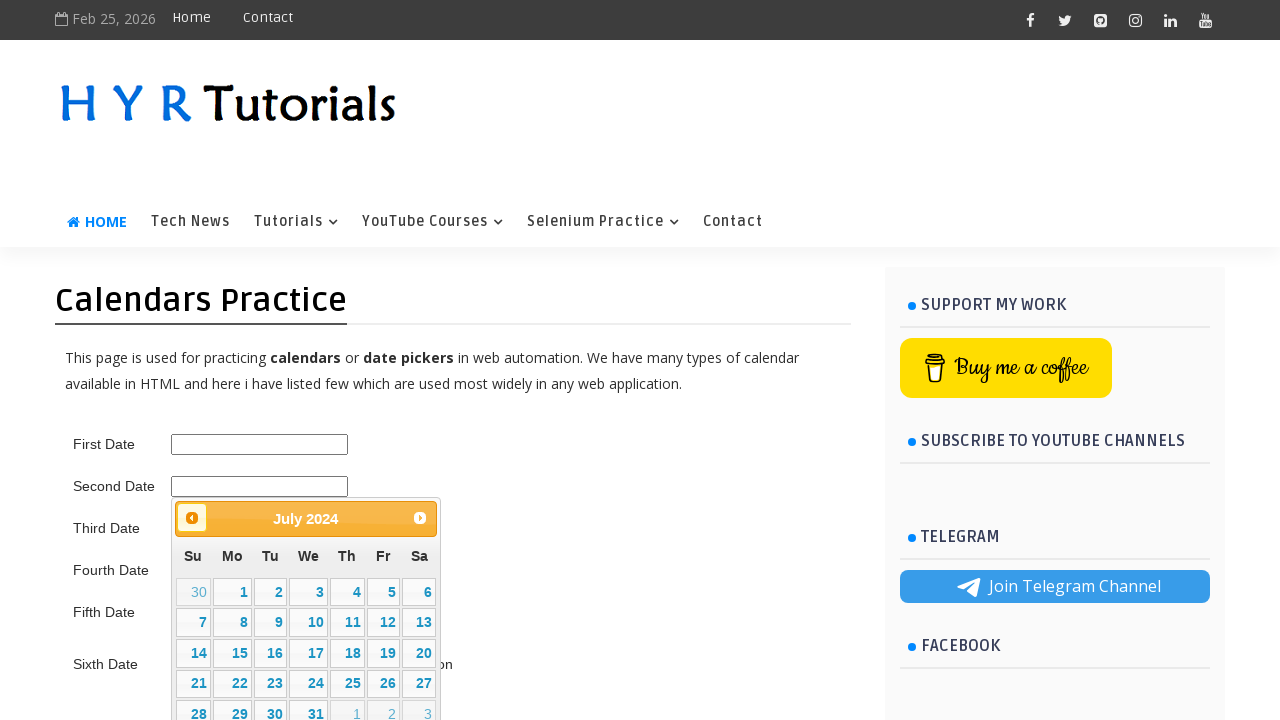

Retrieved current year: 2024
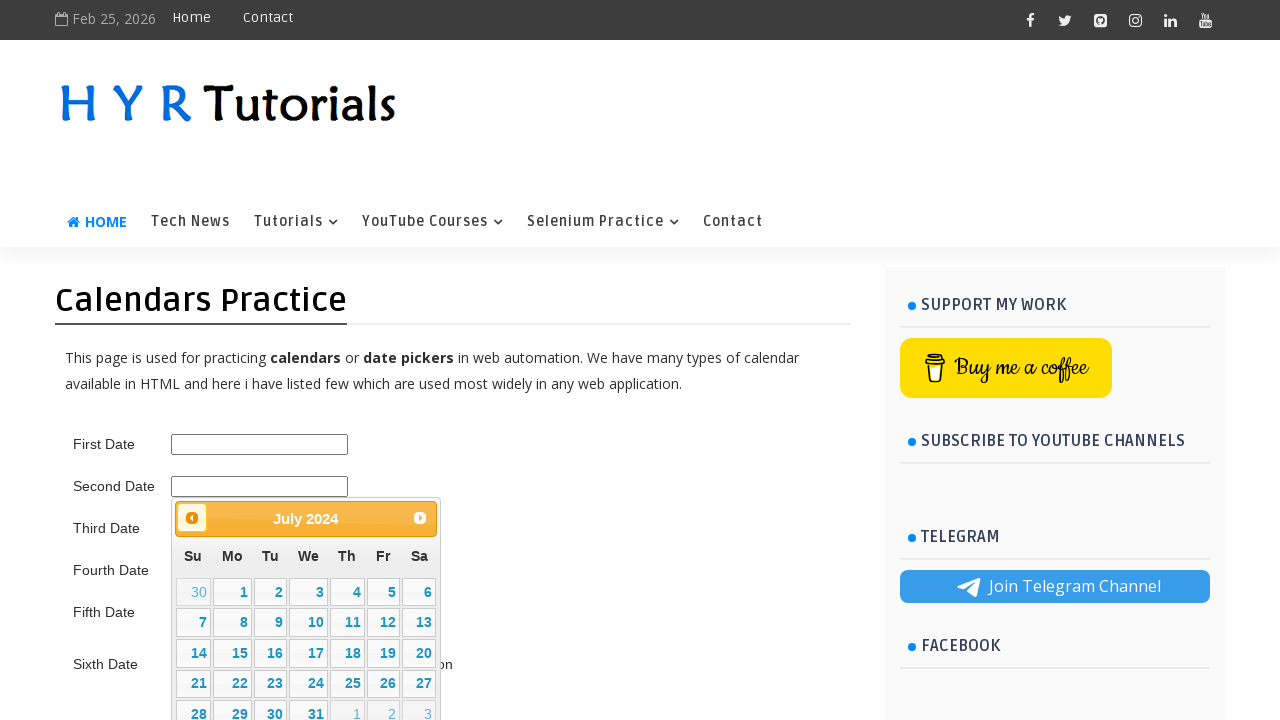

Retrieved current month: July
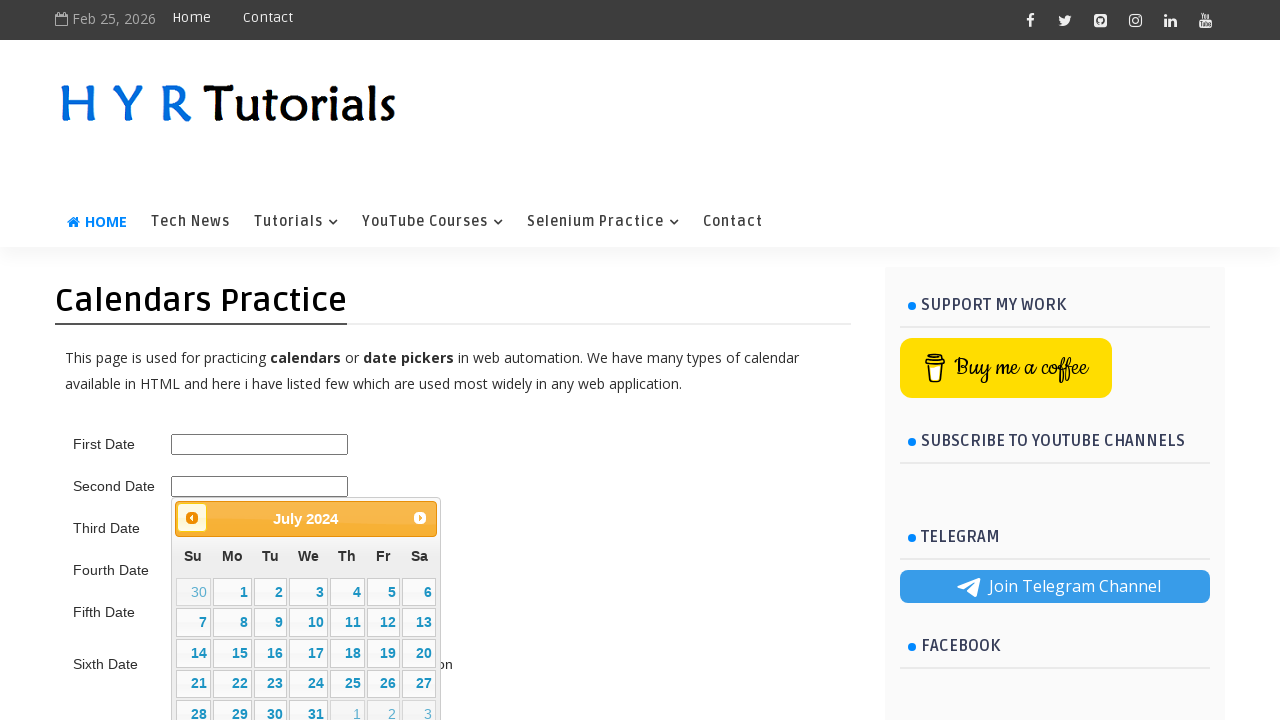

Reached target date: July 2024
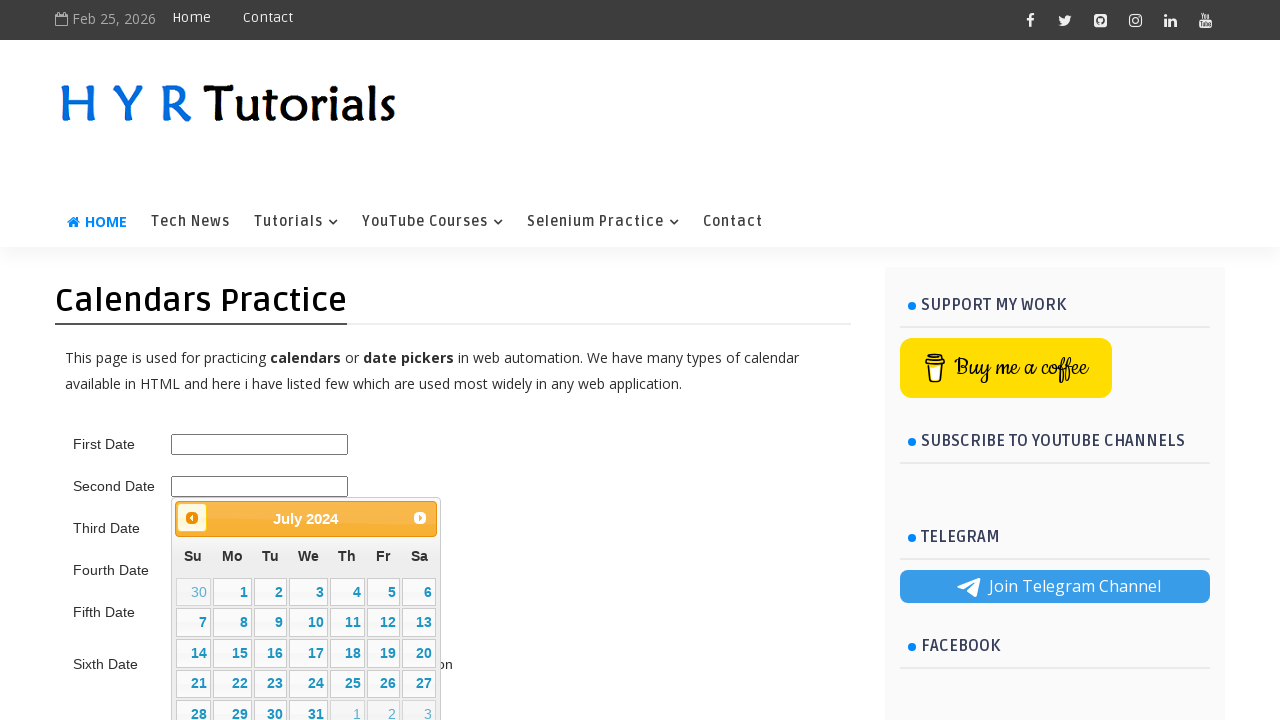

Clicked on day 10 to select the date at (309, 623) on //tbody/tr/td/a[text()='10']
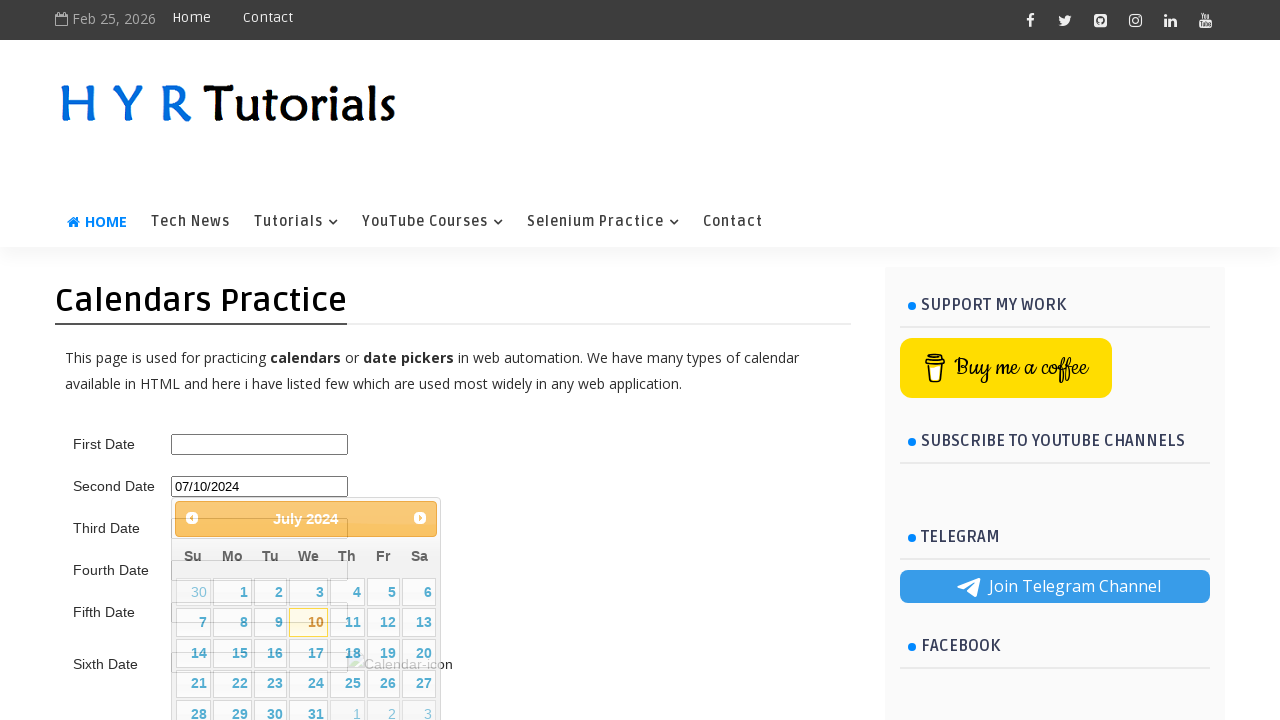

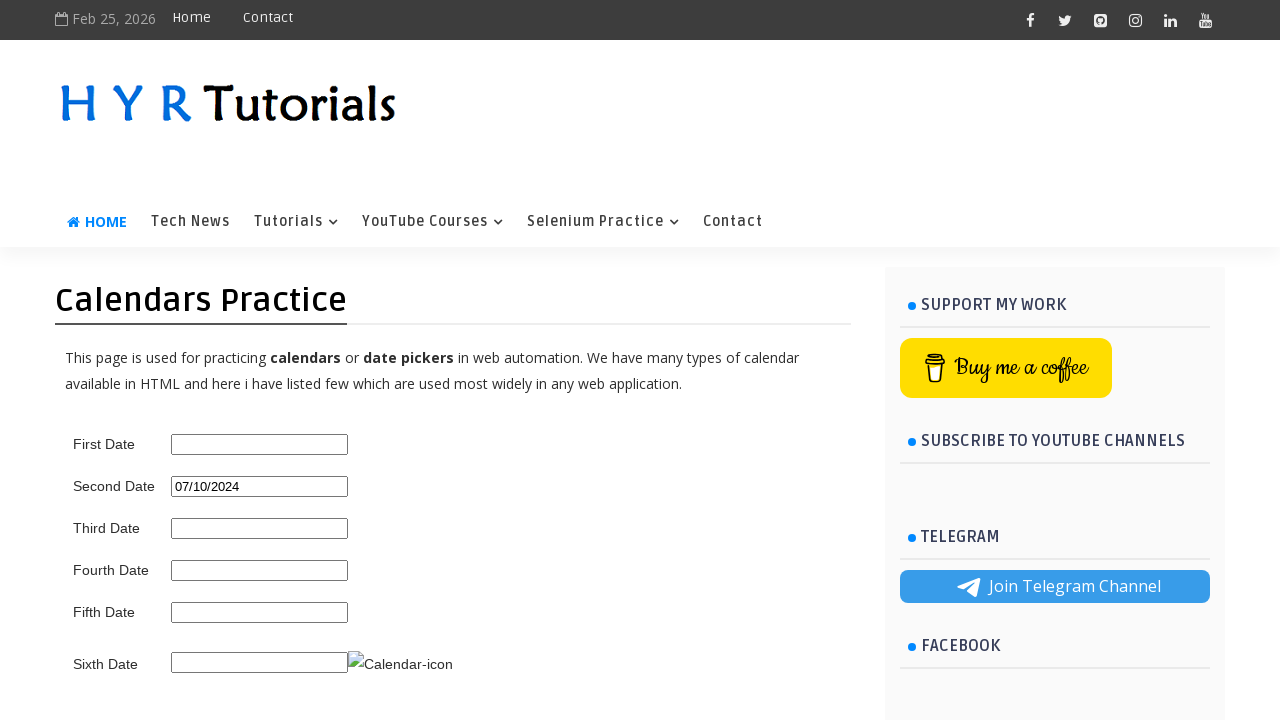